Tests filling out a large form by entering text into all input fields and submitting the form

Starting URL: http://suninjuly.github.io/huge_form.html

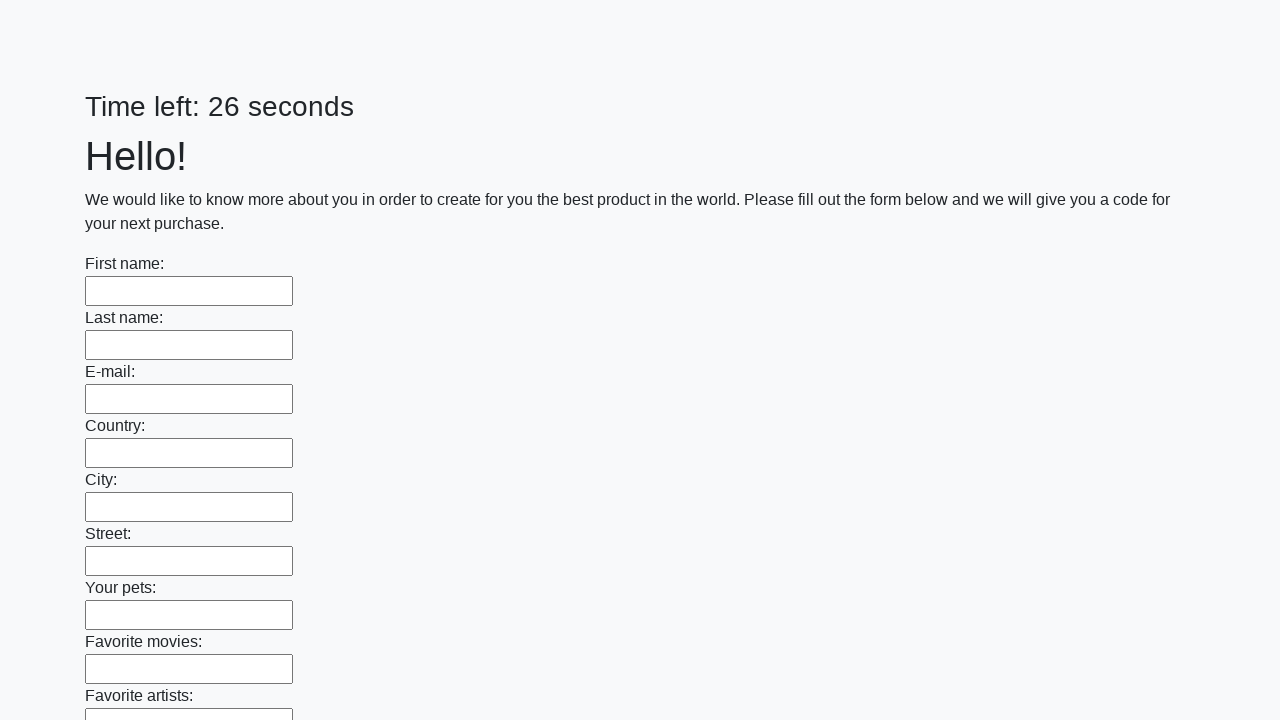

Navigated to huge form page
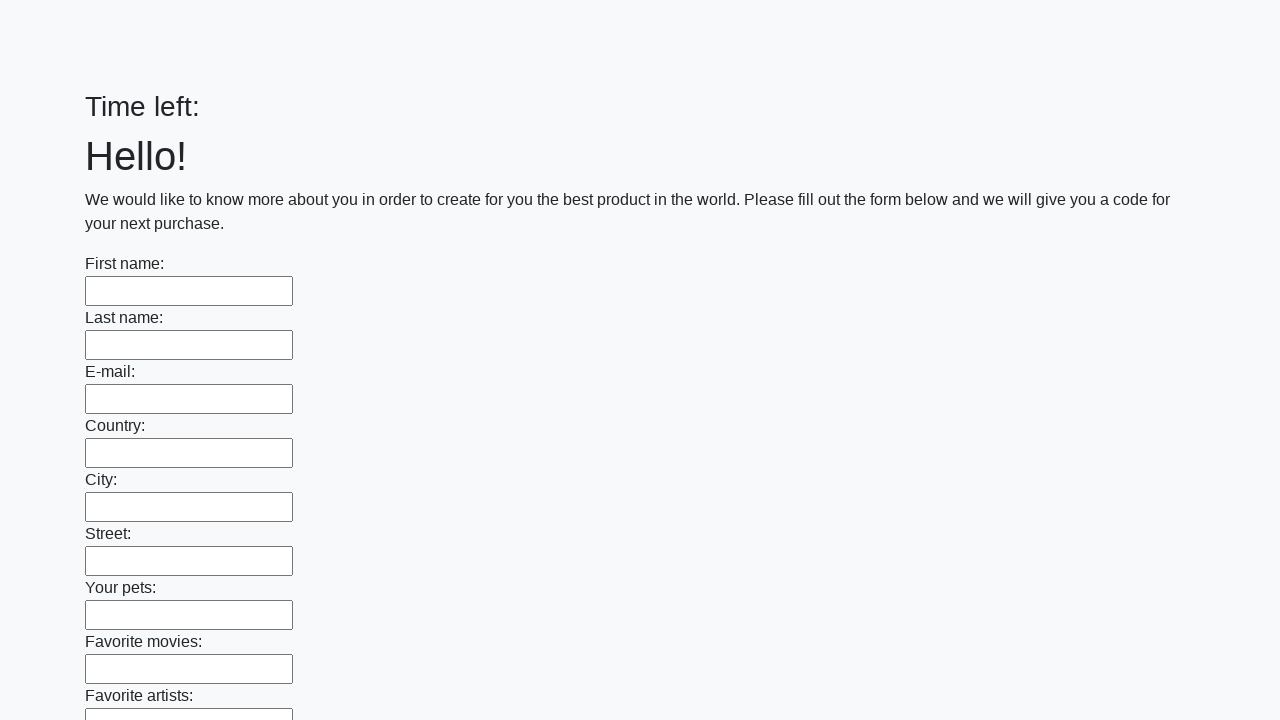

Filled an input field with 'test answer' on input >> nth=0
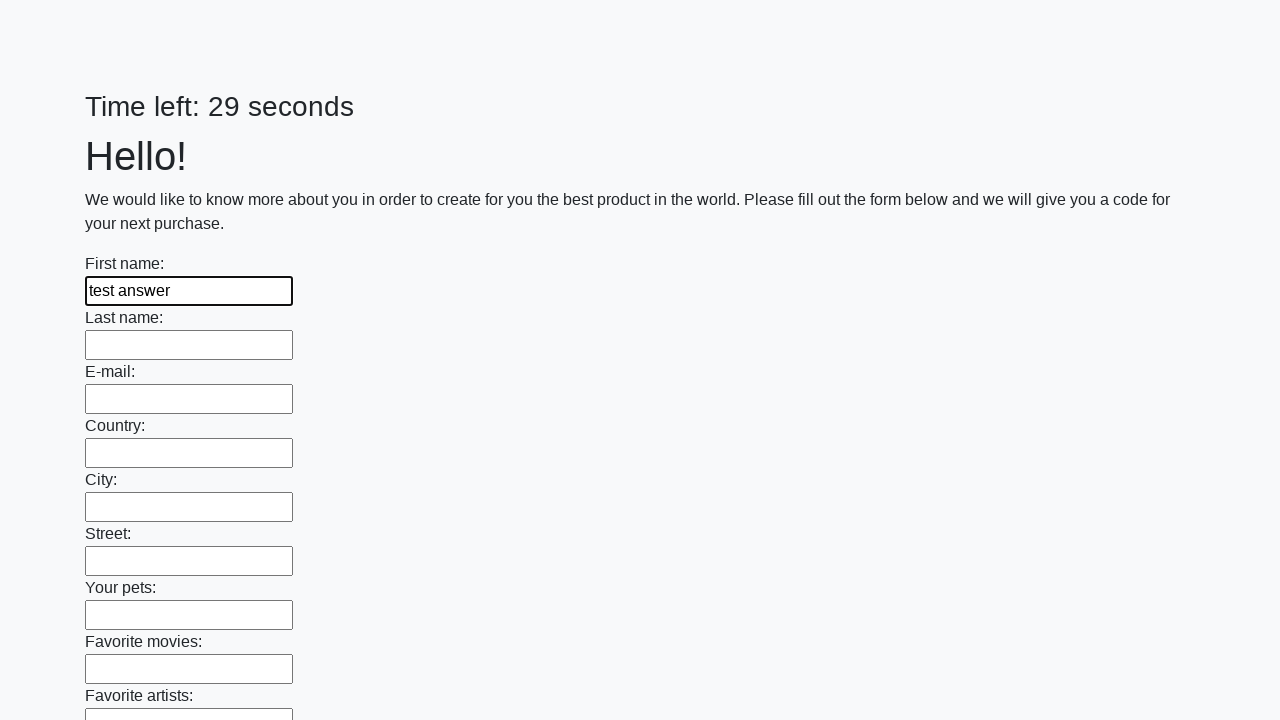

Filled an input field with 'test answer' on input >> nth=1
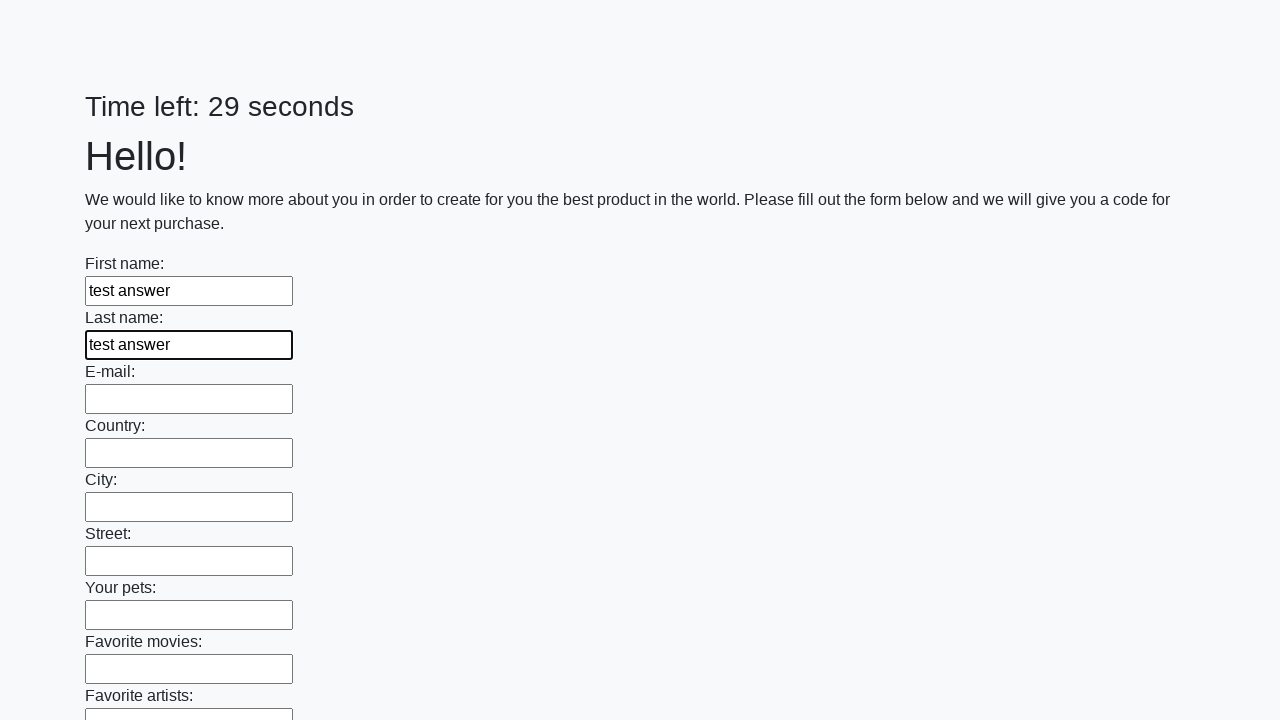

Filled an input field with 'test answer' on input >> nth=2
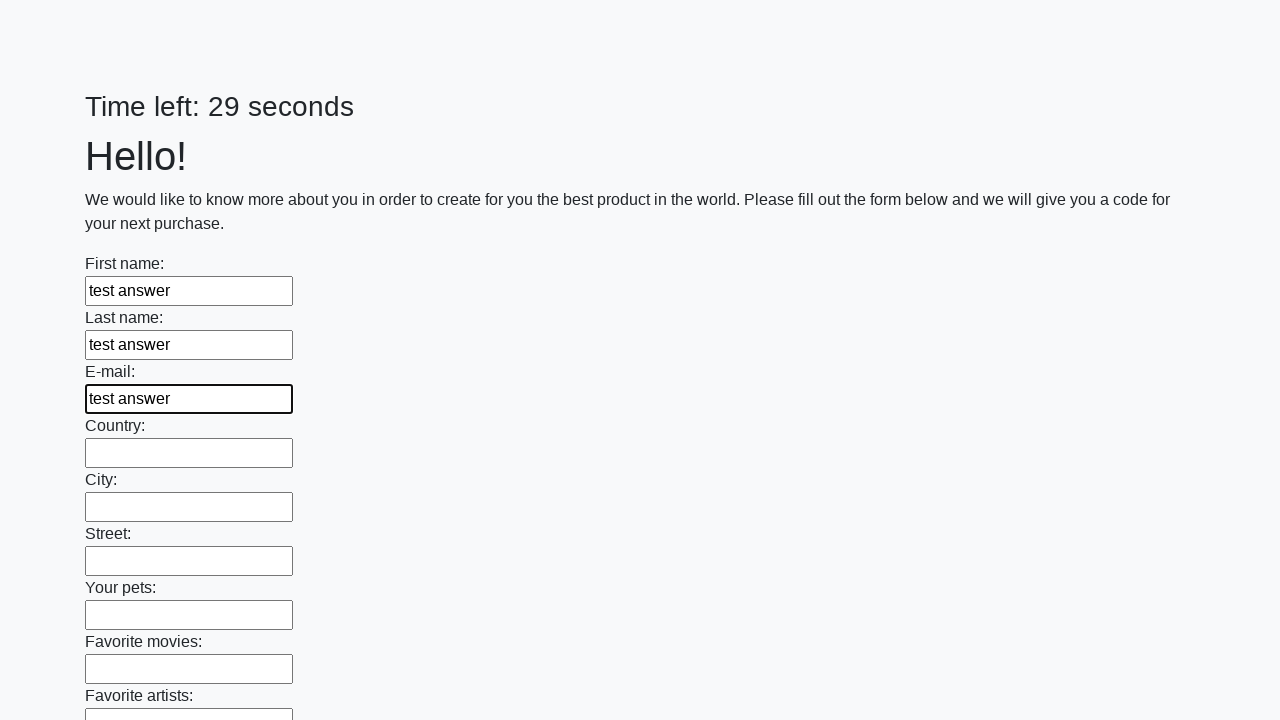

Filled an input field with 'test answer' on input >> nth=3
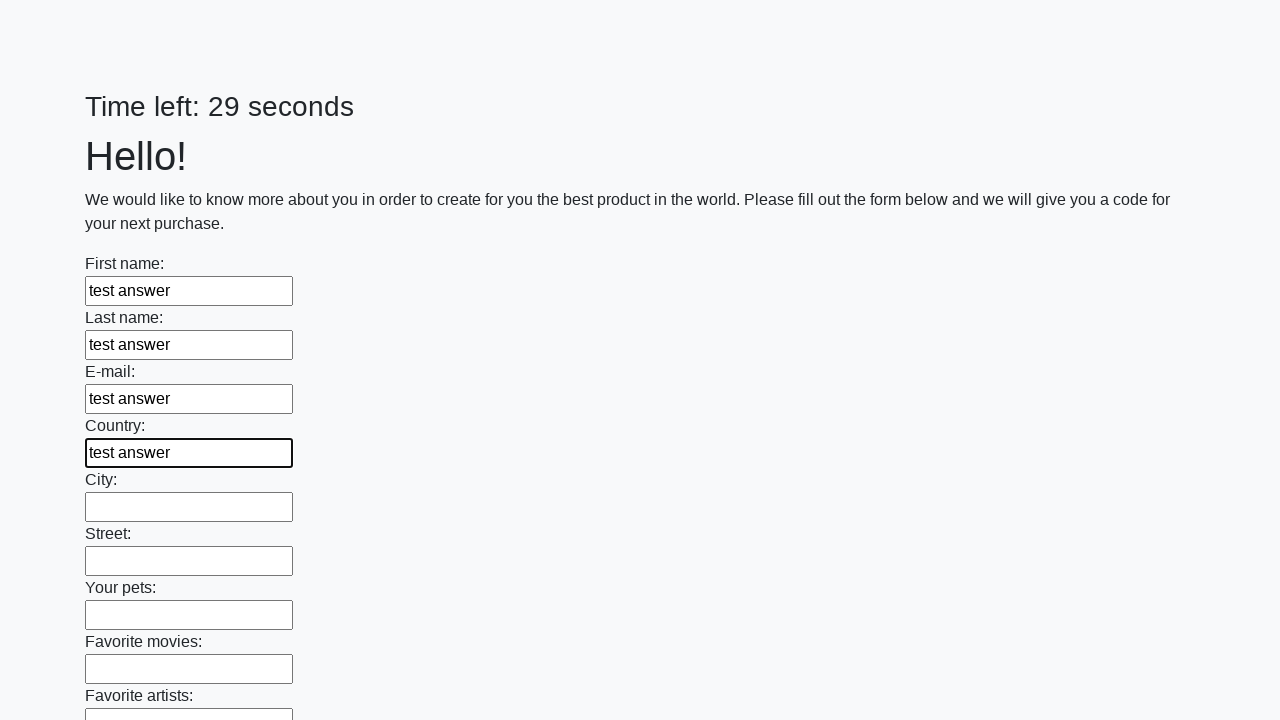

Filled an input field with 'test answer' on input >> nth=4
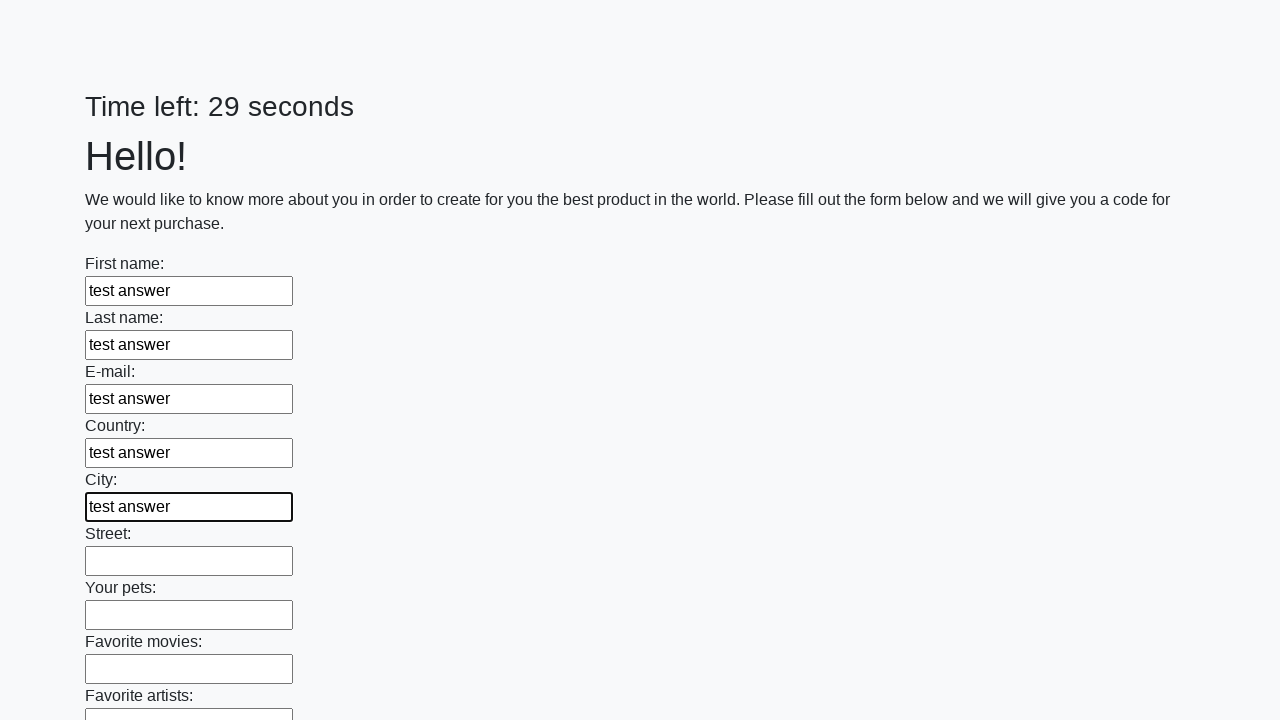

Filled an input field with 'test answer' on input >> nth=5
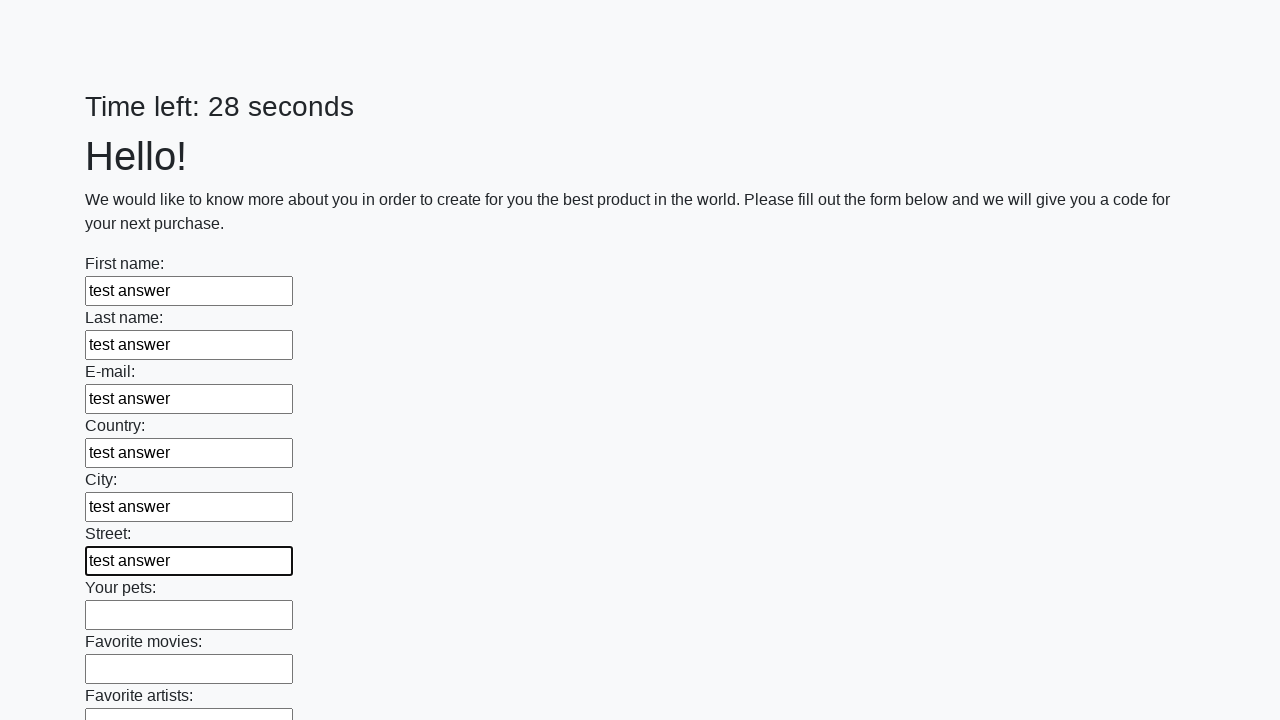

Filled an input field with 'test answer' on input >> nth=6
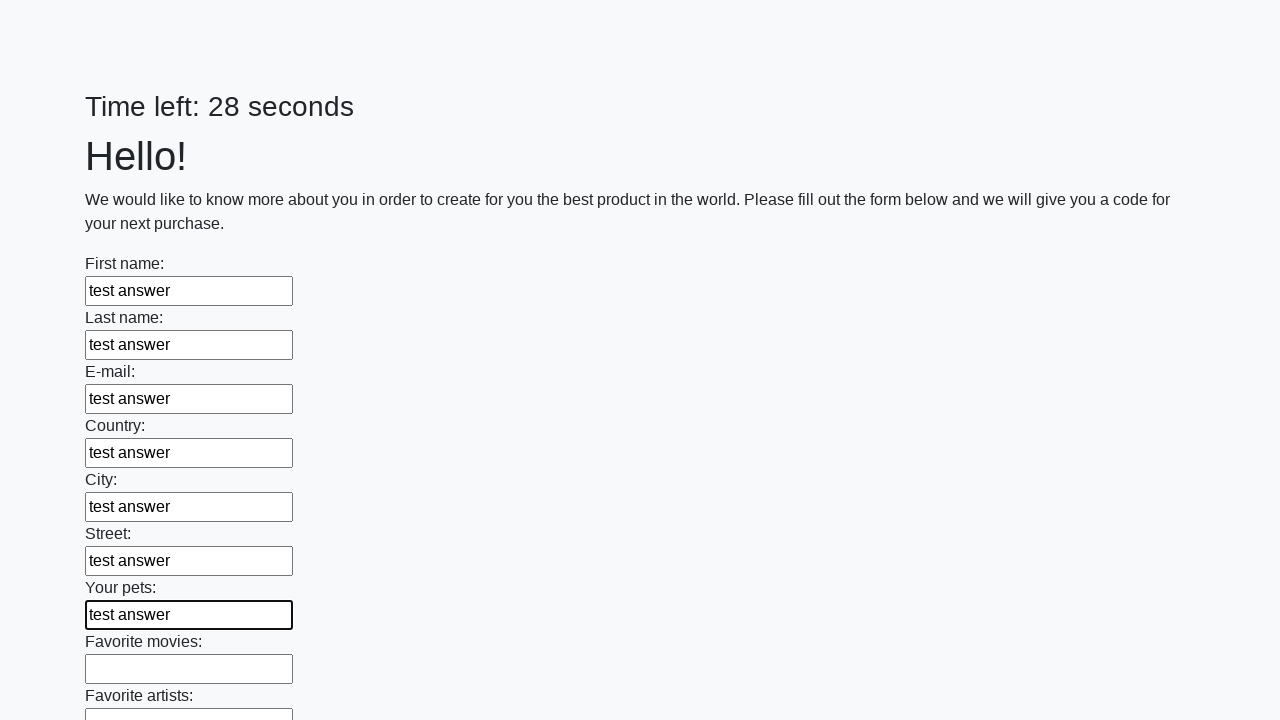

Filled an input field with 'test answer' on input >> nth=7
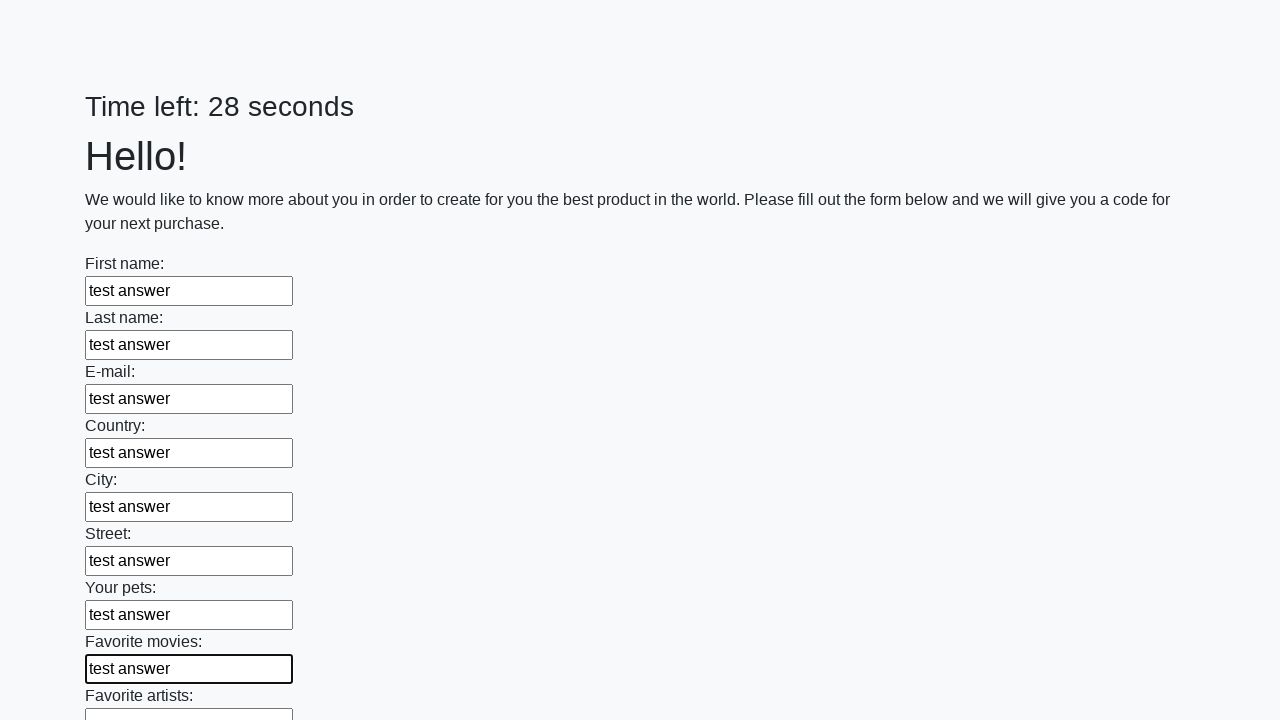

Filled an input field with 'test answer' on input >> nth=8
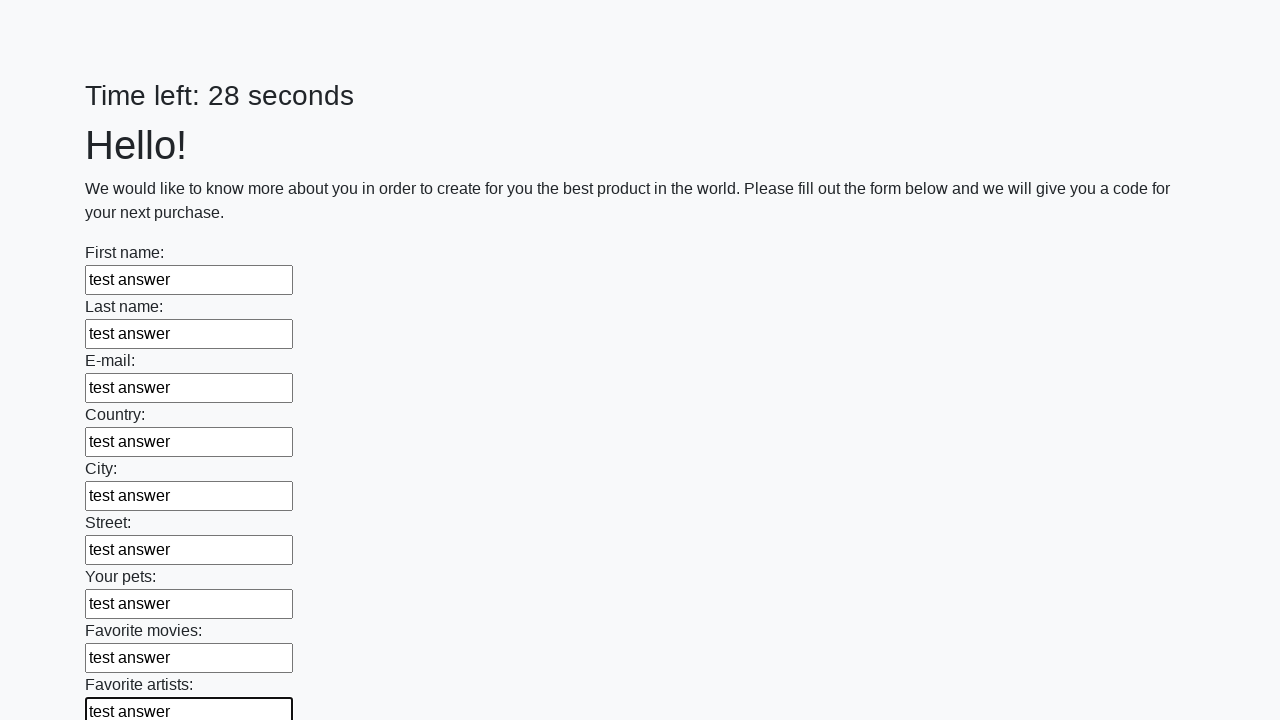

Filled an input field with 'test answer' on input >> nth=9
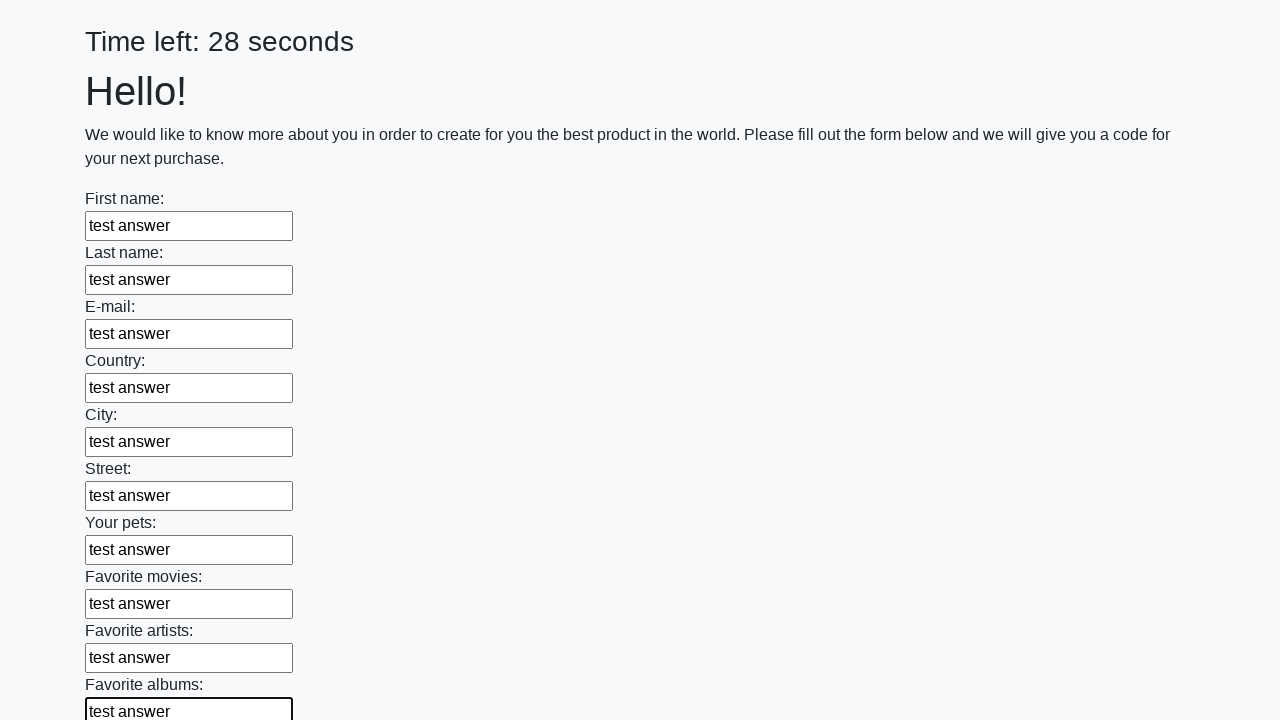

Filled an input field with 'test answer' on input >> nth=10
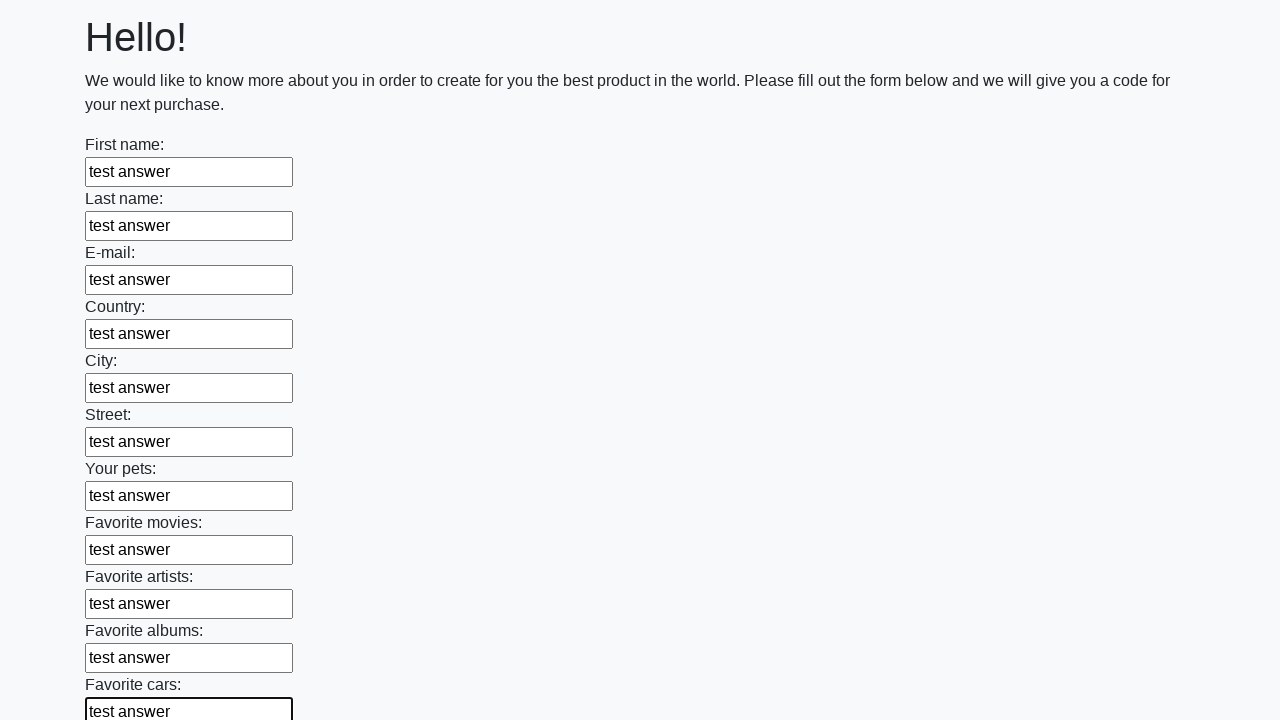

Filled an input field with 'test answer' on input >> nth=11
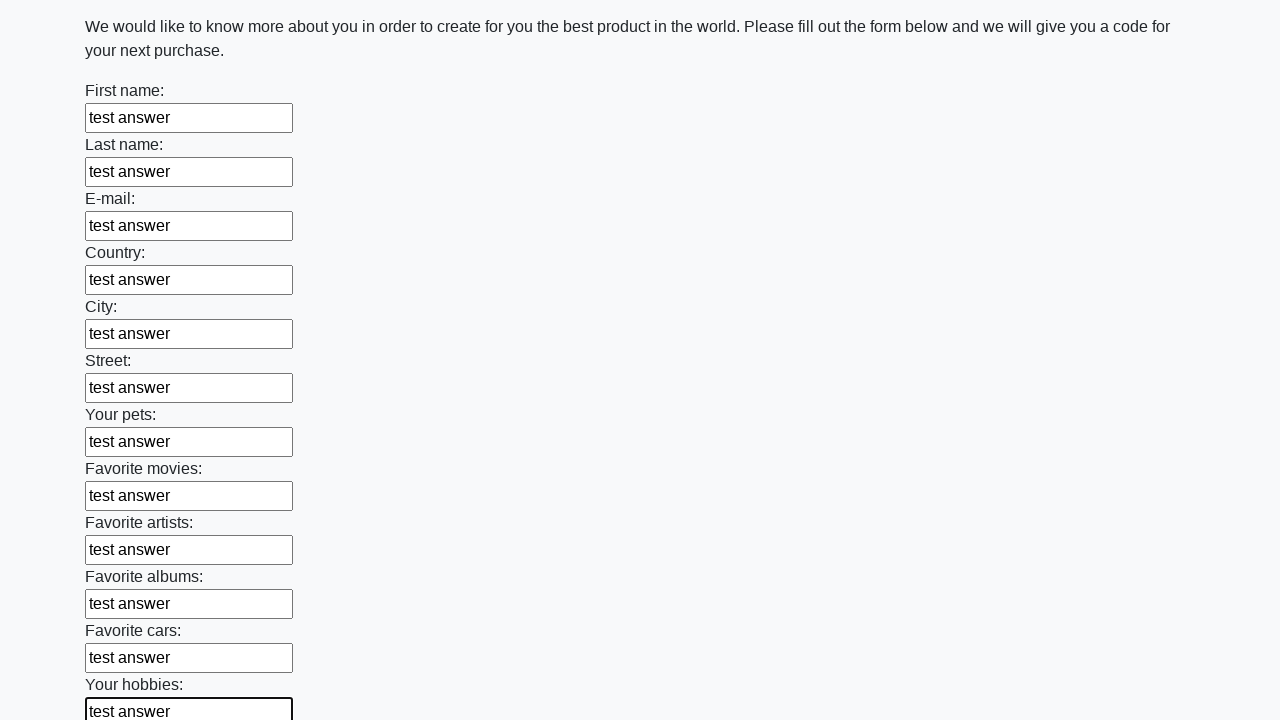

Filled an input field with 'test answer' on input >> nth=12
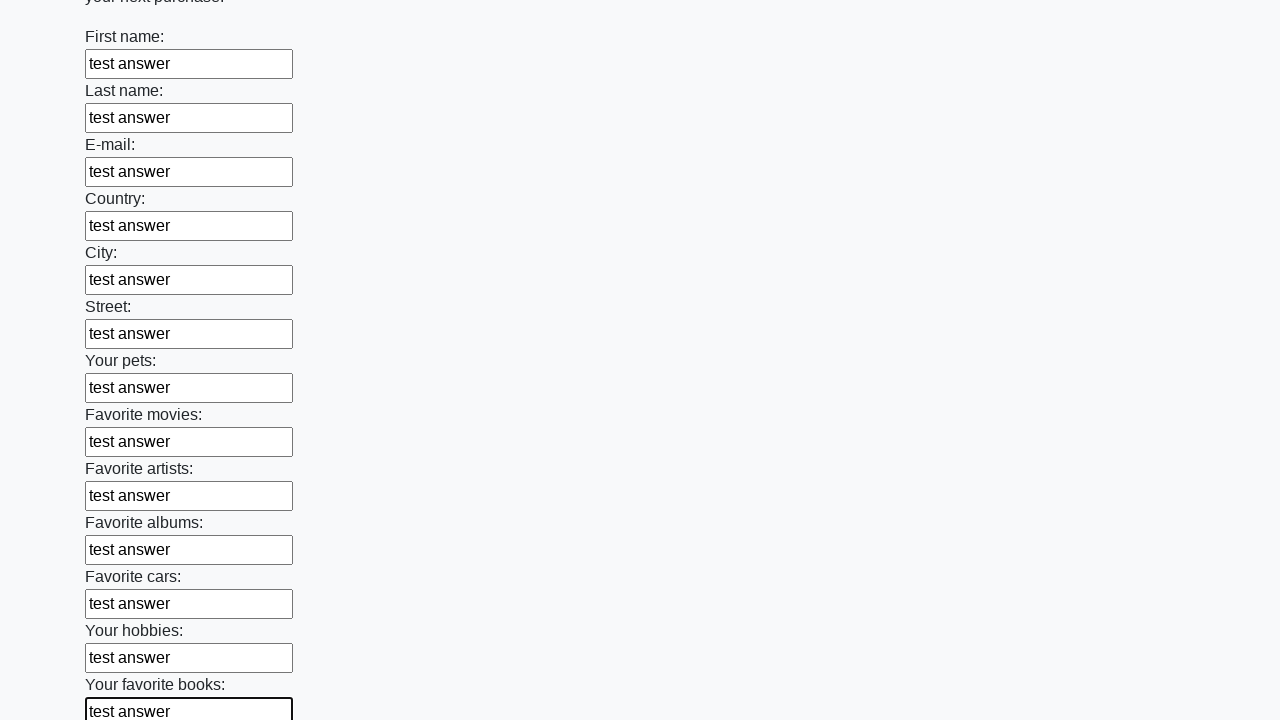

Filled an input field with 'test answer' on input >> nth=13
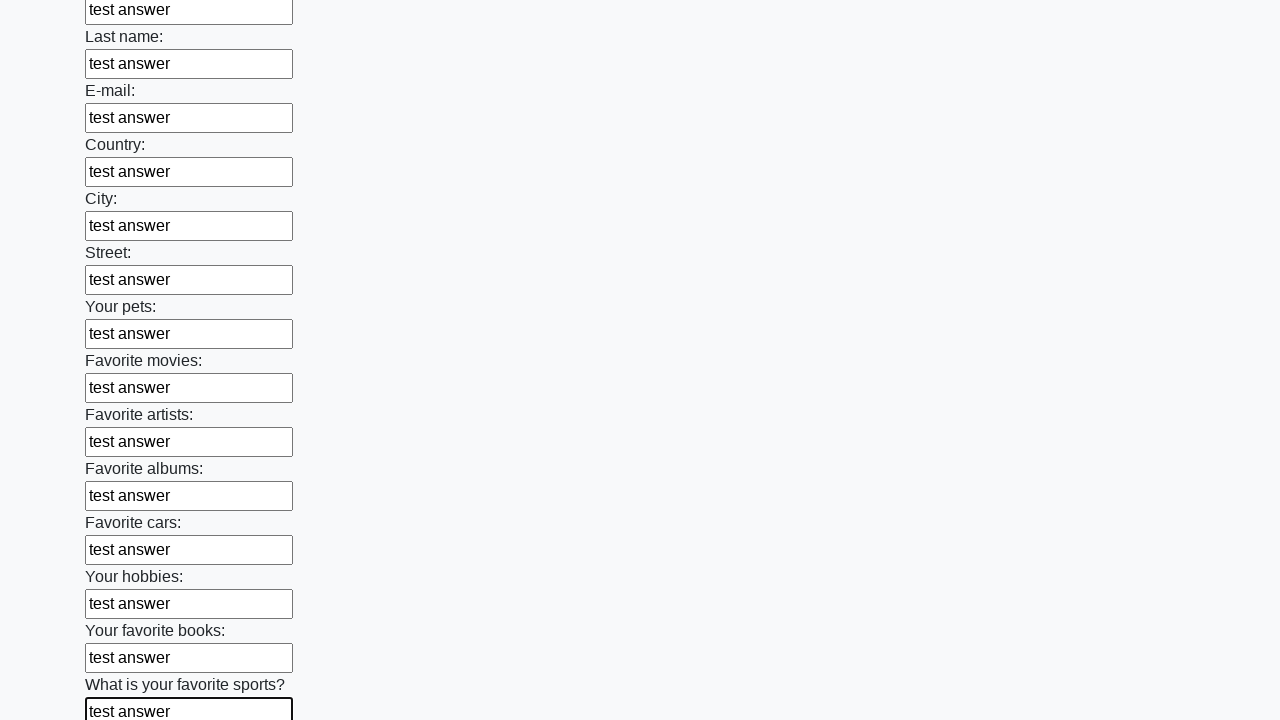

Filled an input field with 'test answer' on input >> nth=14
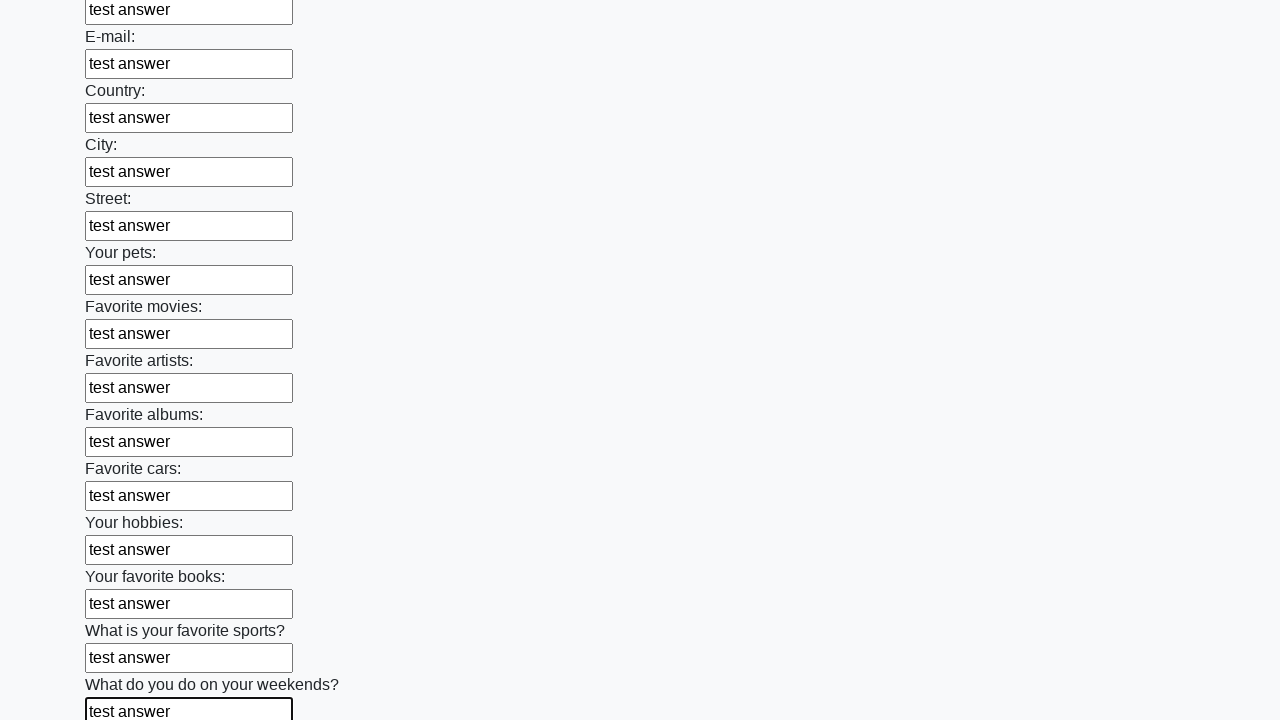

Filled an input field with 'test answer' on input >> nth=15
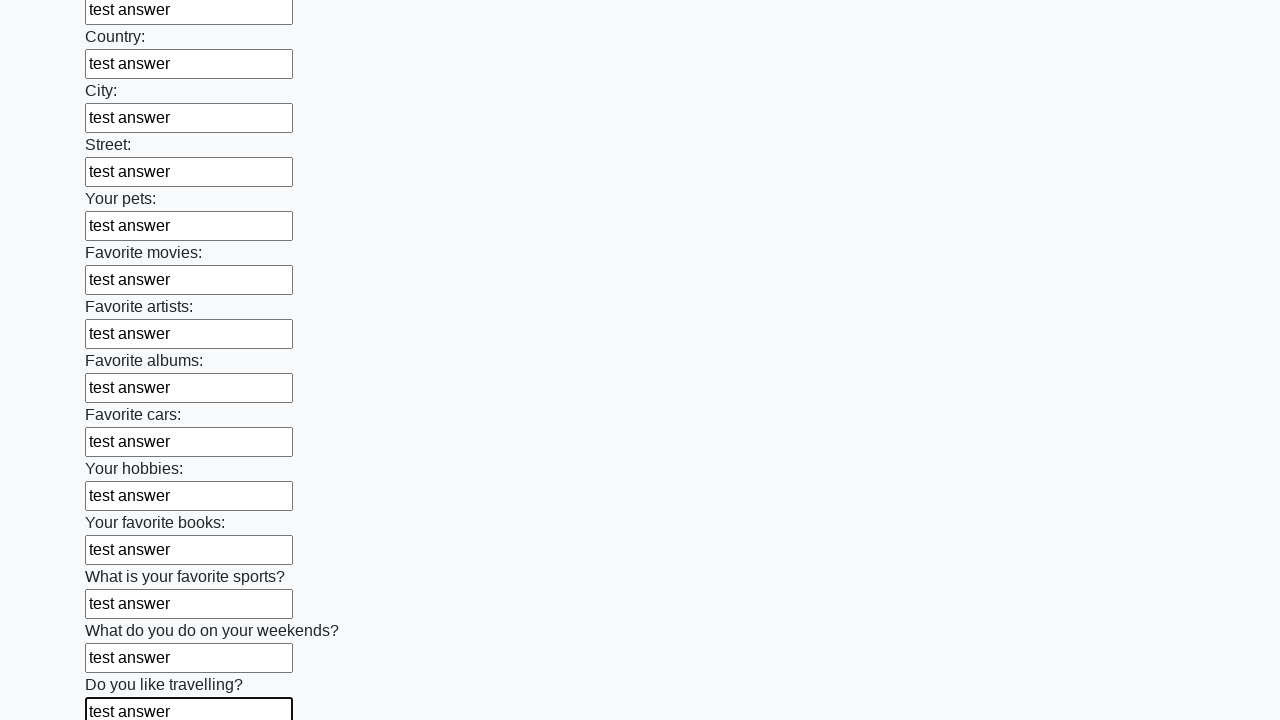

Filled an input field with 'test answer' on input >> nth=16
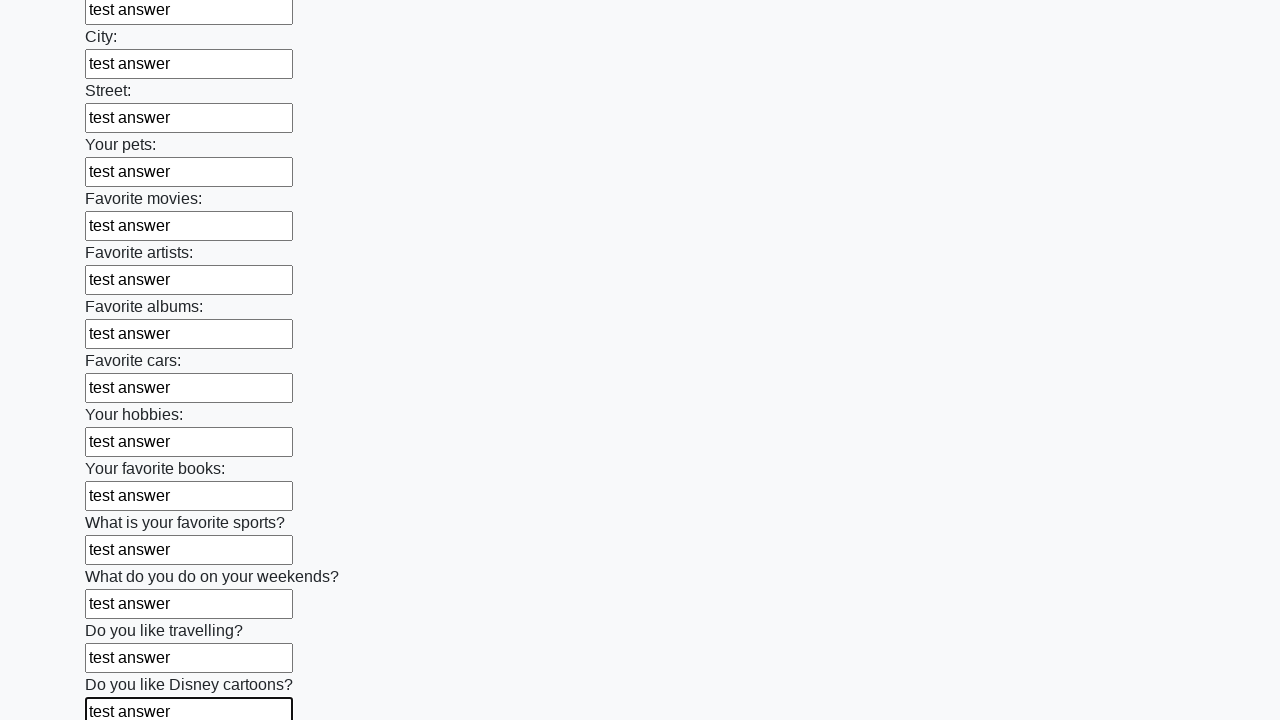

Filled an input field with 'test answer' on input >> nth=17
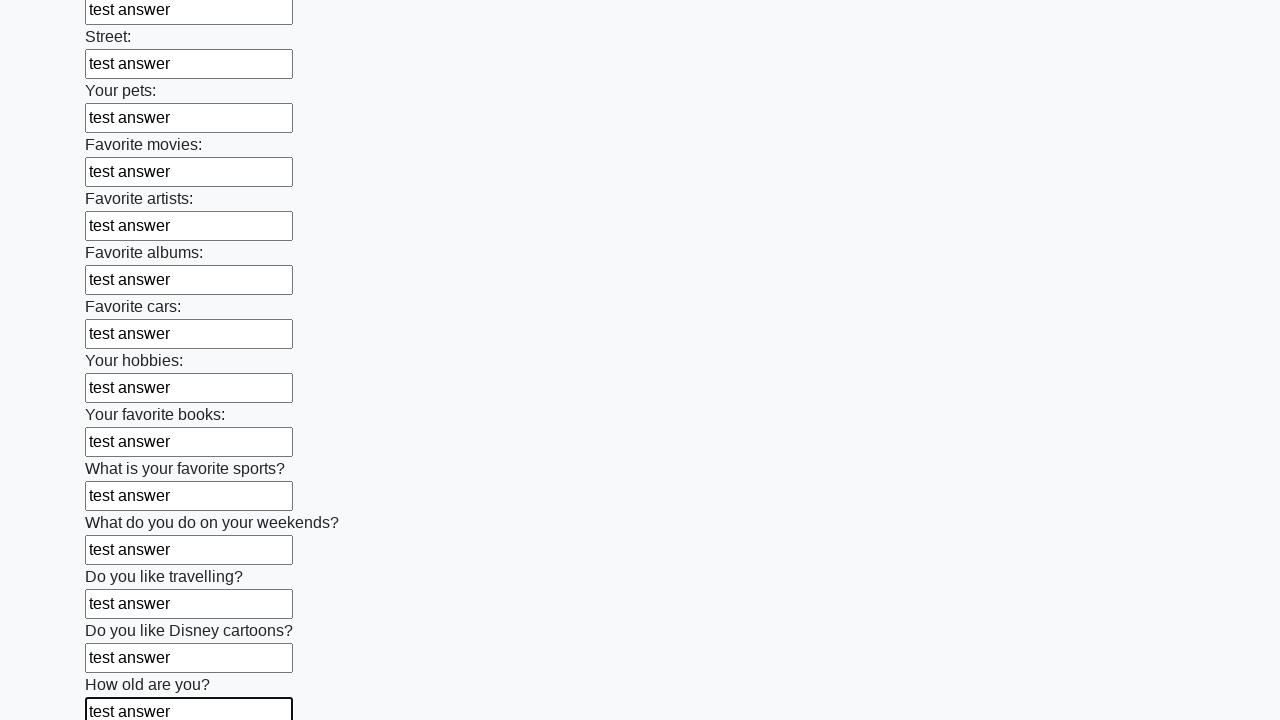

Filled an input field with 'test answer' on input >> nth=18
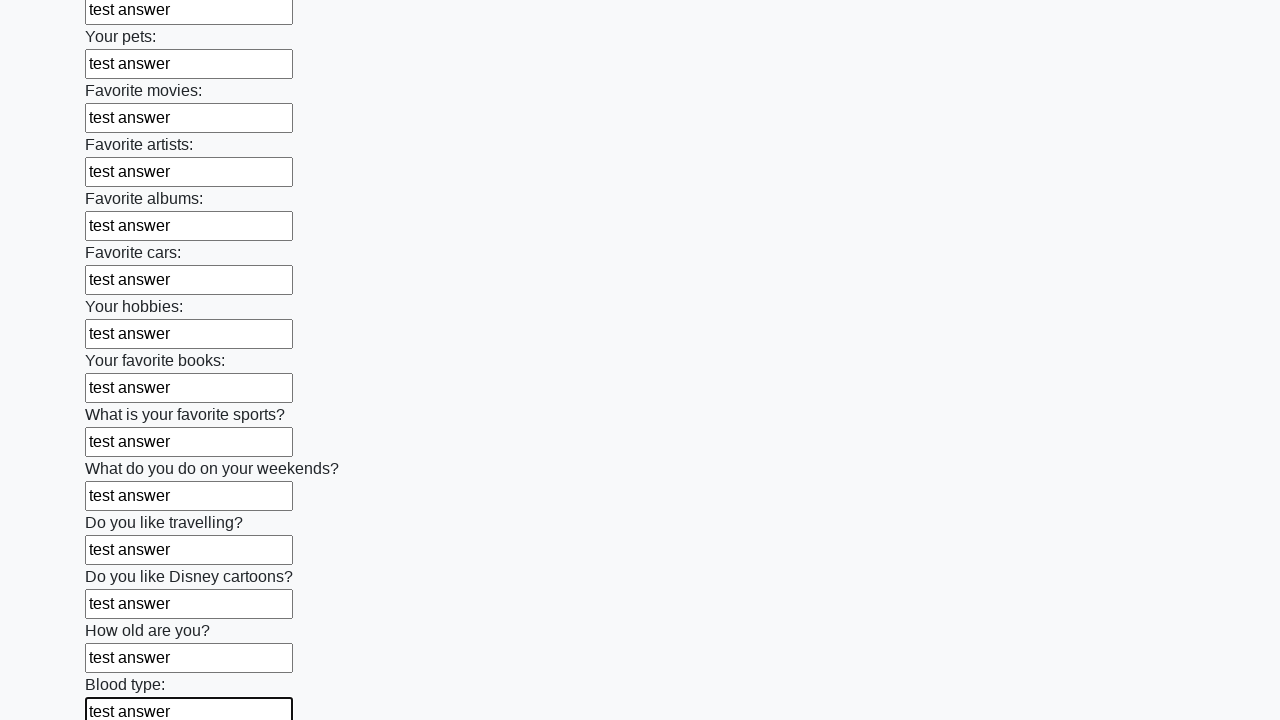

Filled an input field with 'test answer' on input >> nth=19
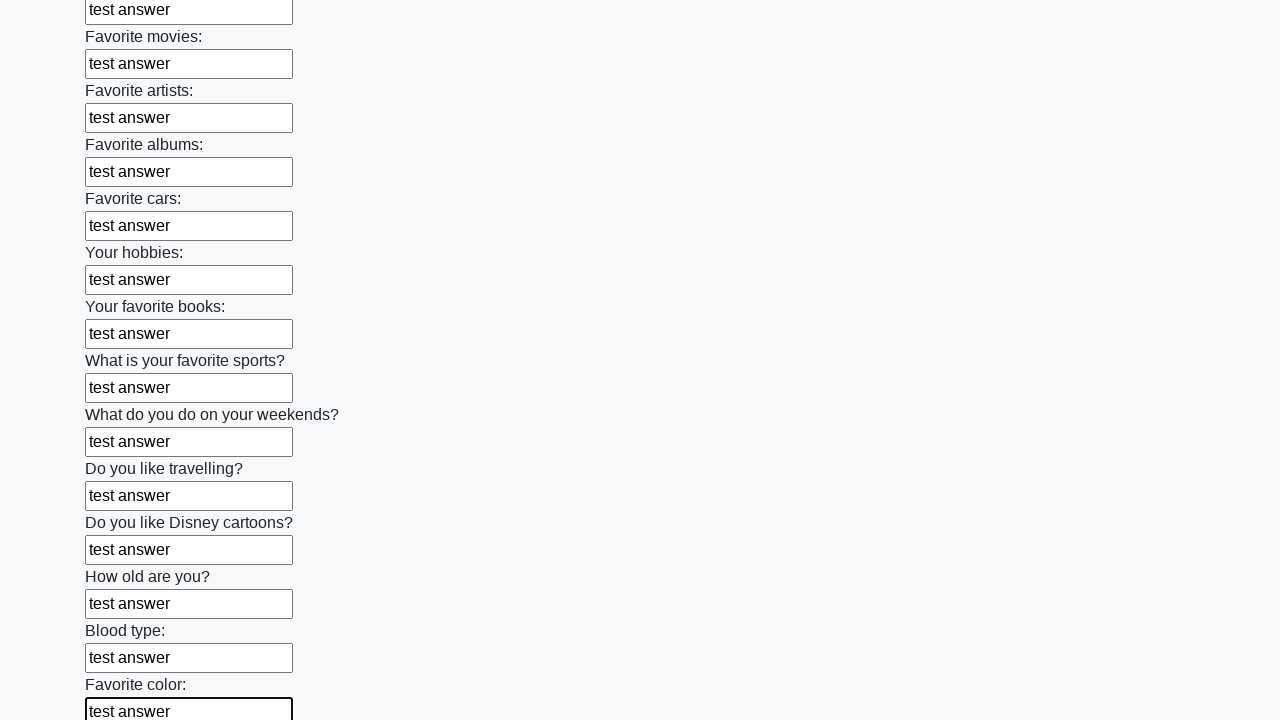

Filled an input field with 'test answer' on input >> nth=20
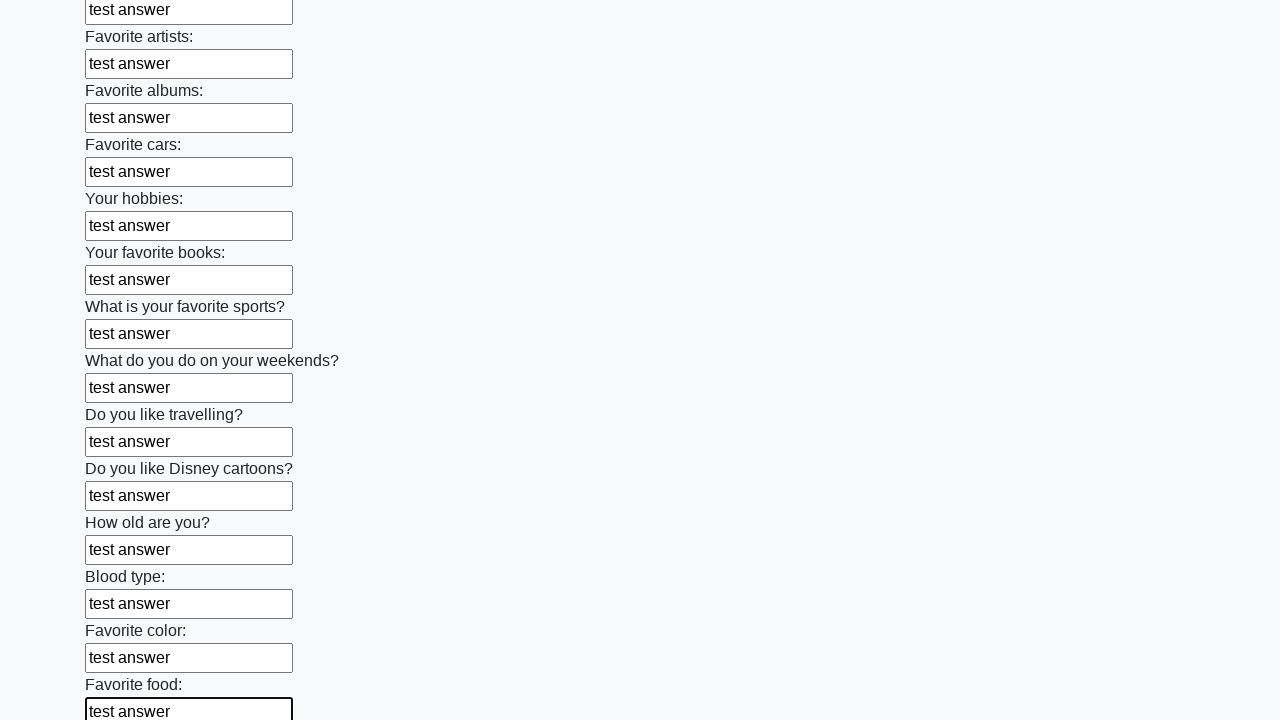

Filled an input field with 'test answer' on input >> nth=21
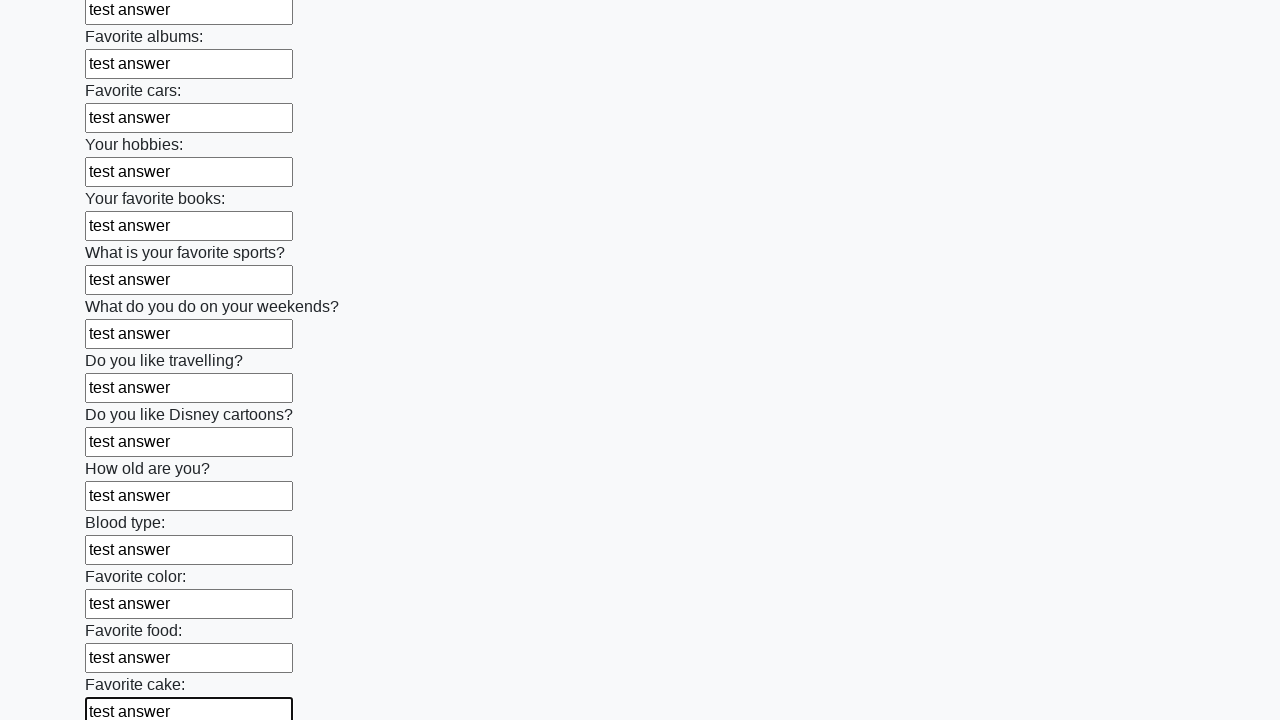

Filled an input field with 'test answer' on input >> nth=22
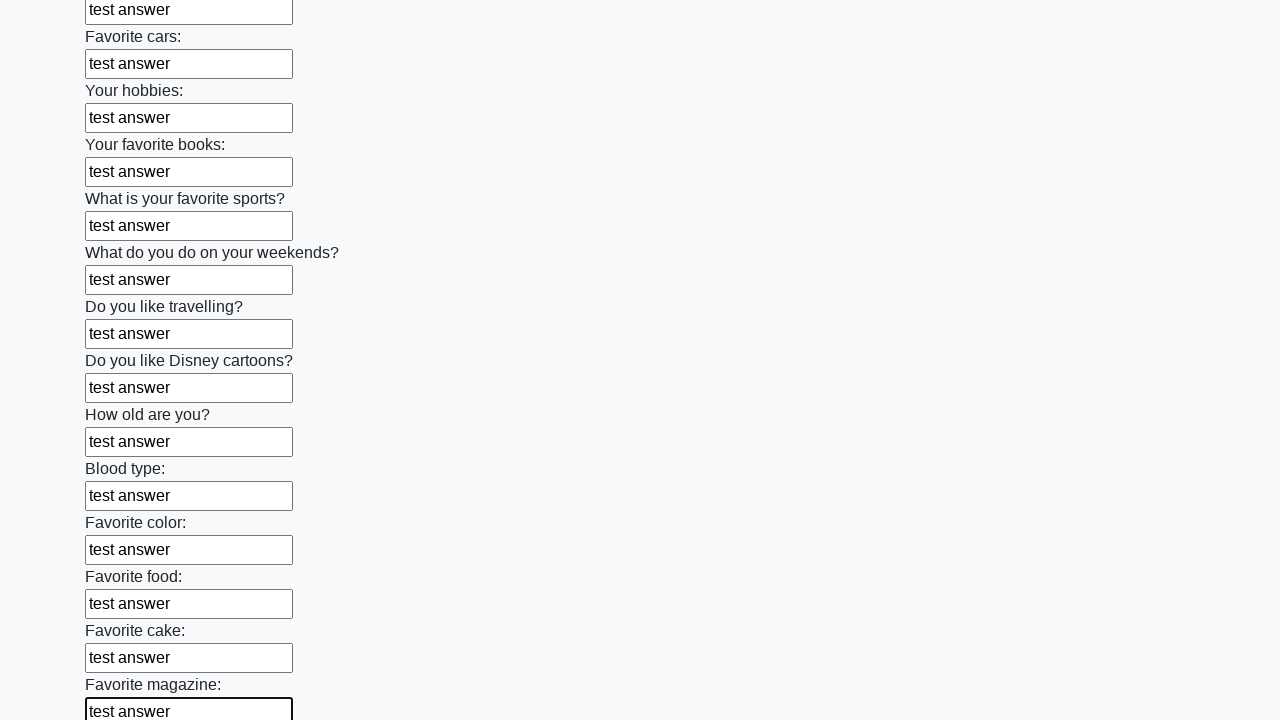

Filled an input field with 'test answer' on input >> nth=23
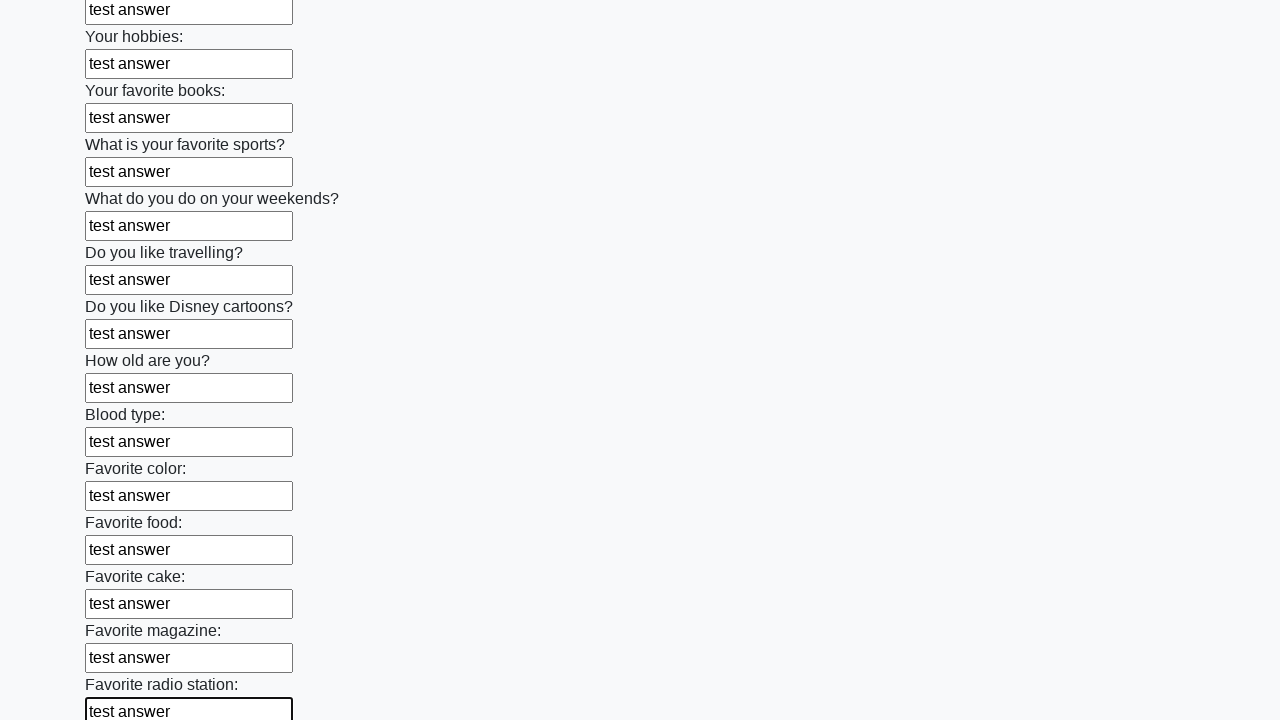

Filled an input field with 'test answer' on input >> nth=24
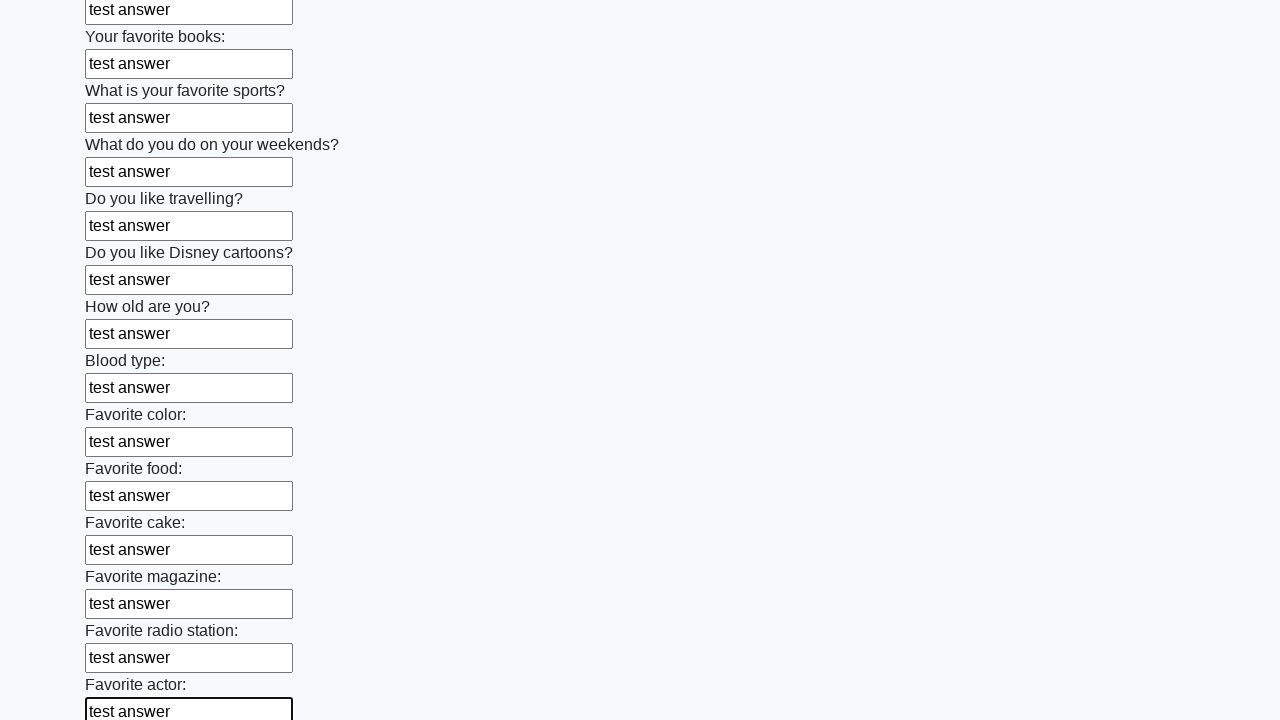

Filled an input field with 'test answer' on input >> nth=25
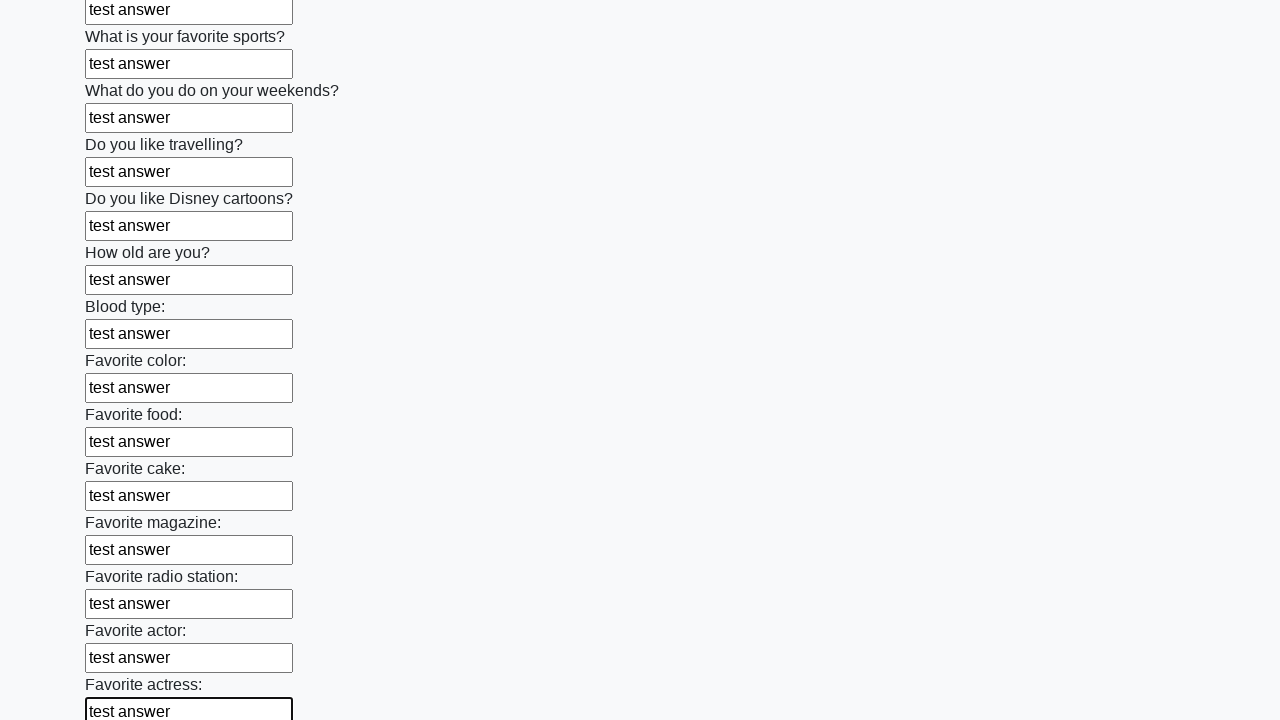

Filled an input field with 'test answer' on input >> nth=26
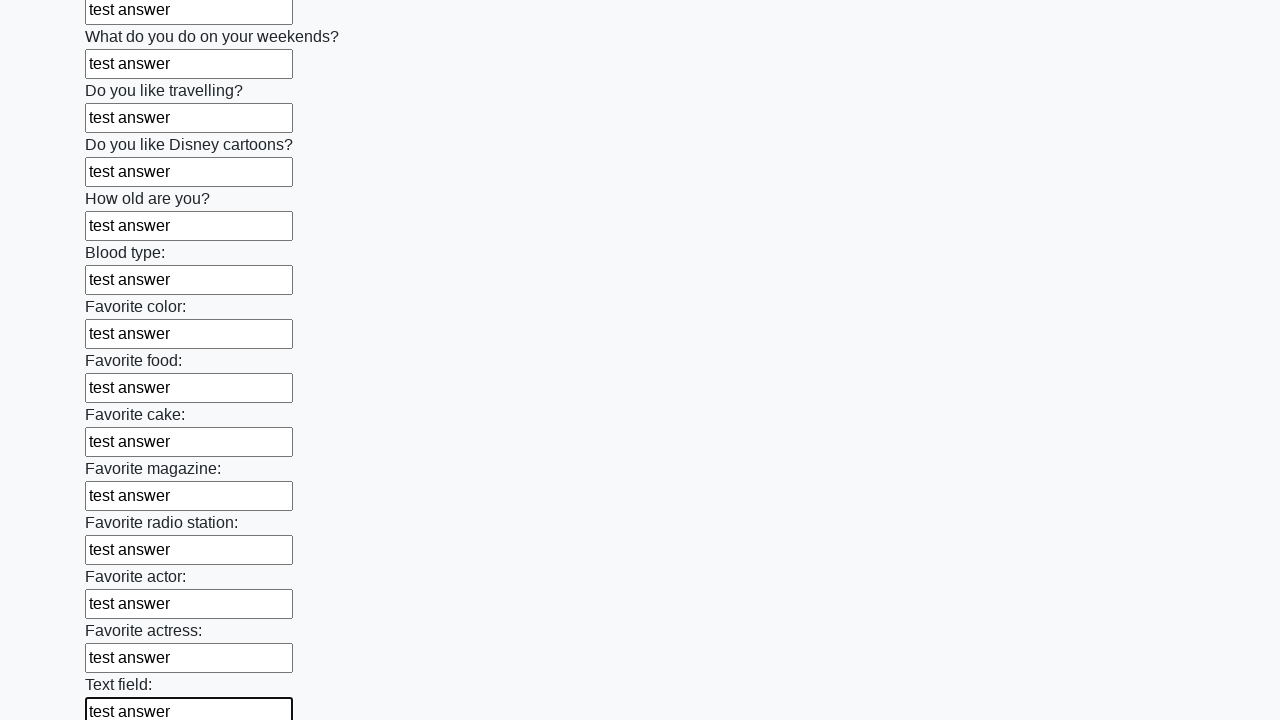

Filled an input field with 'test answer' on input >> nth=27
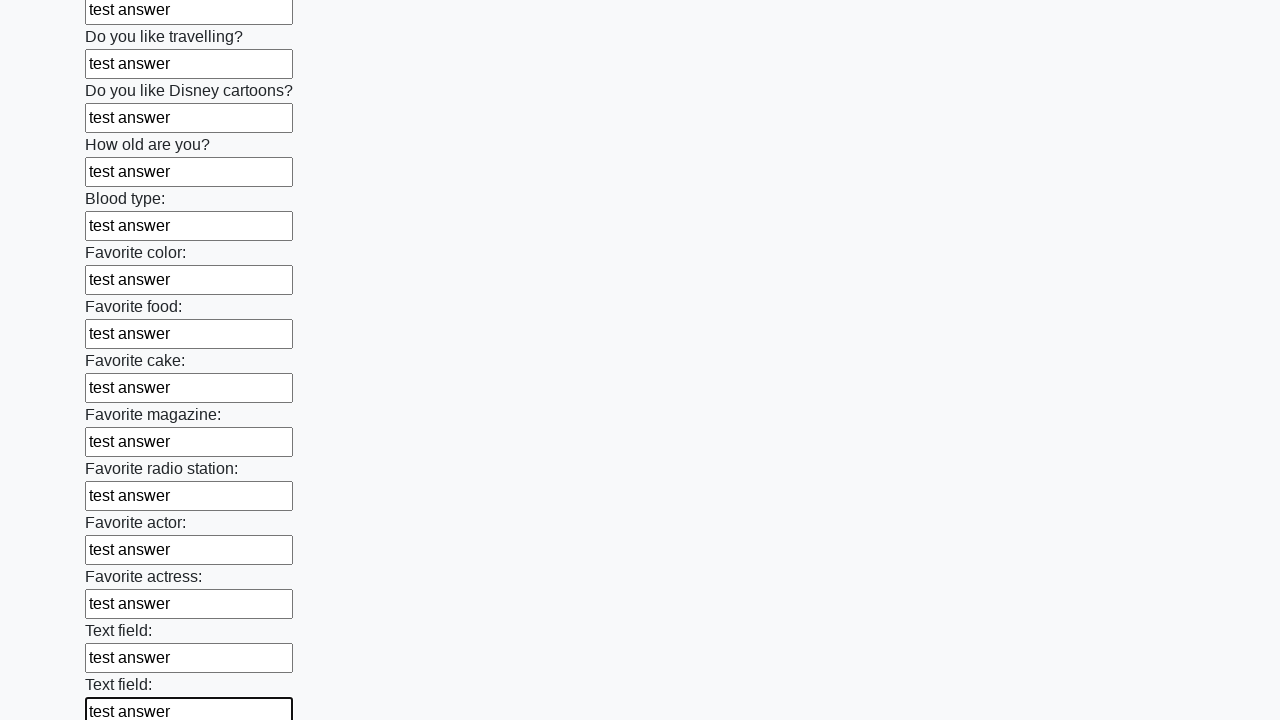

Filled an input field with 'test answer' on input >> nth=28
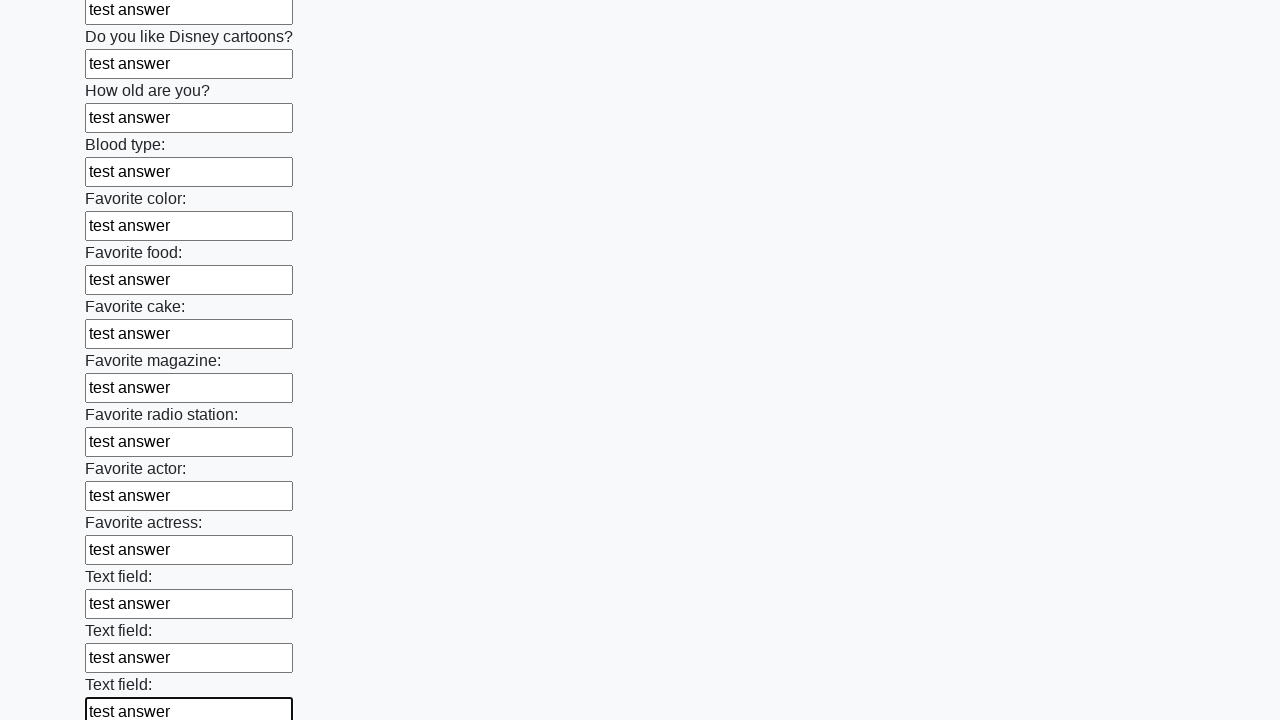

Filled an input field with 'test answer' on input >> nth=29
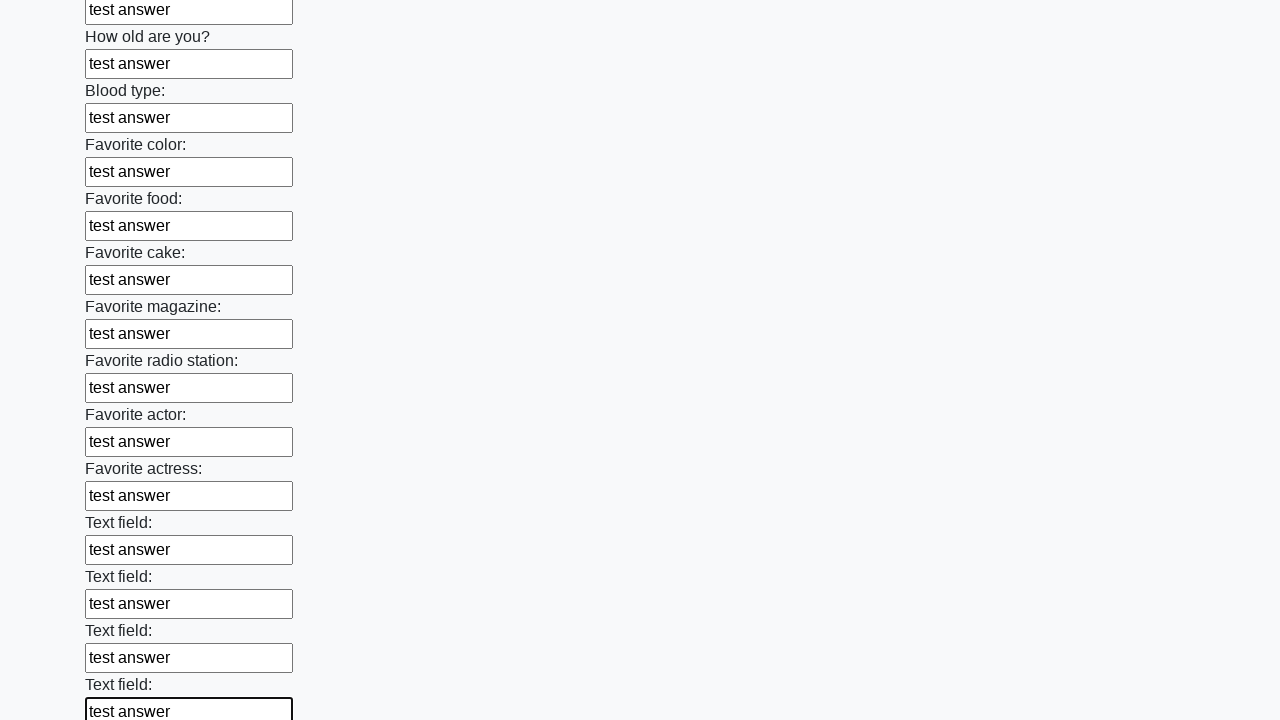

Filled an input field with 'test answer' on input >> nth=30
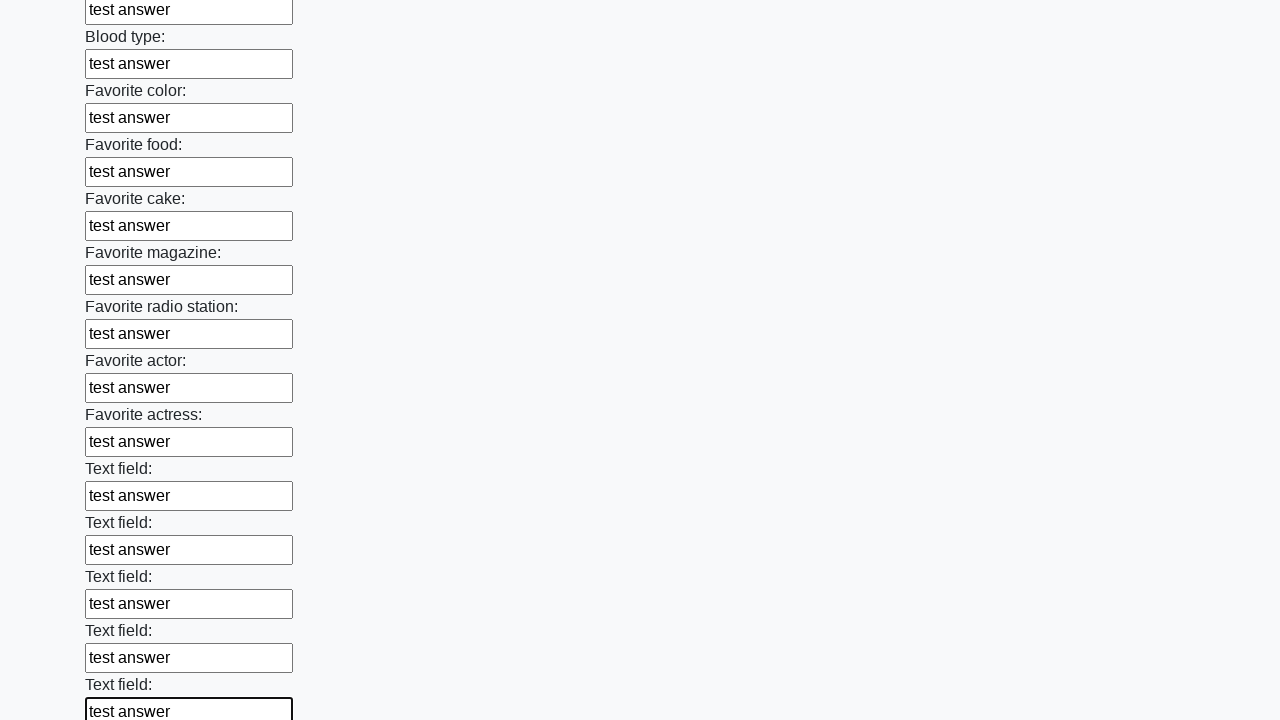

Filled an input field with 'test answer' on input >> nth=31
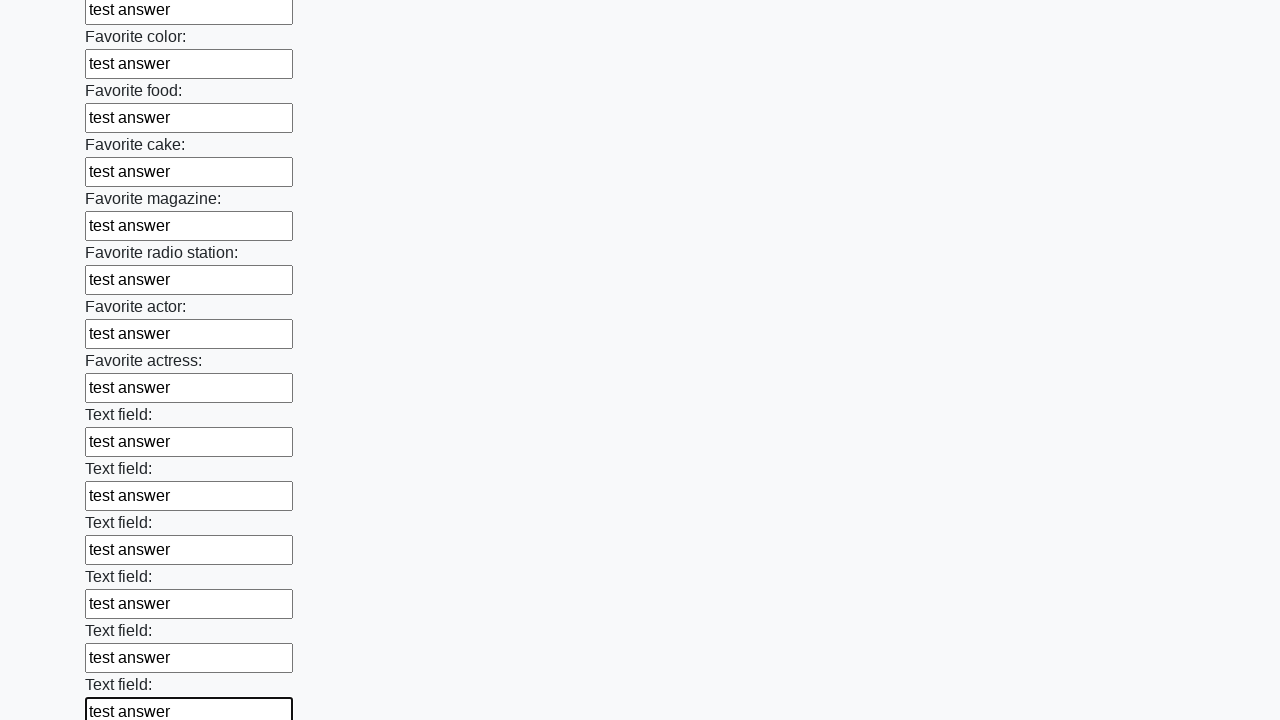

Filled an input field with 'test answer' on input >> nth=32
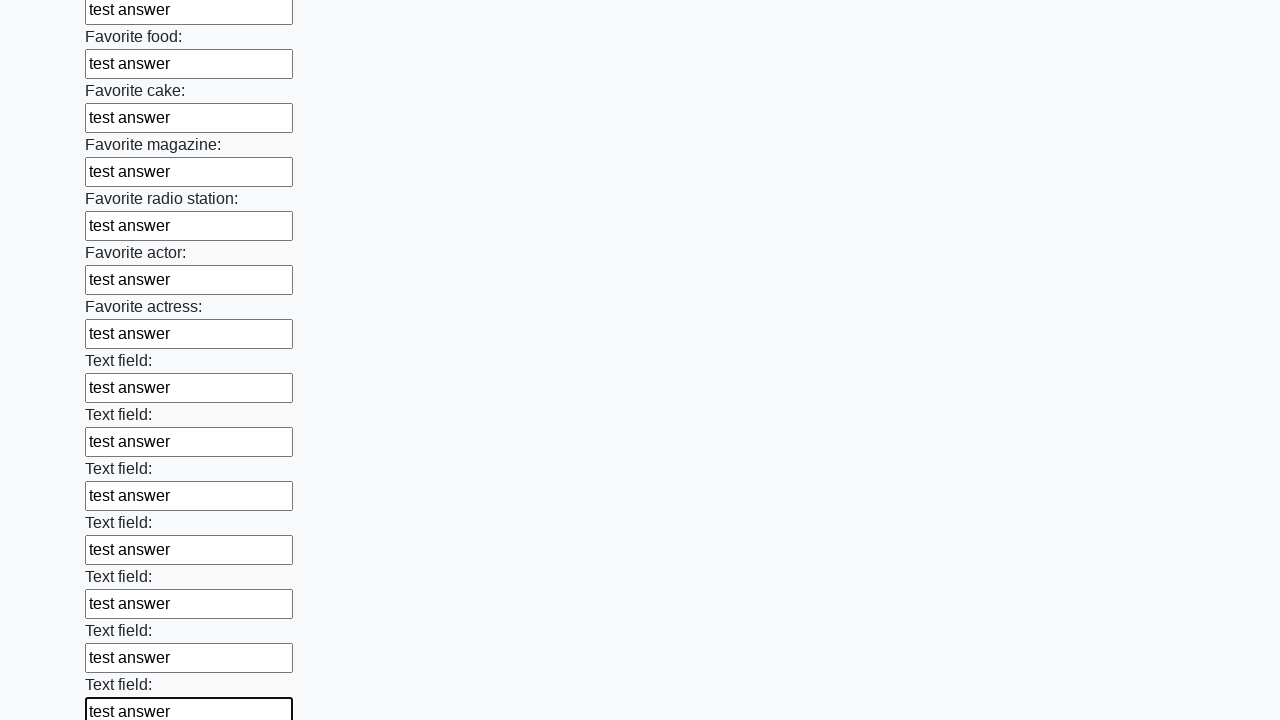

Filled an input field with 'test answer' on input >> nth=33
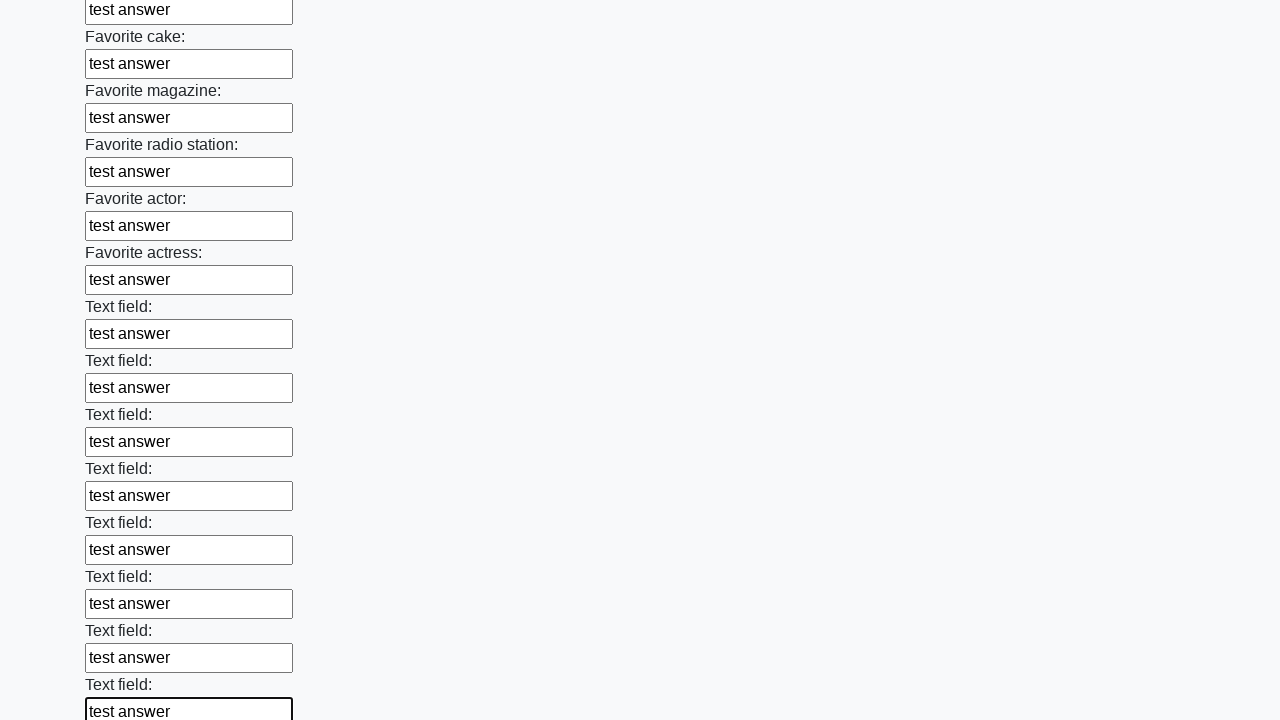

Filled an input field with 'test answer' on input >> nth=34
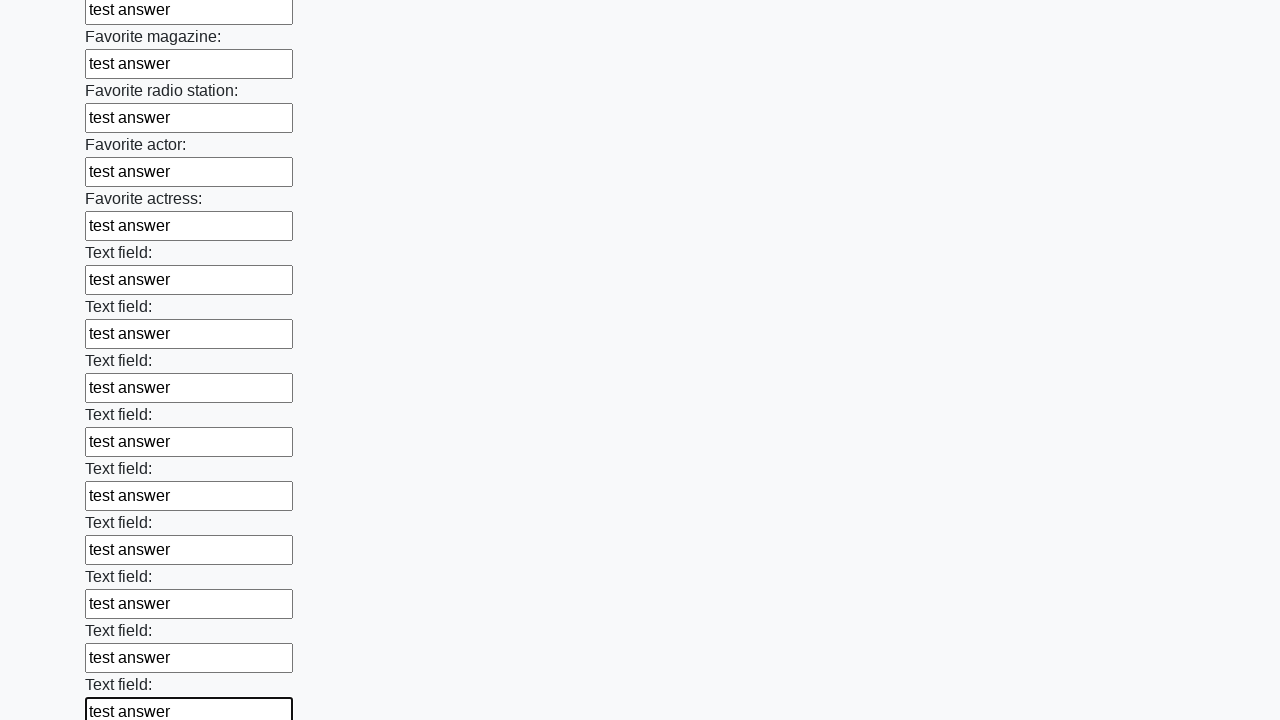

Filled an input field with 'test answer' on input >> nth=35
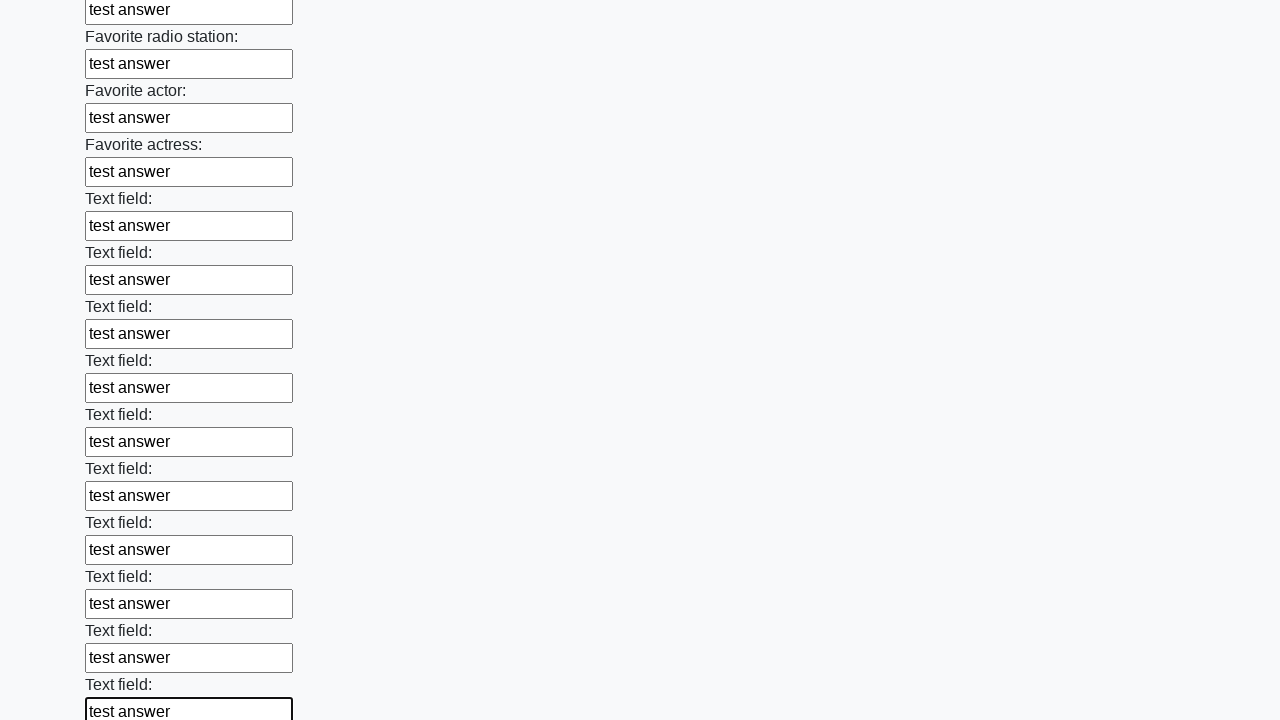

Filled an input field with 'test answer' on input >> nth=36
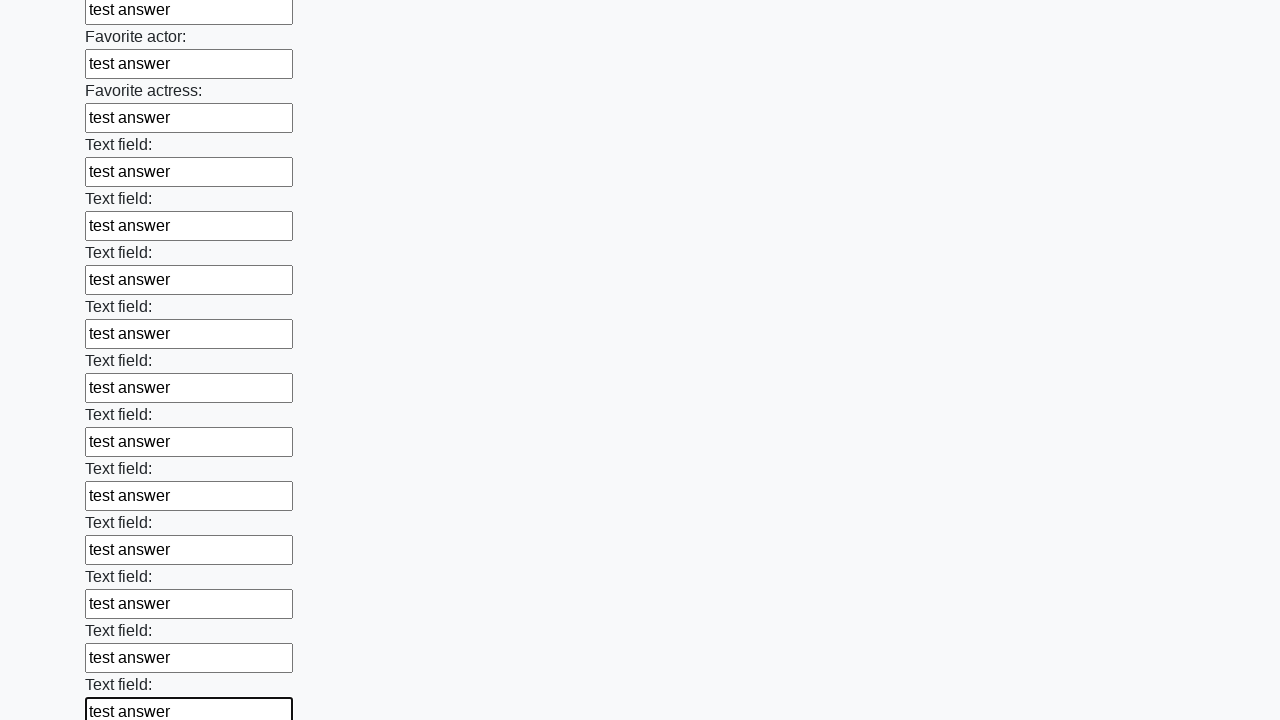

Filled an input field with 'test answer' on input >> nth=37
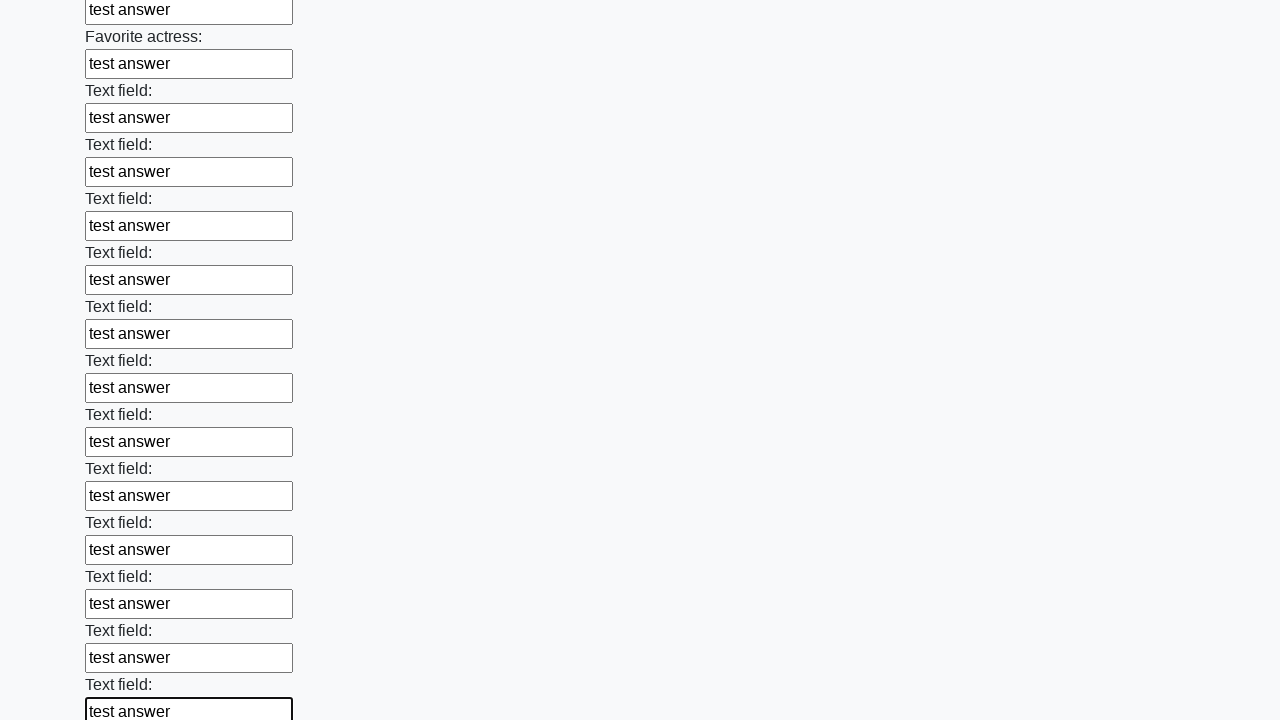

Filled an input field with 'test answer' on input >> nth=38
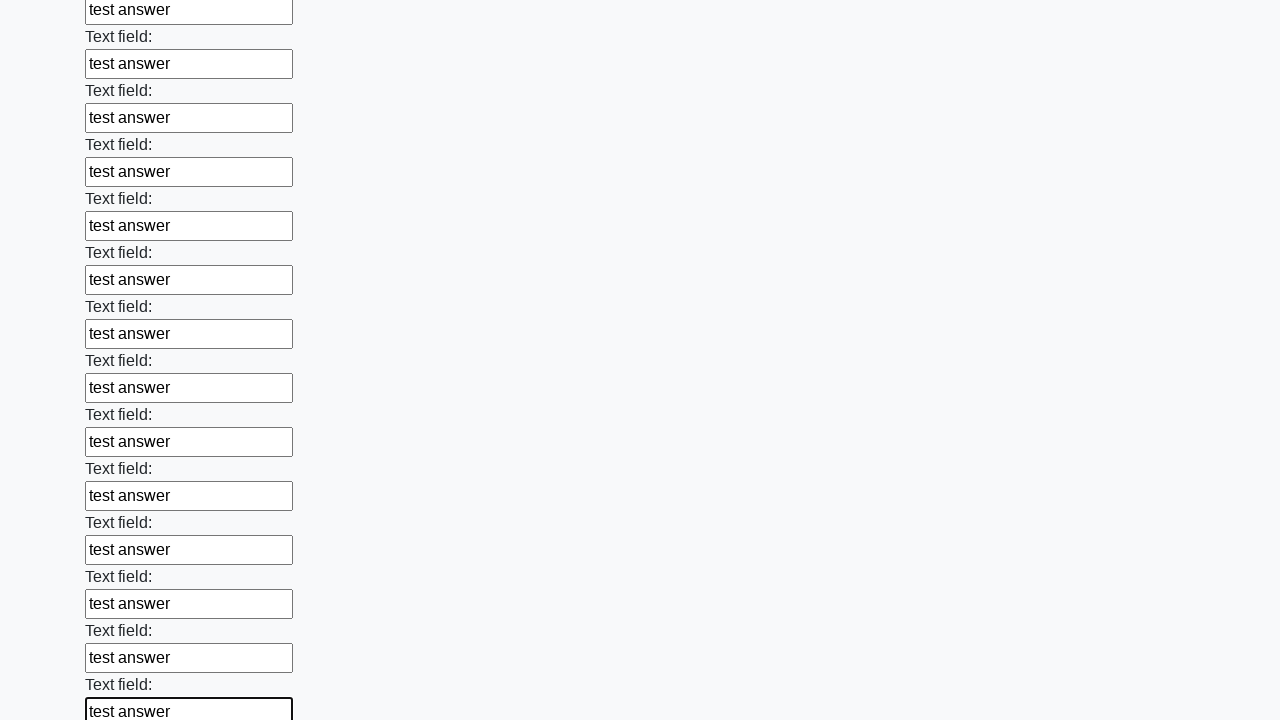

Filled an input field with 'test answer' on input >> nth=39
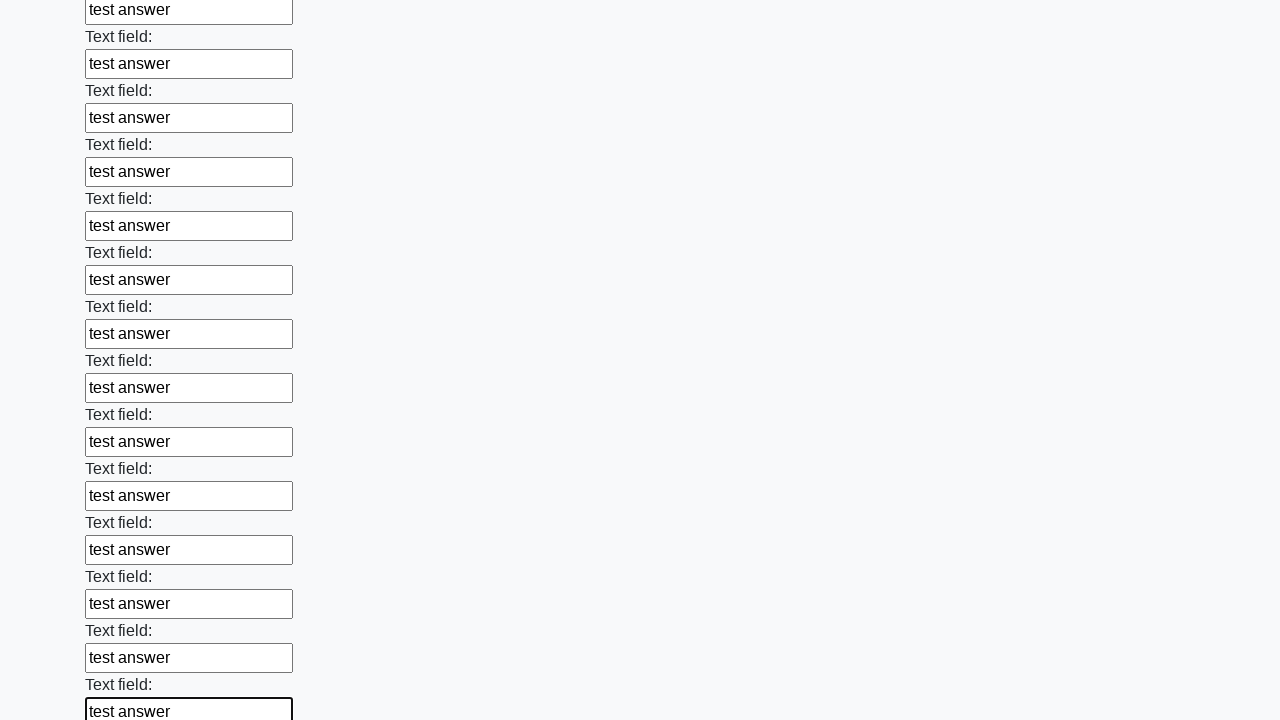

Filled an input field with 'test answer' on input >> nth=40
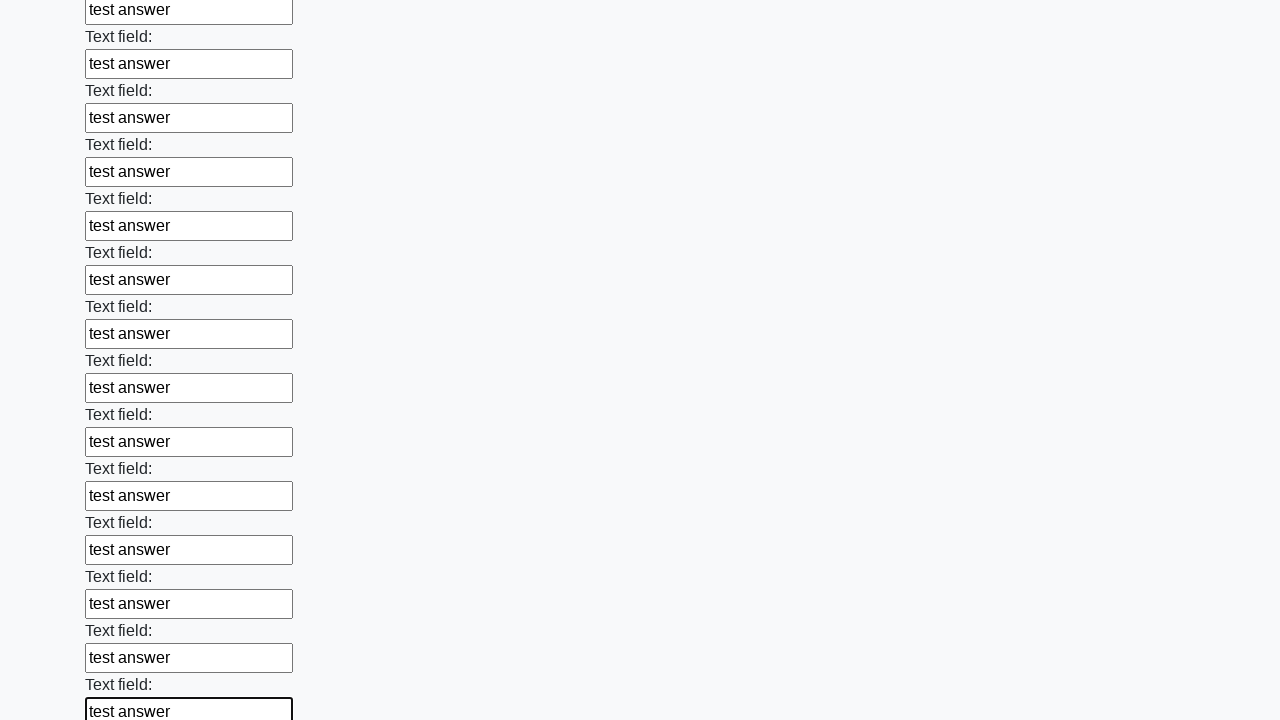

Filled an input field with 'test answer' on input >> nth=41
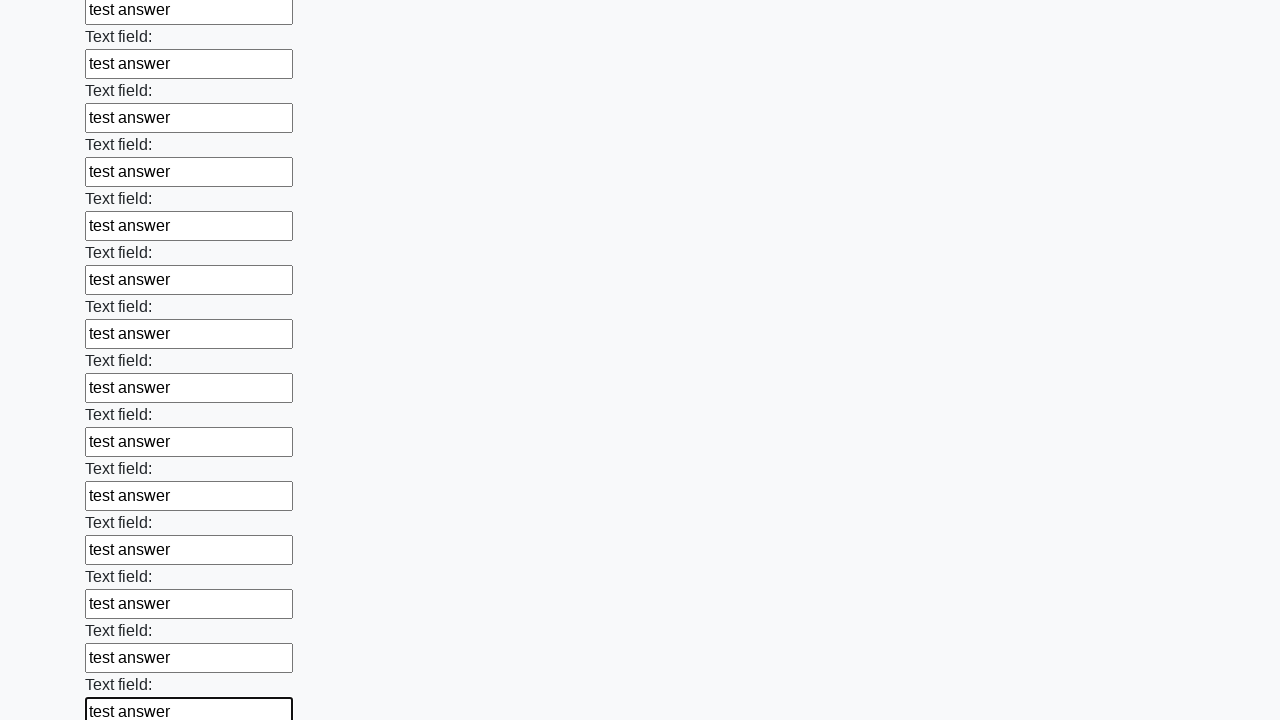

Filled an input field with 'test answer' on input >> nth=42
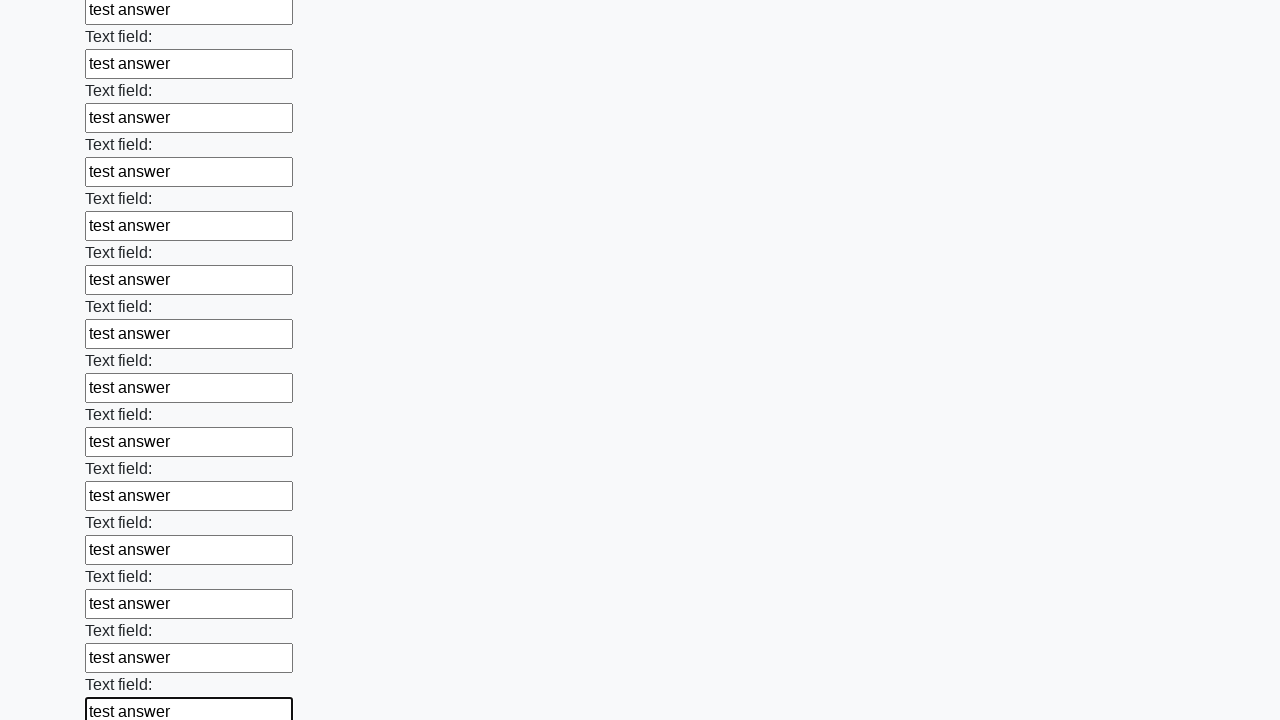

Filled an input field with 'test answer' on input >> nth=43
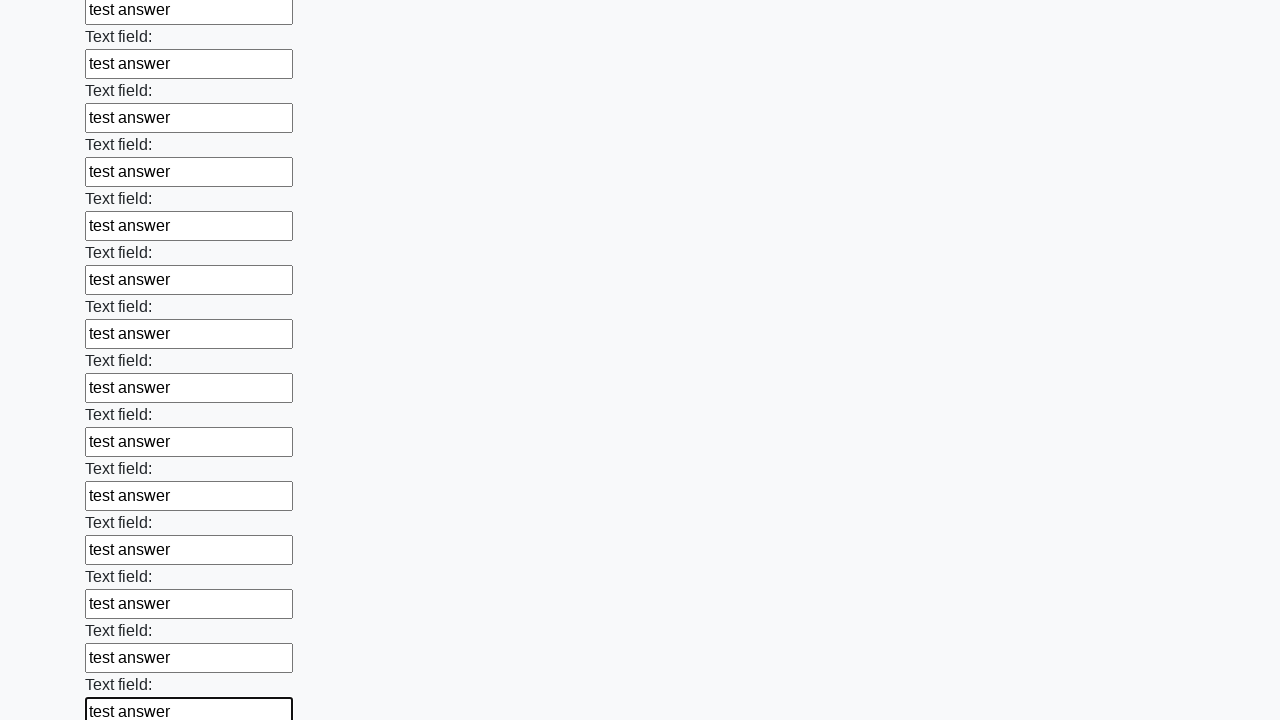

Filled an input field with 'test answer' on input >> nth=44
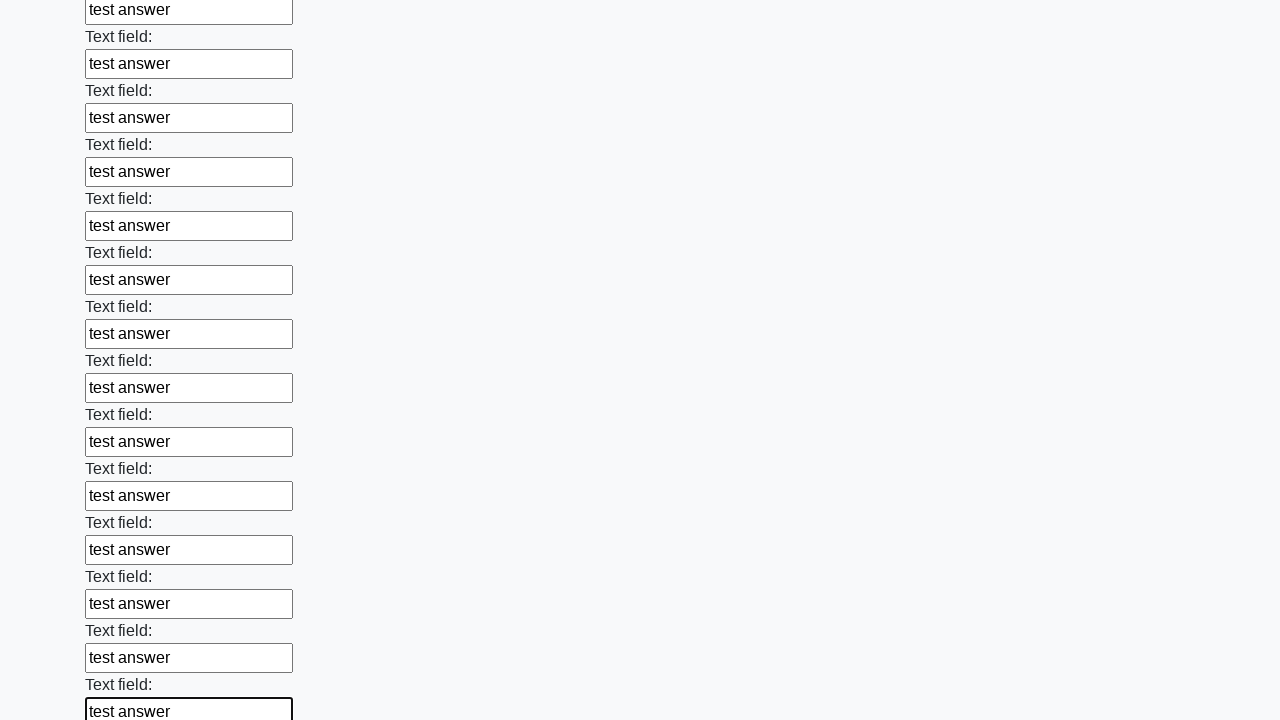

Filled an input field with 'test answer' on input >> nth=45
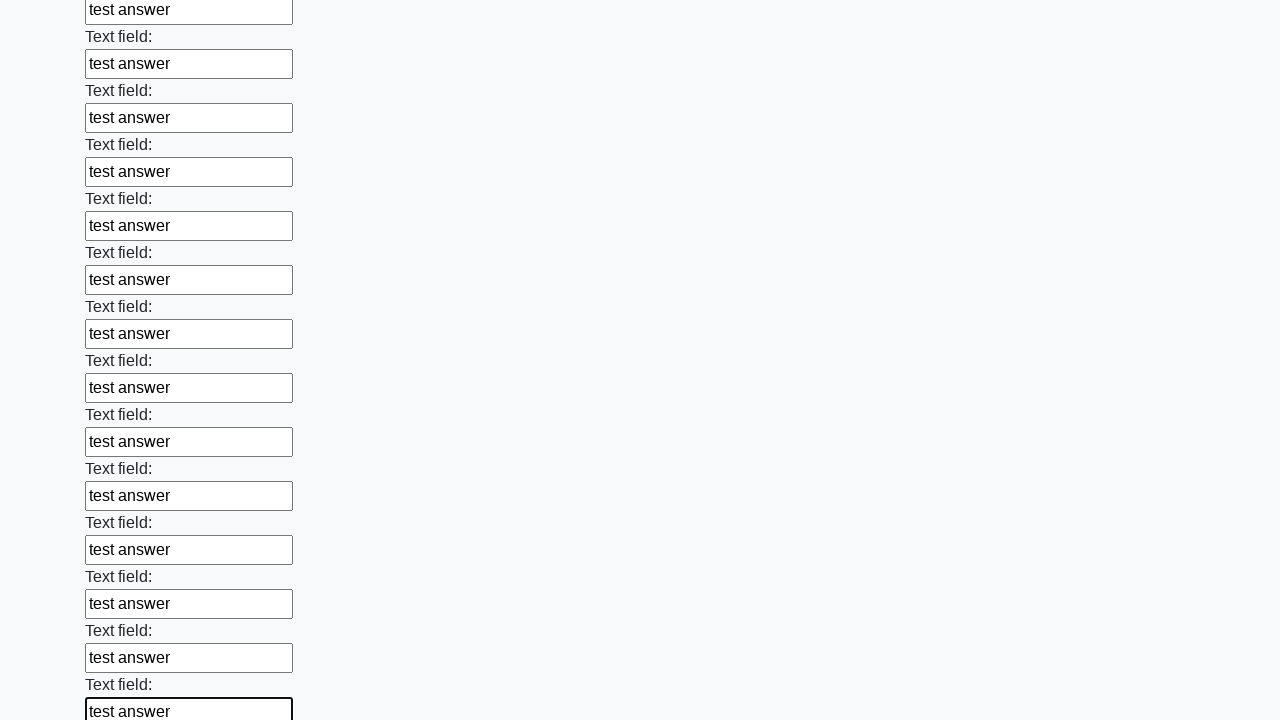

Filled an input field with 'test answer' on input >> nth=46
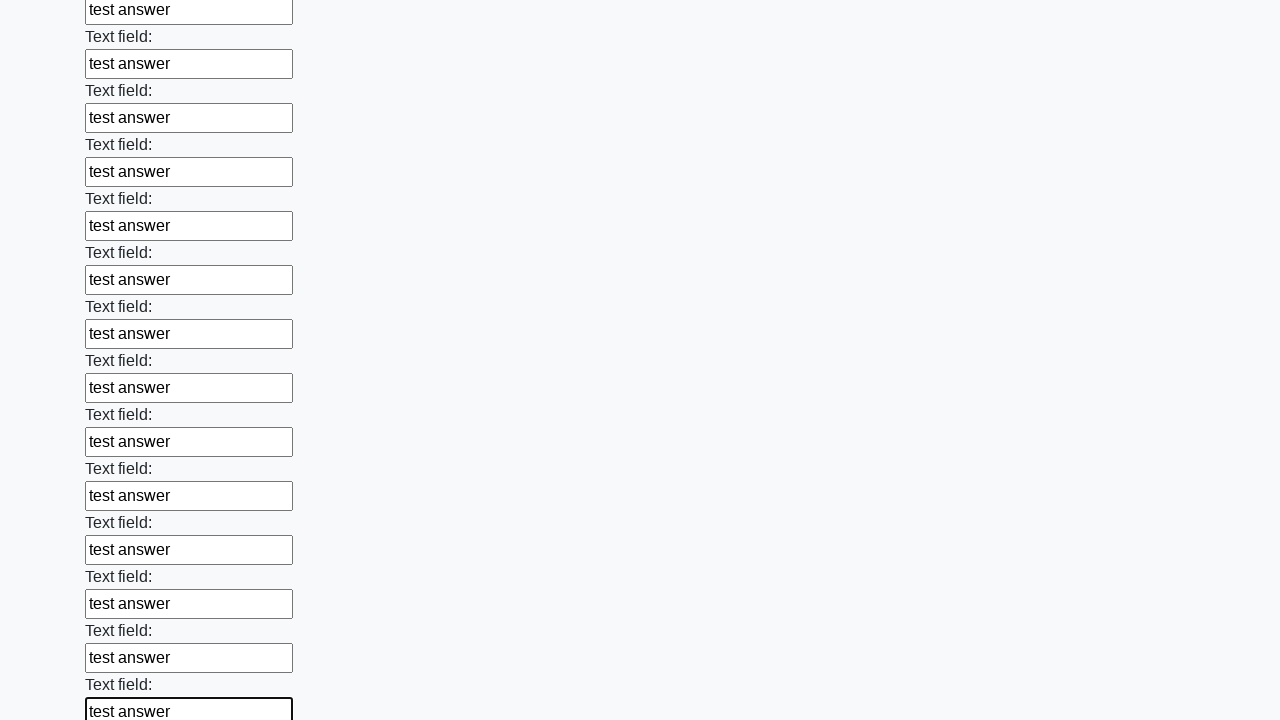

Filled an input field with 'test answer' on input >> nth=47
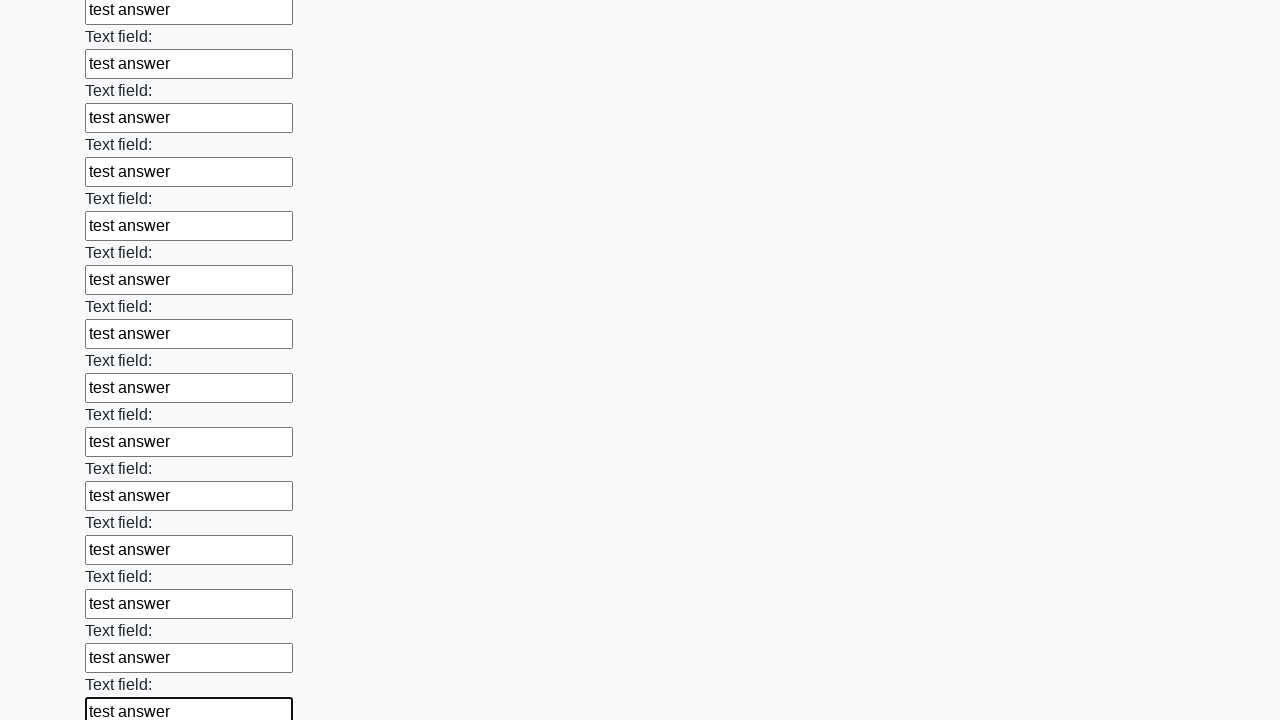

Filled an input field with 'test answer' on input >> nth=48
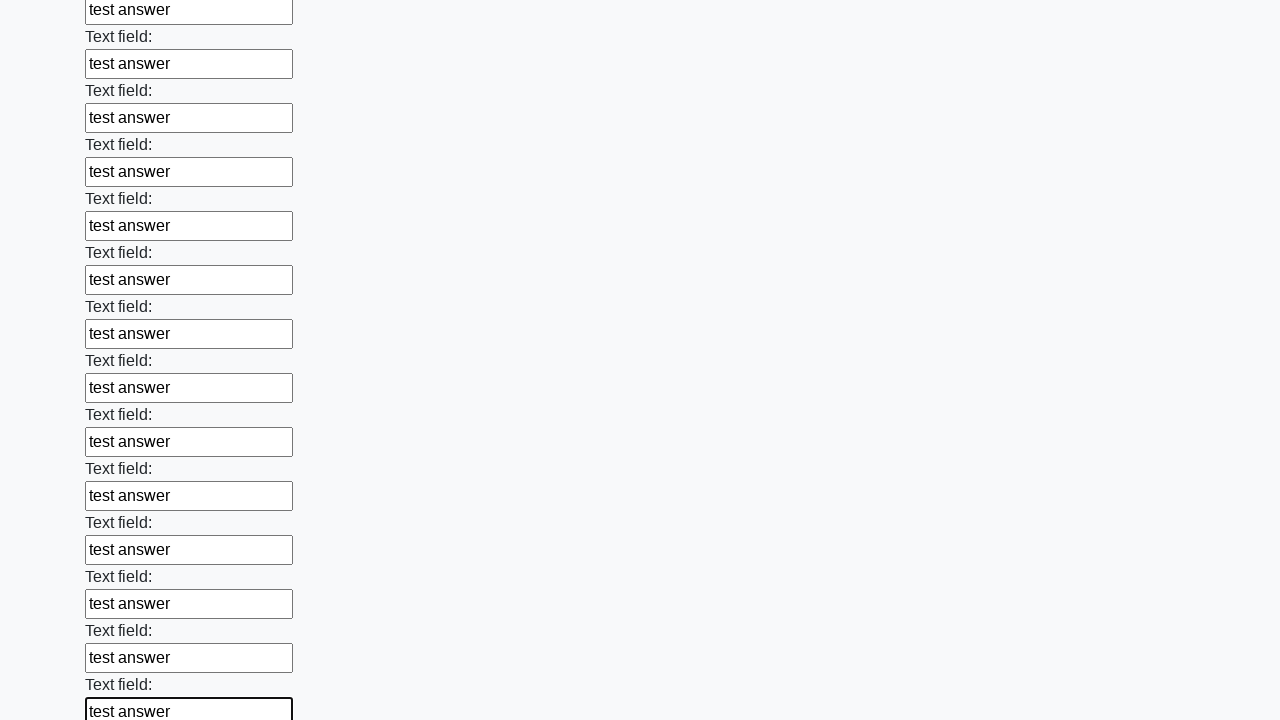

Filled an input field with 'test answer' on input >> nth=49
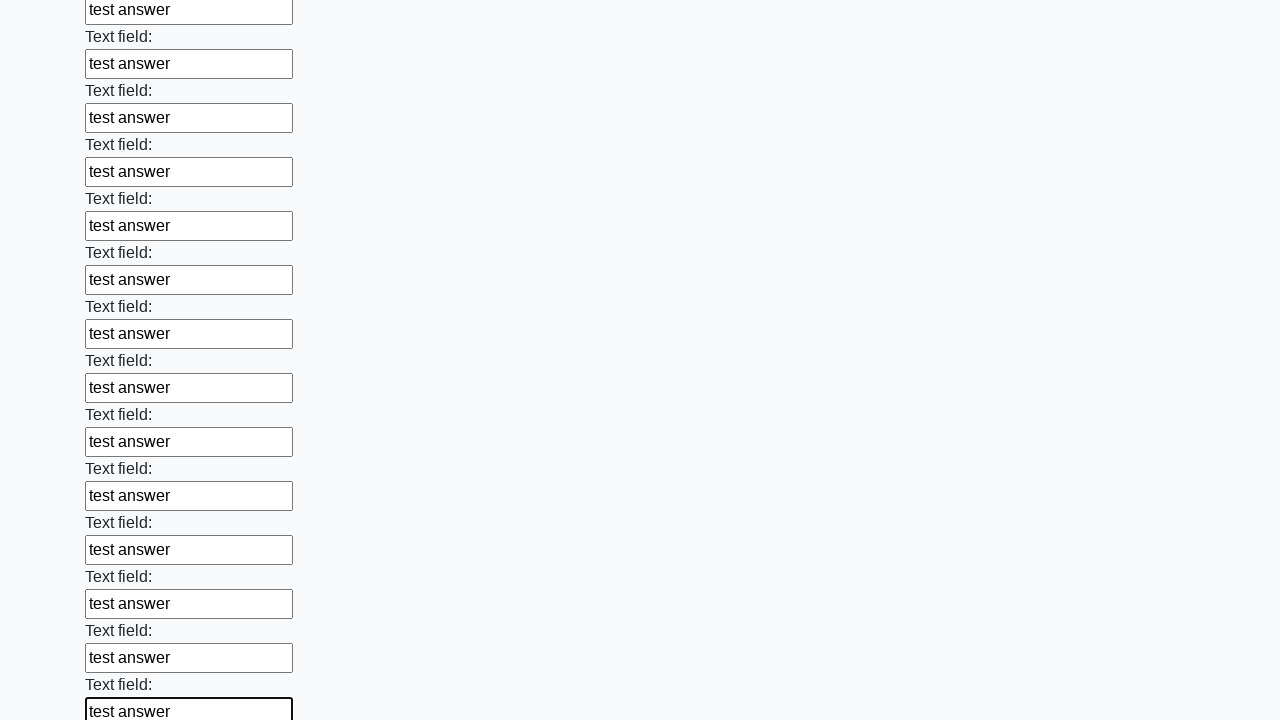

Filled an input field with 'test answer' on input >> nth=50
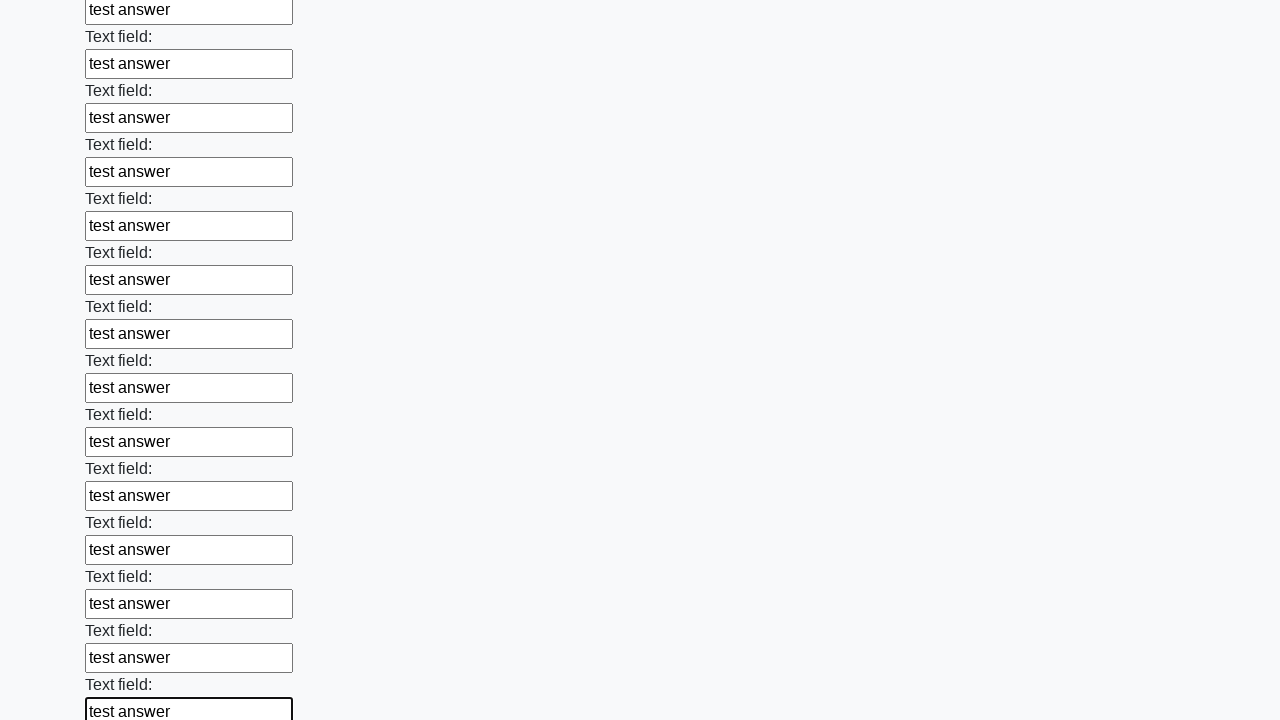

Filled an input field with 'test answer' on input >> nth=51
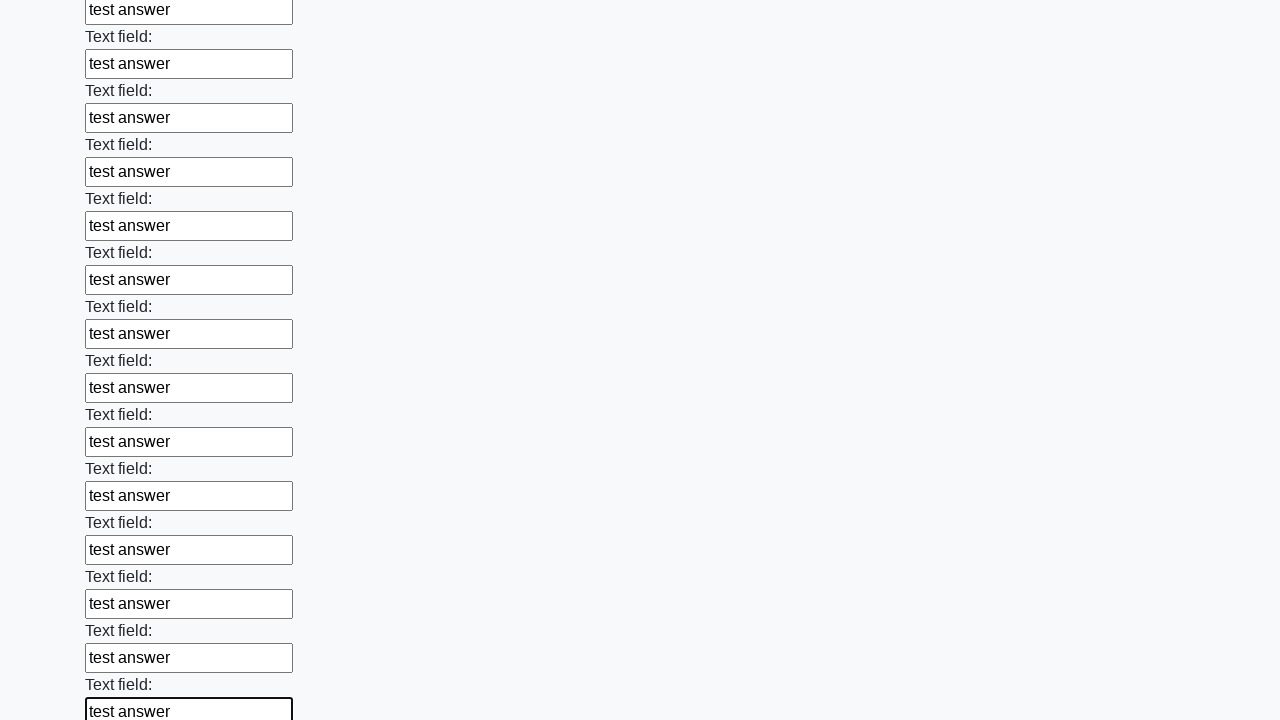

Filled an input field with 'test answer' on input >> nth=52
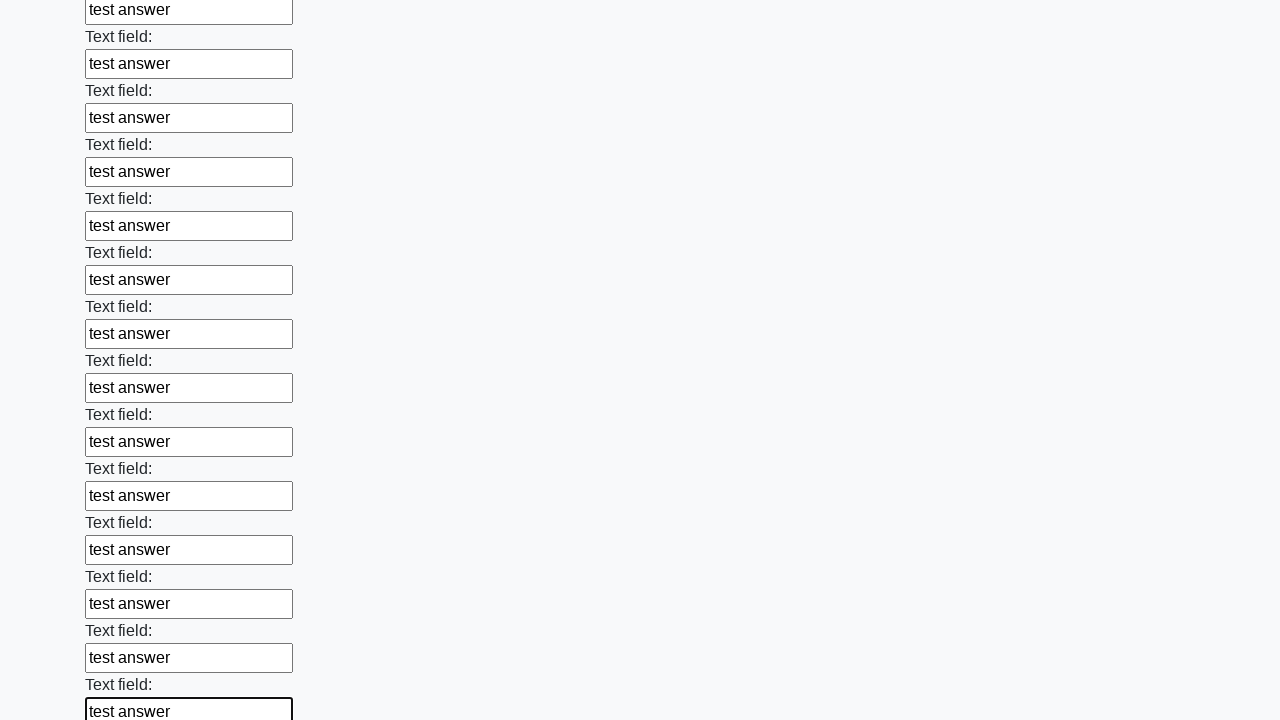

Filled an input field with 'test answer' on input >> nth=53
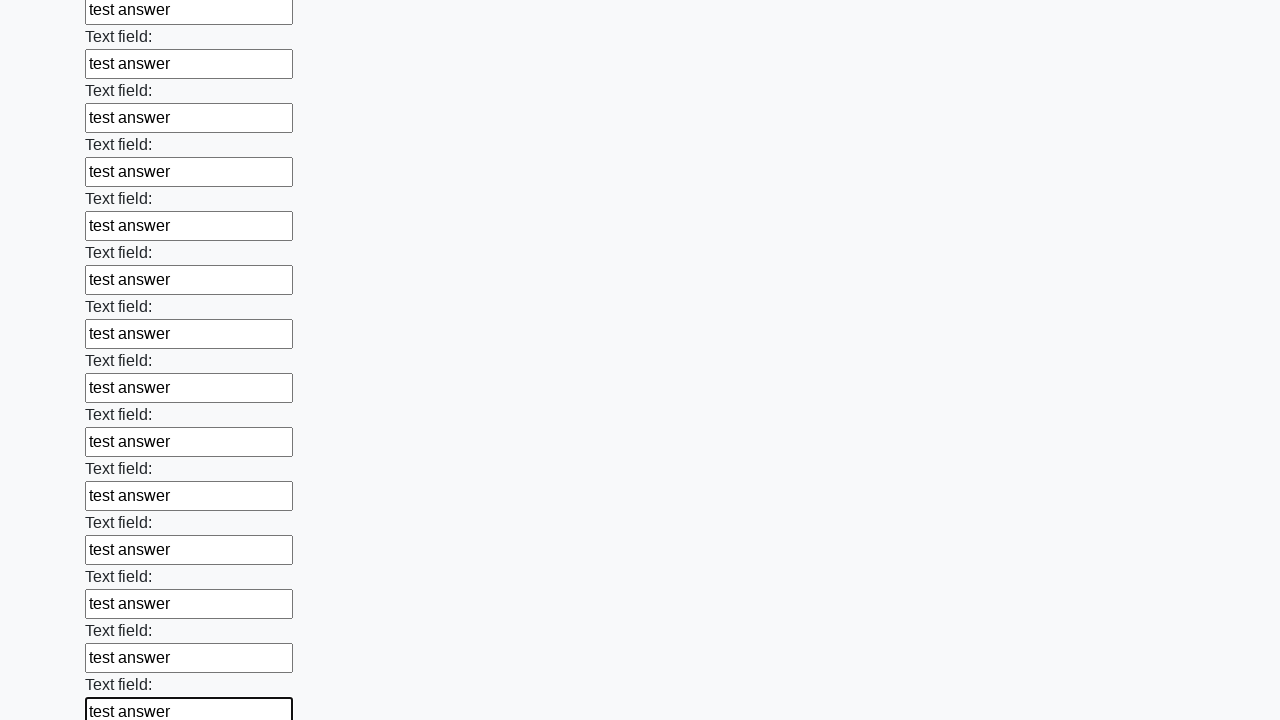

Filled an input field with 'test answer' on input >> nth=54
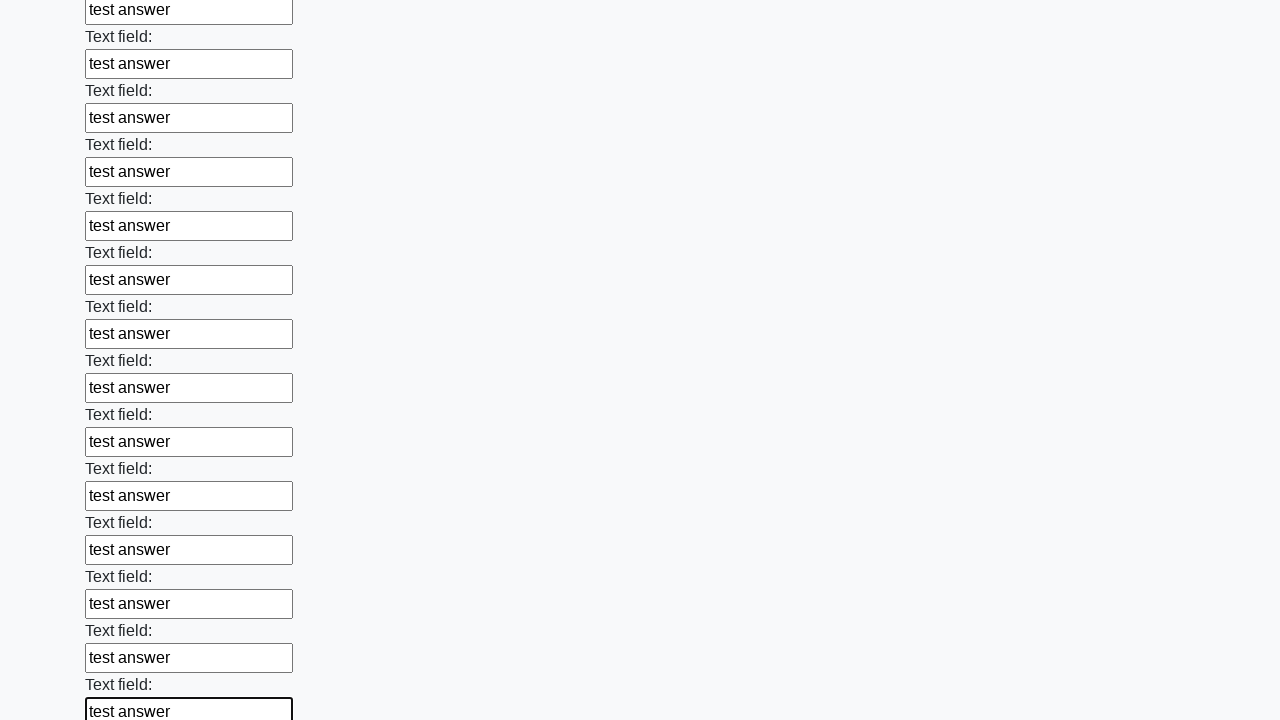

Filled an input field with 'test answer' on input >> nth=55
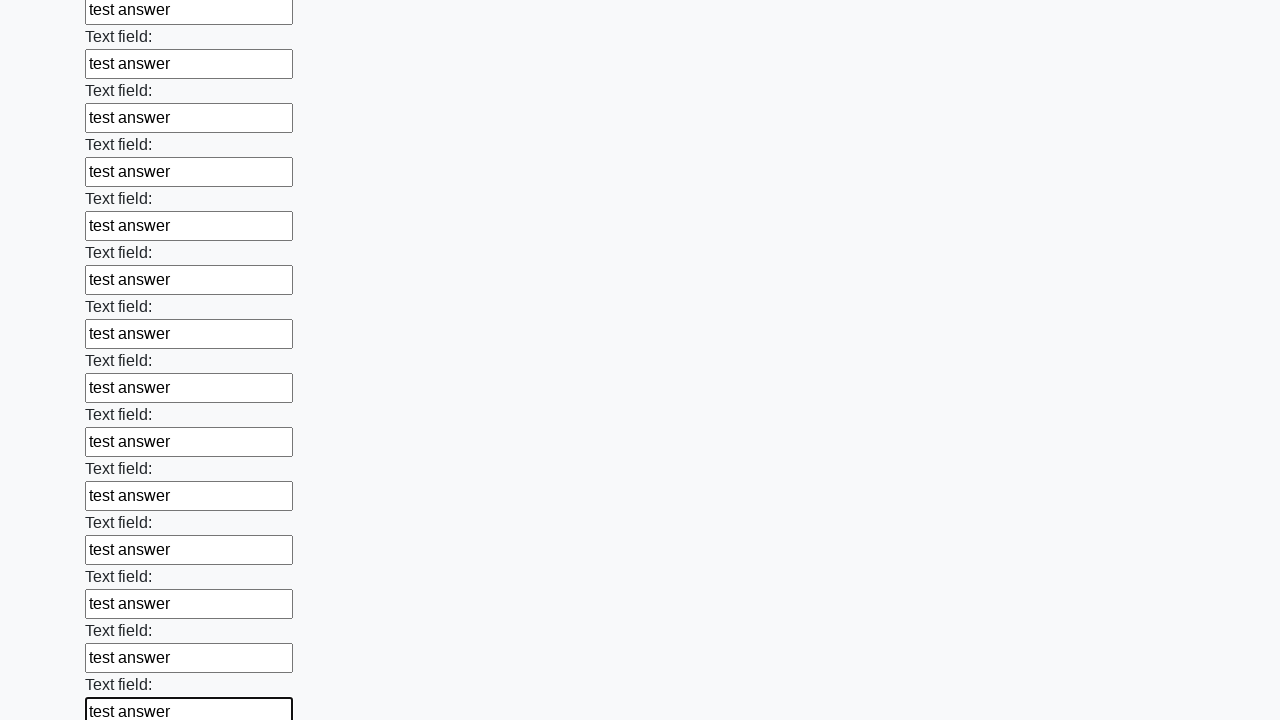

Filled an input field with 'test answer' on input >> nth=56
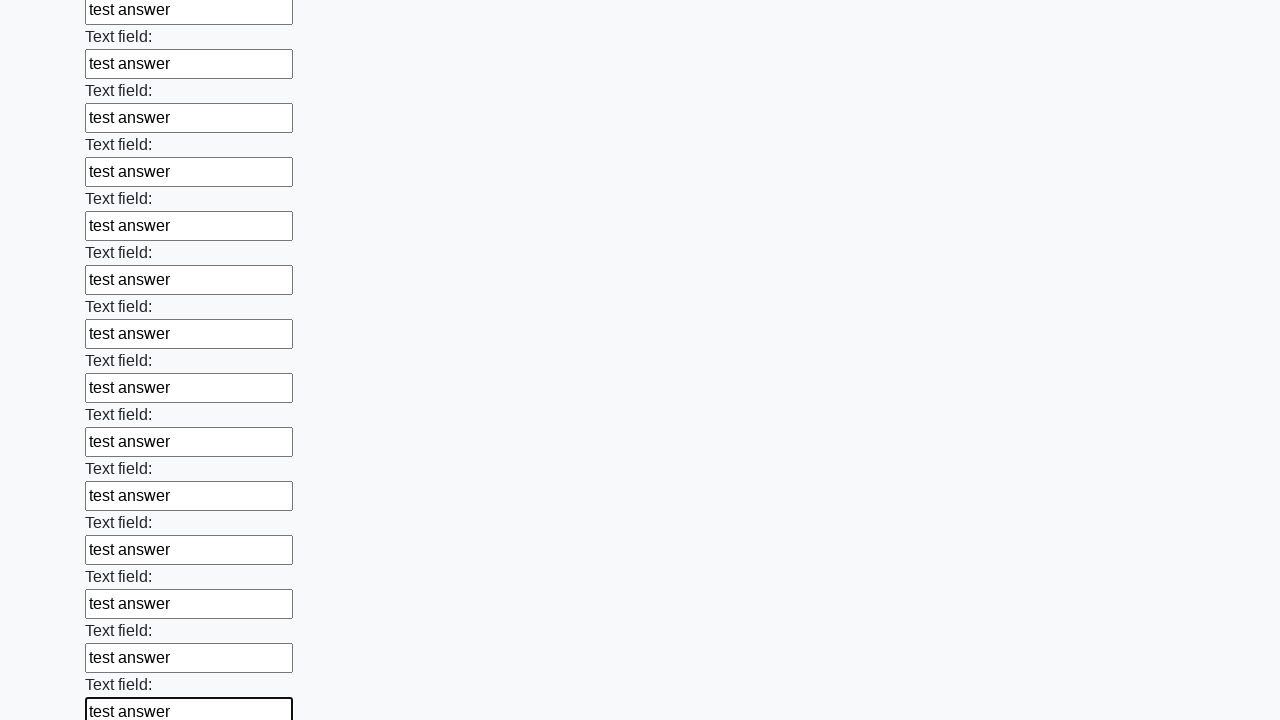

Filled an input field with 'test answer' on input >> nth=57
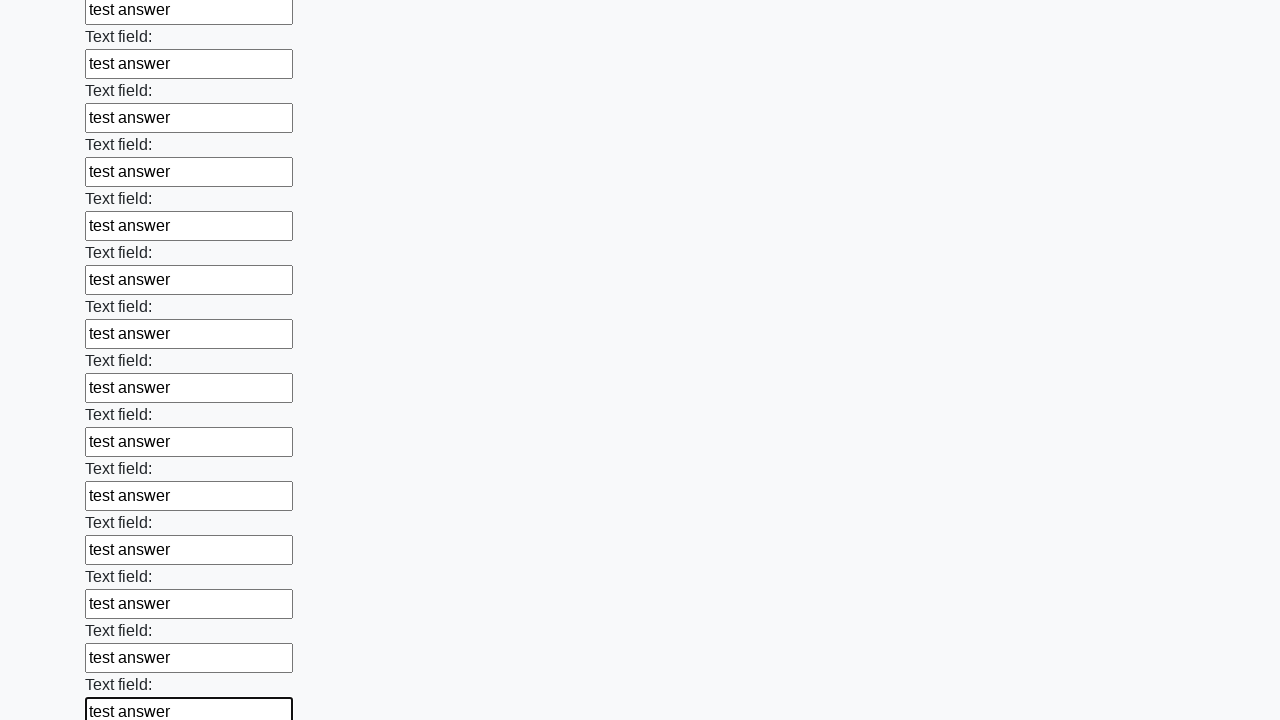

Filled an input field with 'test answer' on input >> nth=58
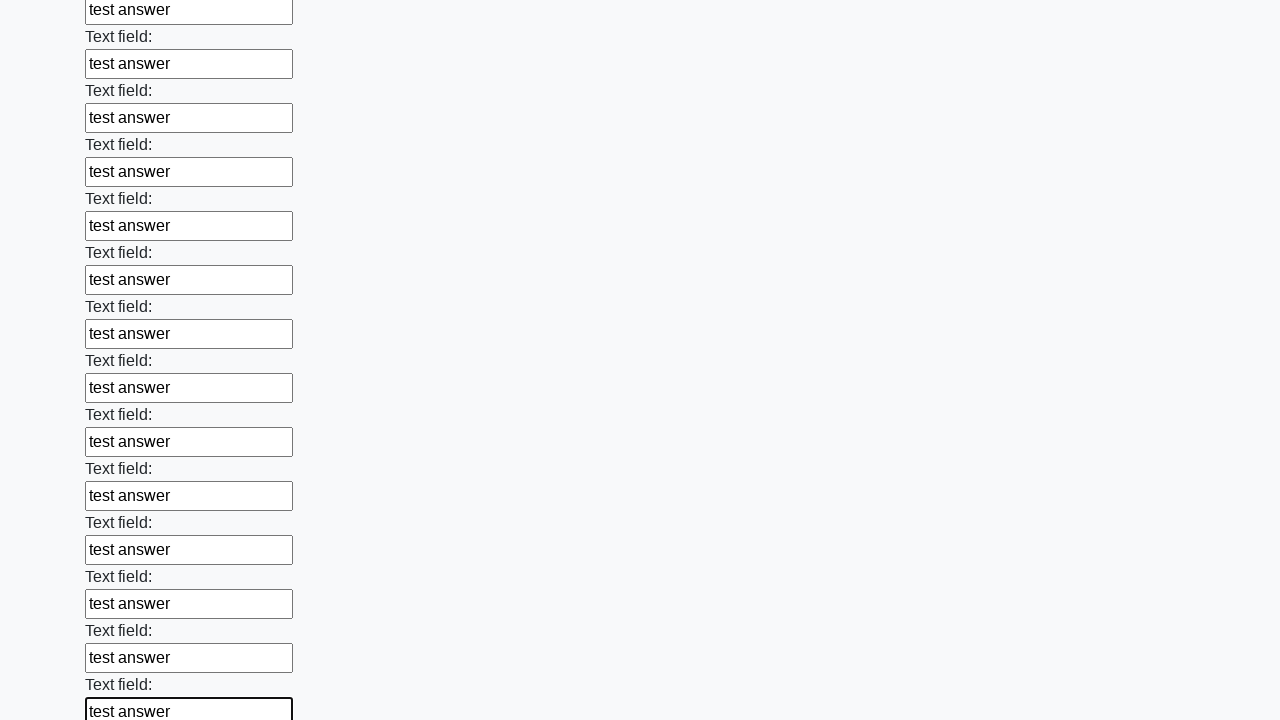

Filled an input field with 'test answer' on input >> nth=59
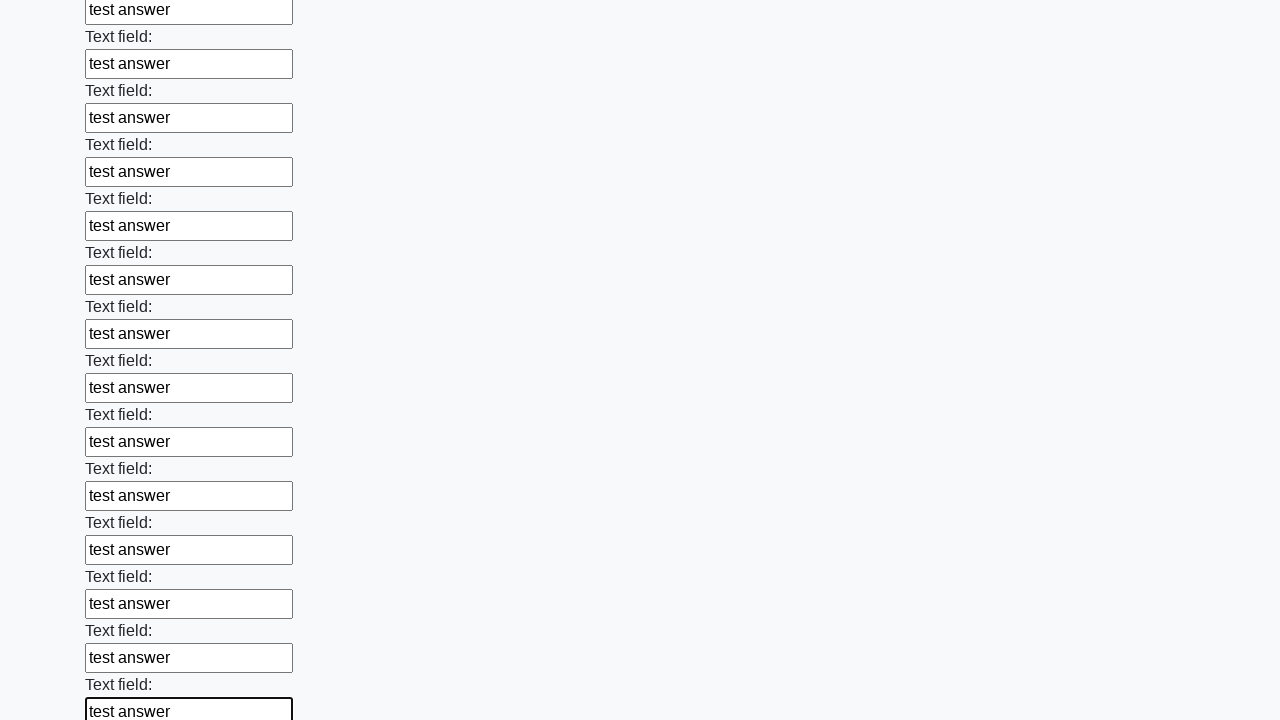

Filled an input field with 'test answer' on input >> nth=60
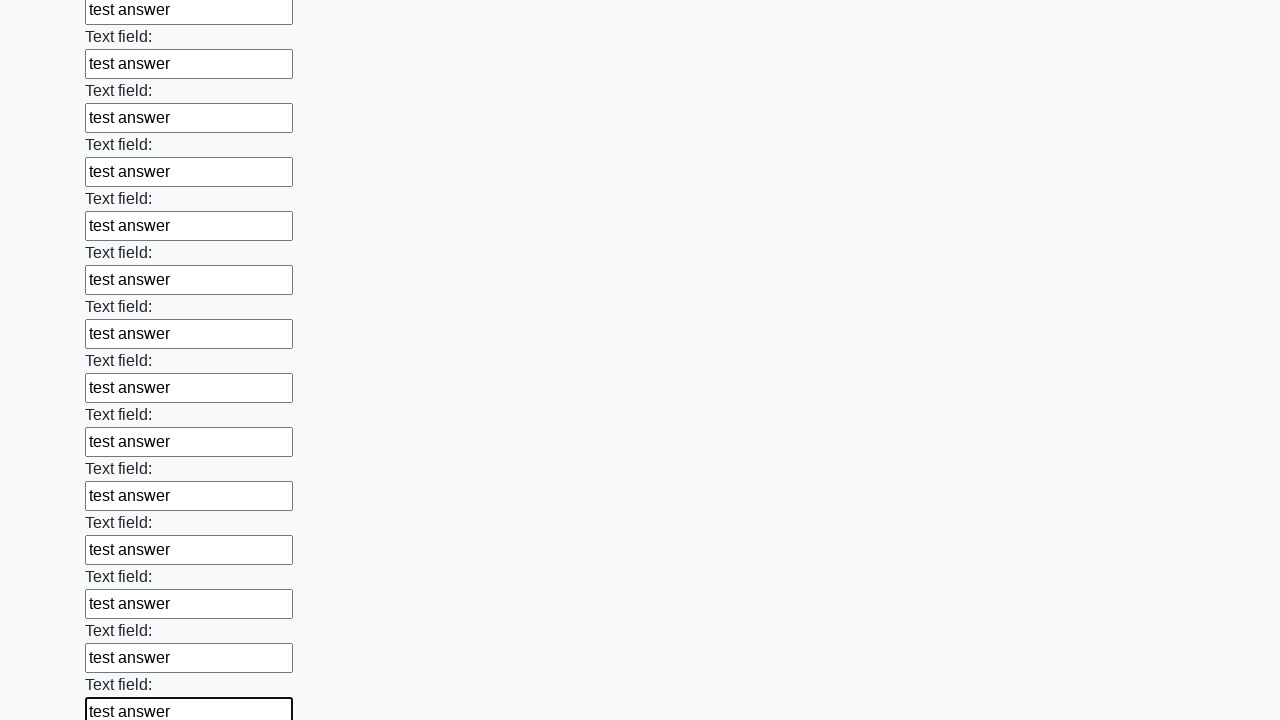

Filled an input field with 'test answer' on input >> nth=61
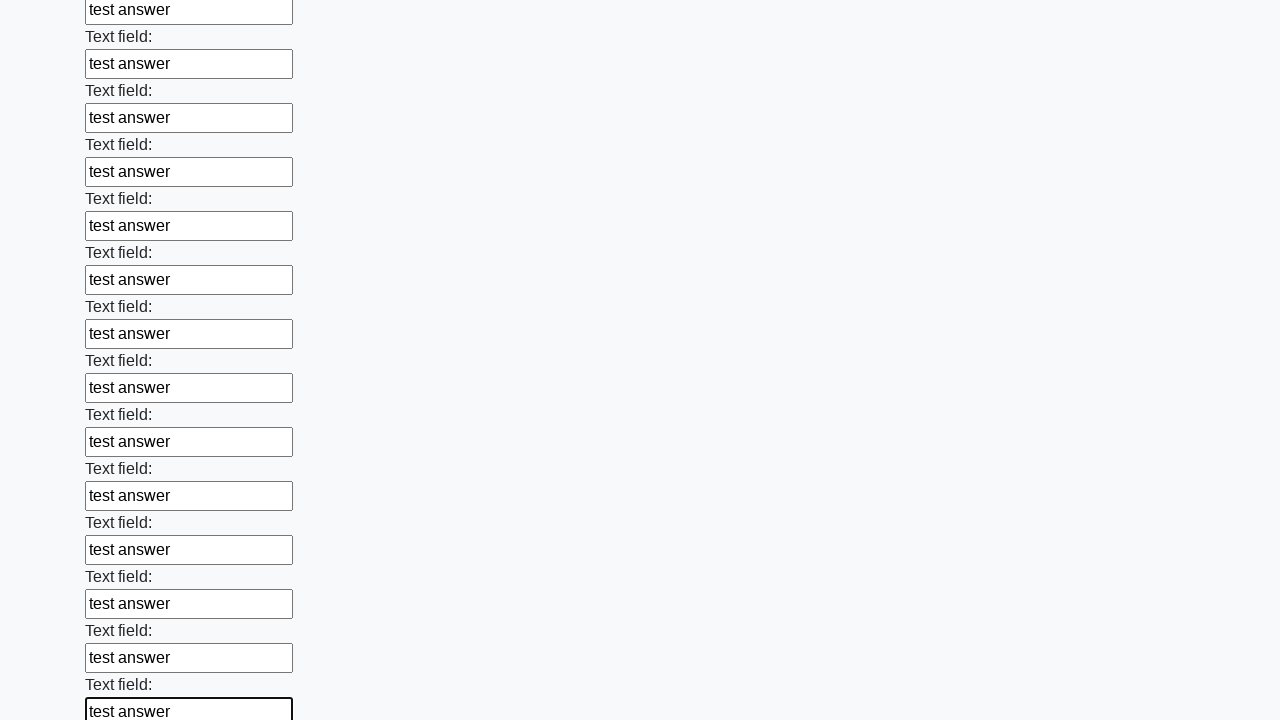

Filled an input field with 'test answer' on input >> nth=62
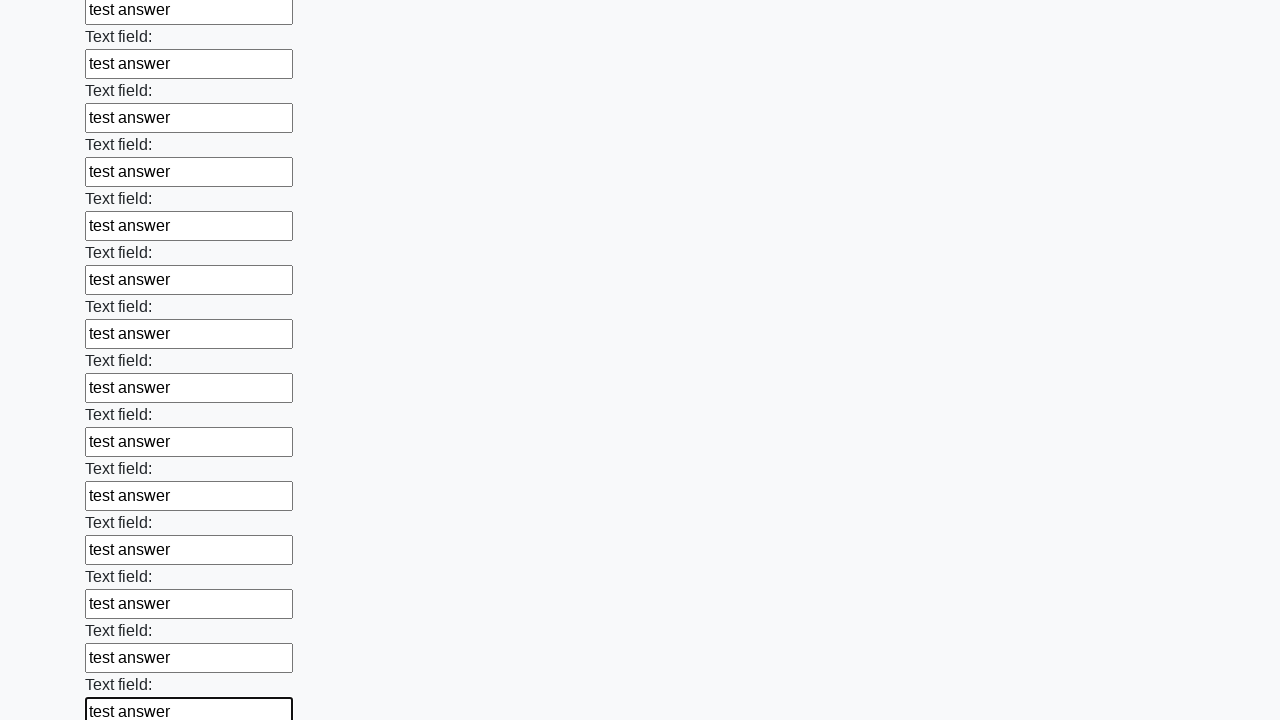

Filled an input field with 'test answer' on input >> nth=63
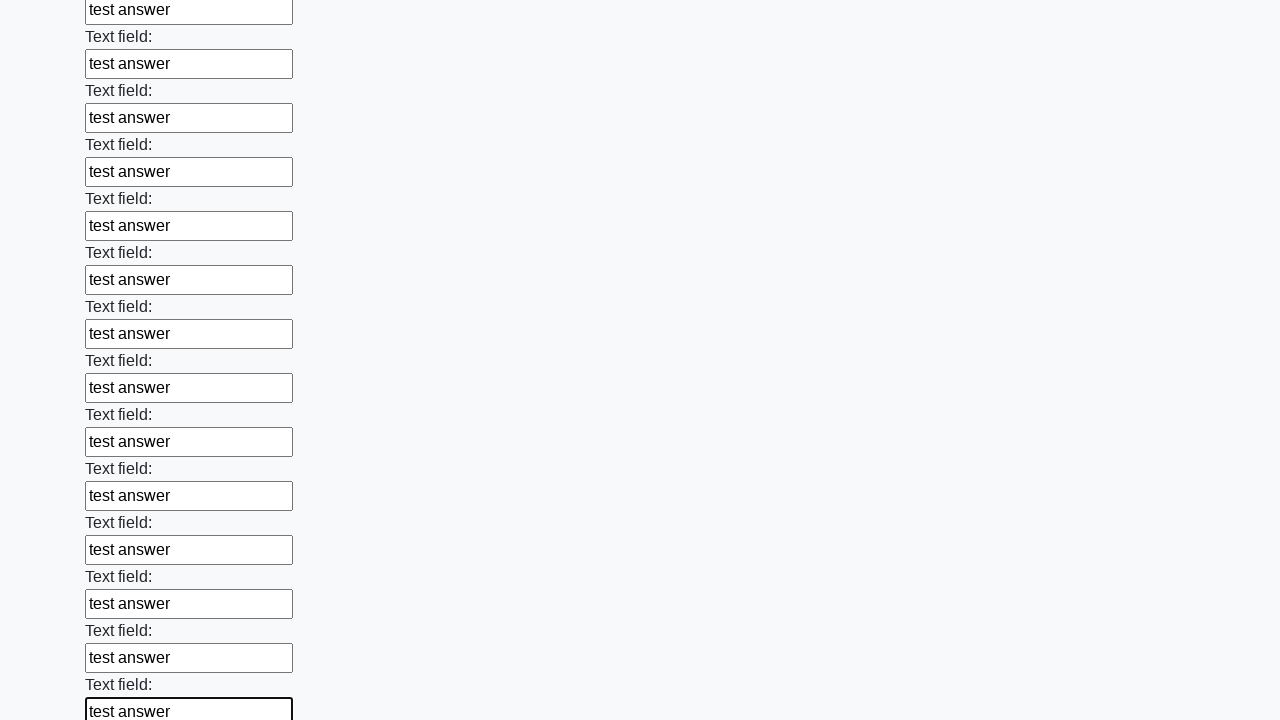

Filled an input field with 'test answer' on input >> nth=64
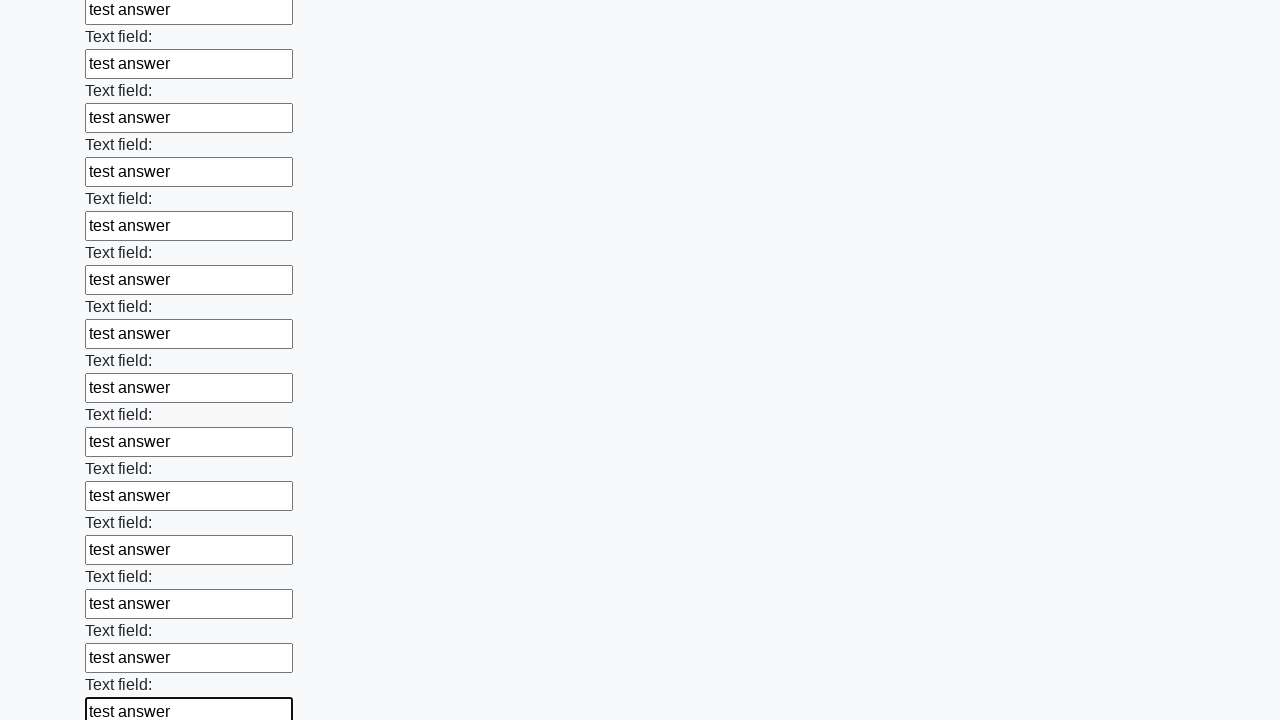

Filled an input field with 'test answer' on input >> nth=65
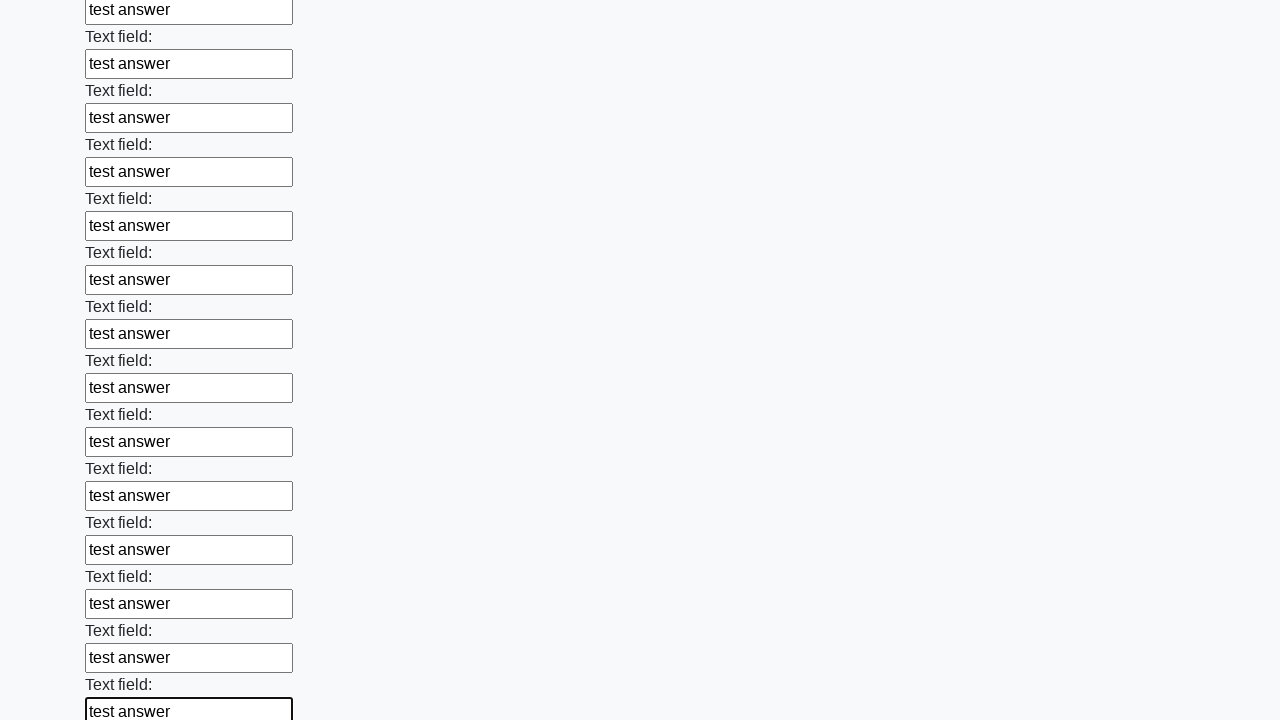

Filled an input field with 'test answer' on input >> nth=66
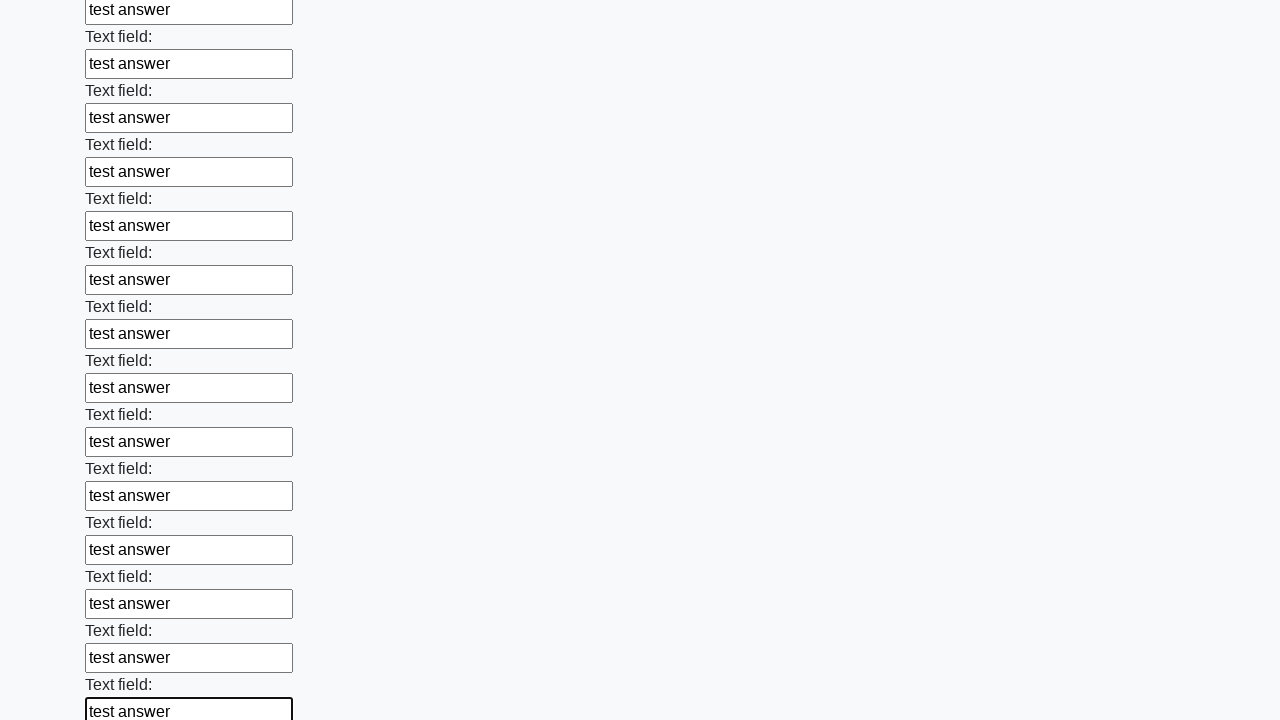

Filled an input field with 'test answer' on input >> nth=67
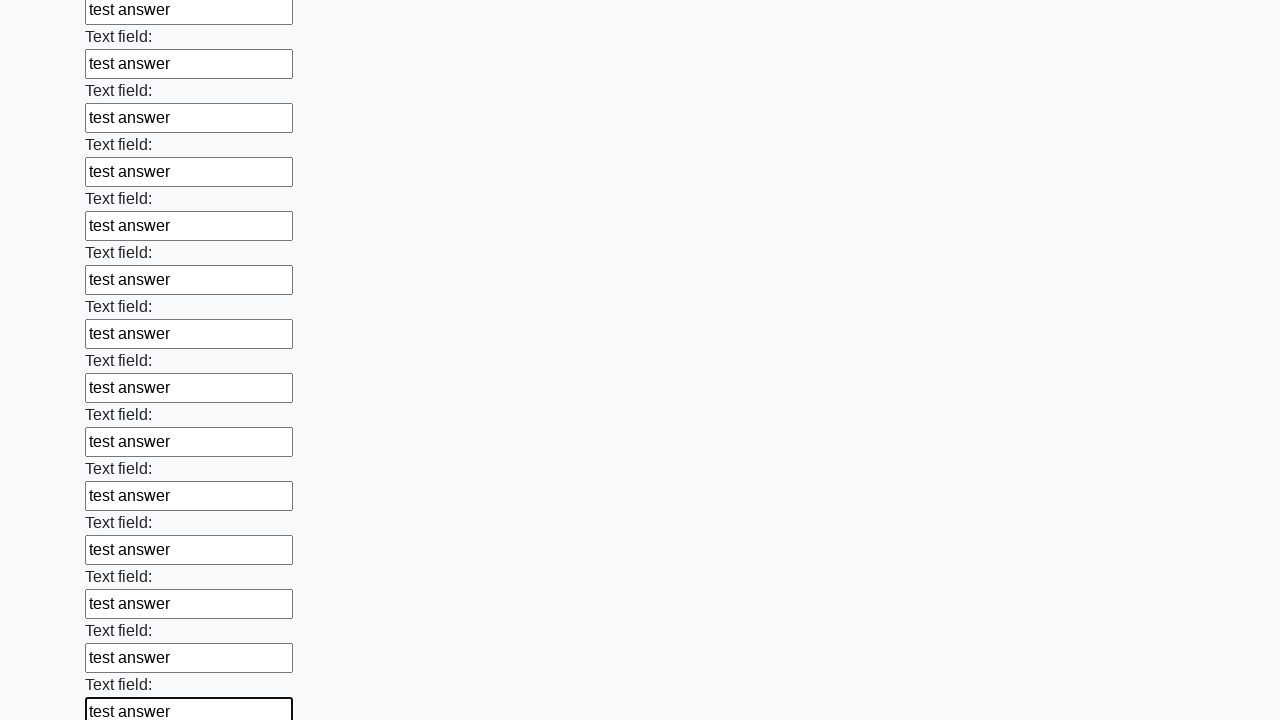

Filled an input field with 'test answer' on input >> nth=68
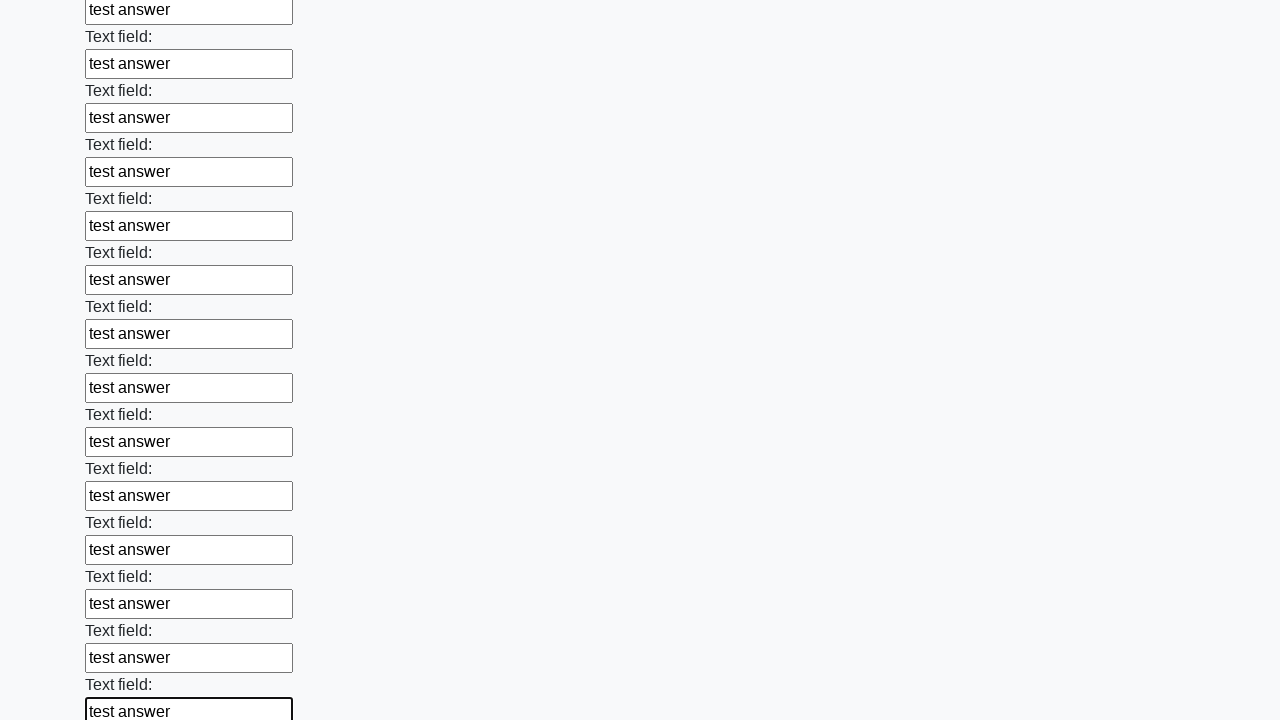

Filled an input field with 'test answer' on input >> nth=69
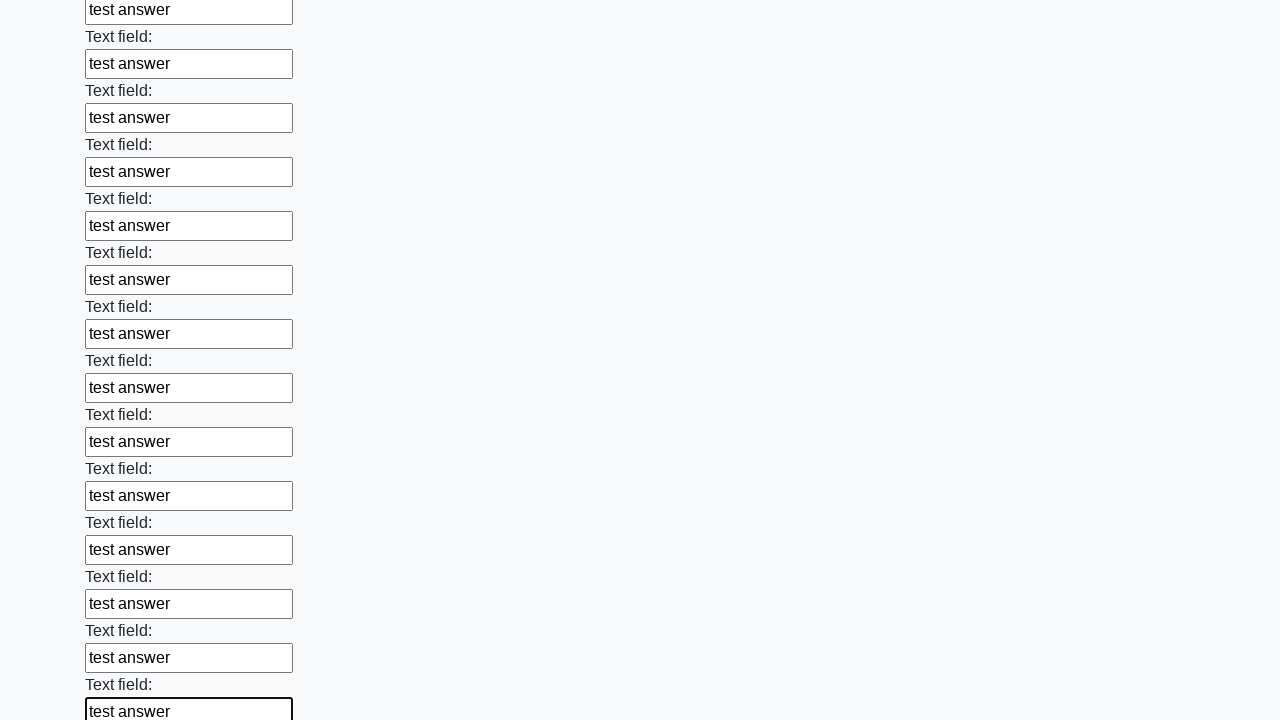

Filled an input field with 'test answer' on input >> nth=70
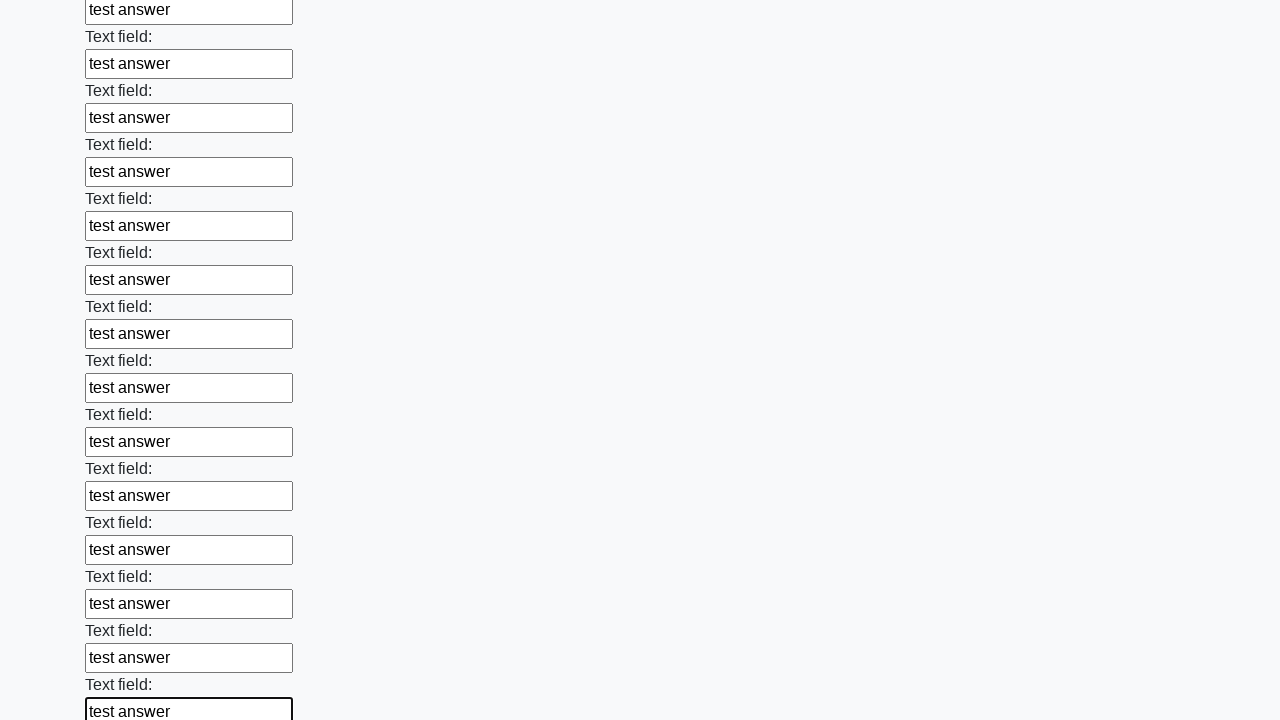

Filled an input field with 'test answer' on input >> nth=71
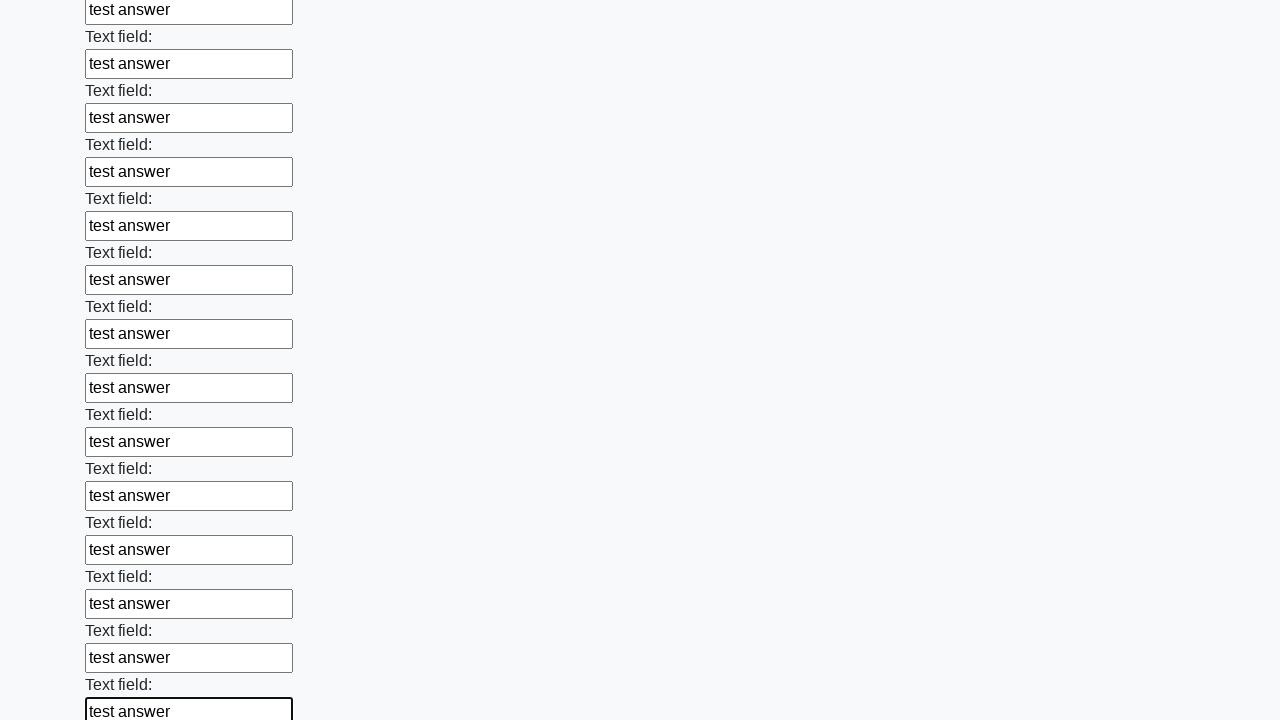

Filled an input field with 'test answer' on input >> nth=72
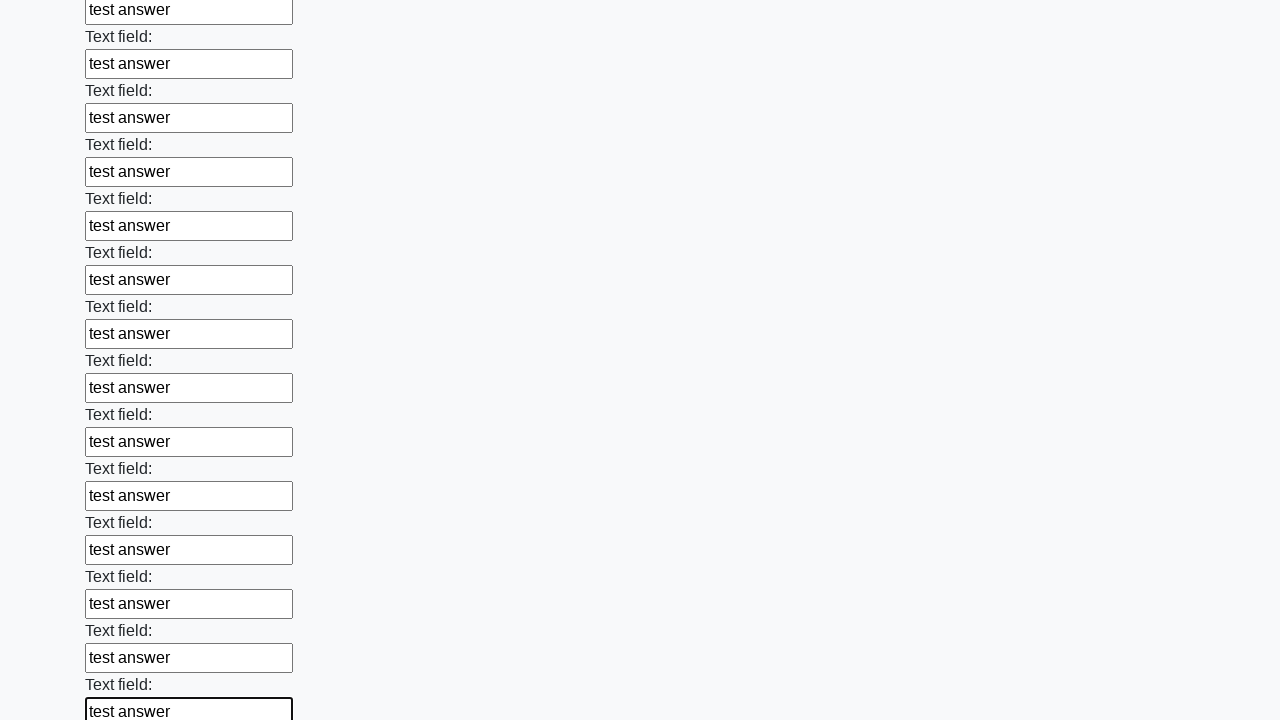

Filled an input field with 'test answer' on input >> nth=73
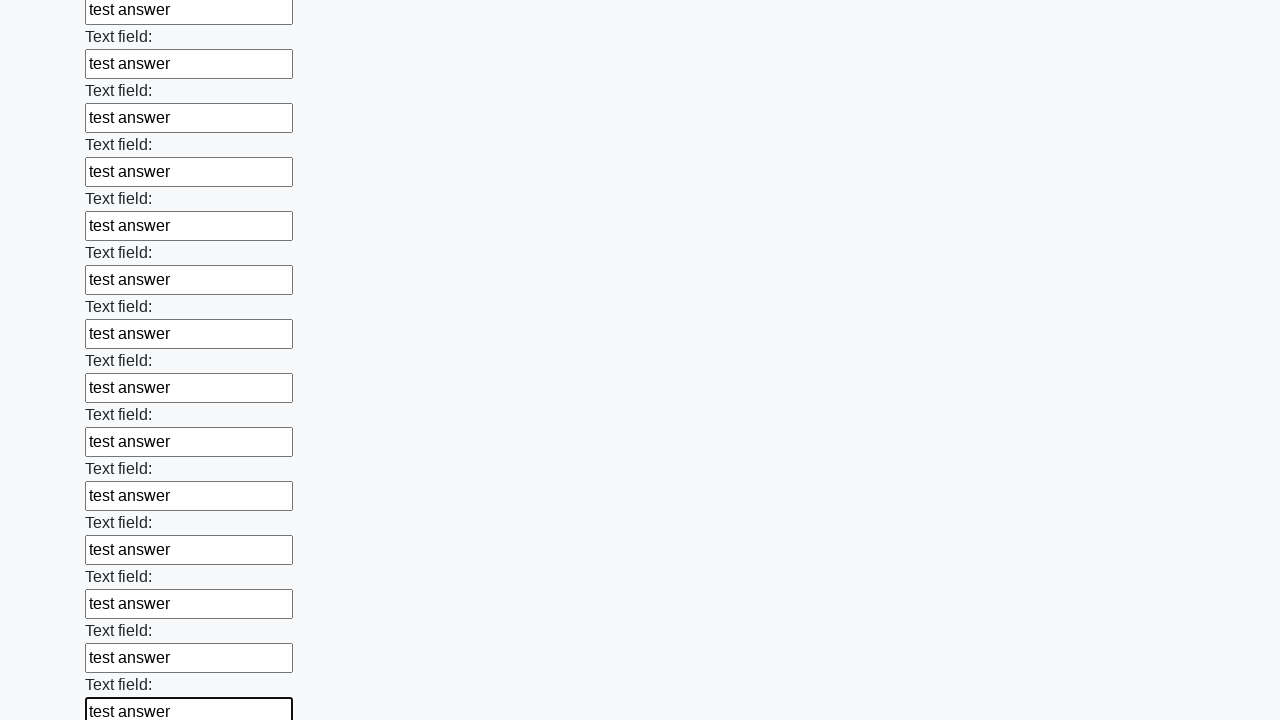

Filled an input field with 'test answer' on input >> nth=74
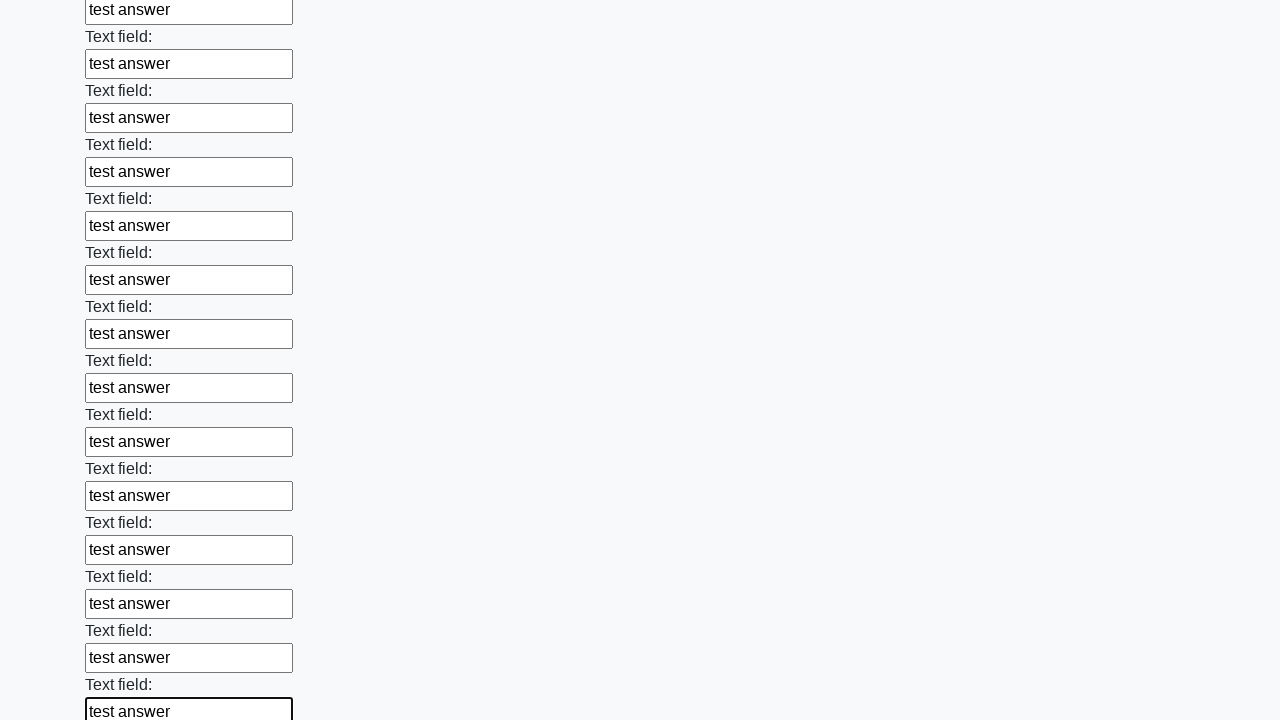

Filled an input field with 'test answer' on input >> nth=75
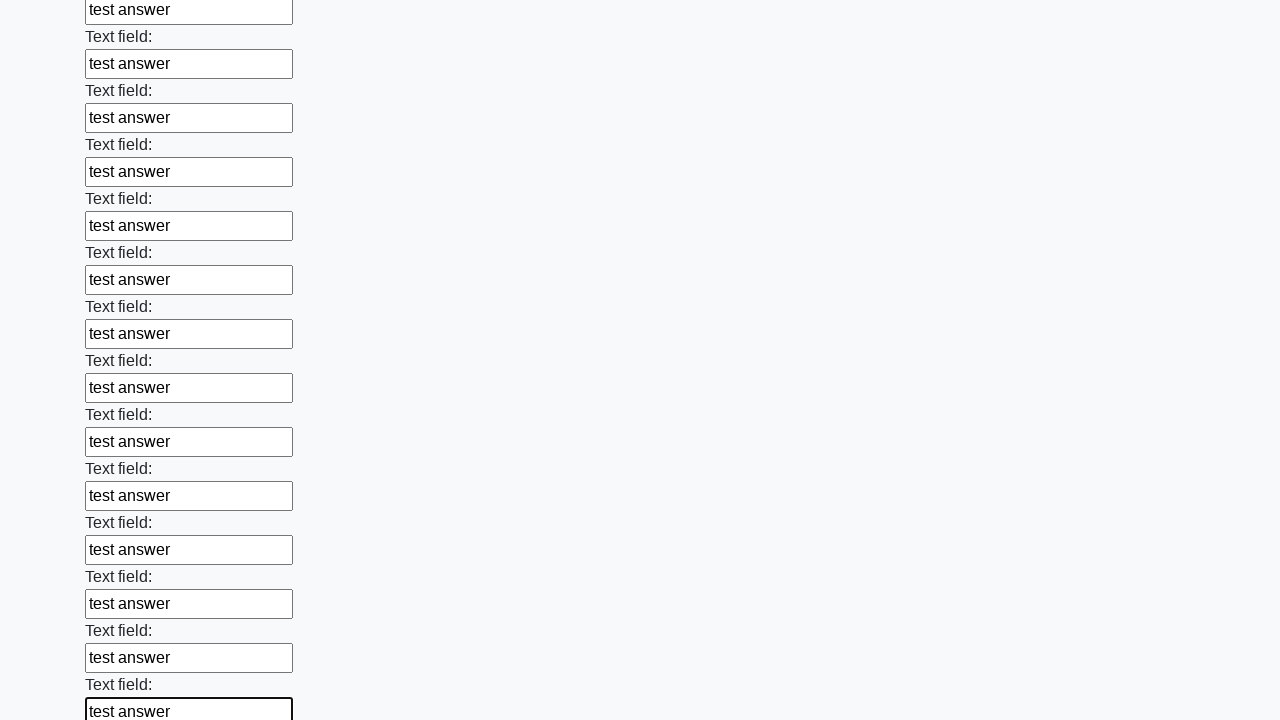

Filled an input field with 'test answer' on input >> nth=76
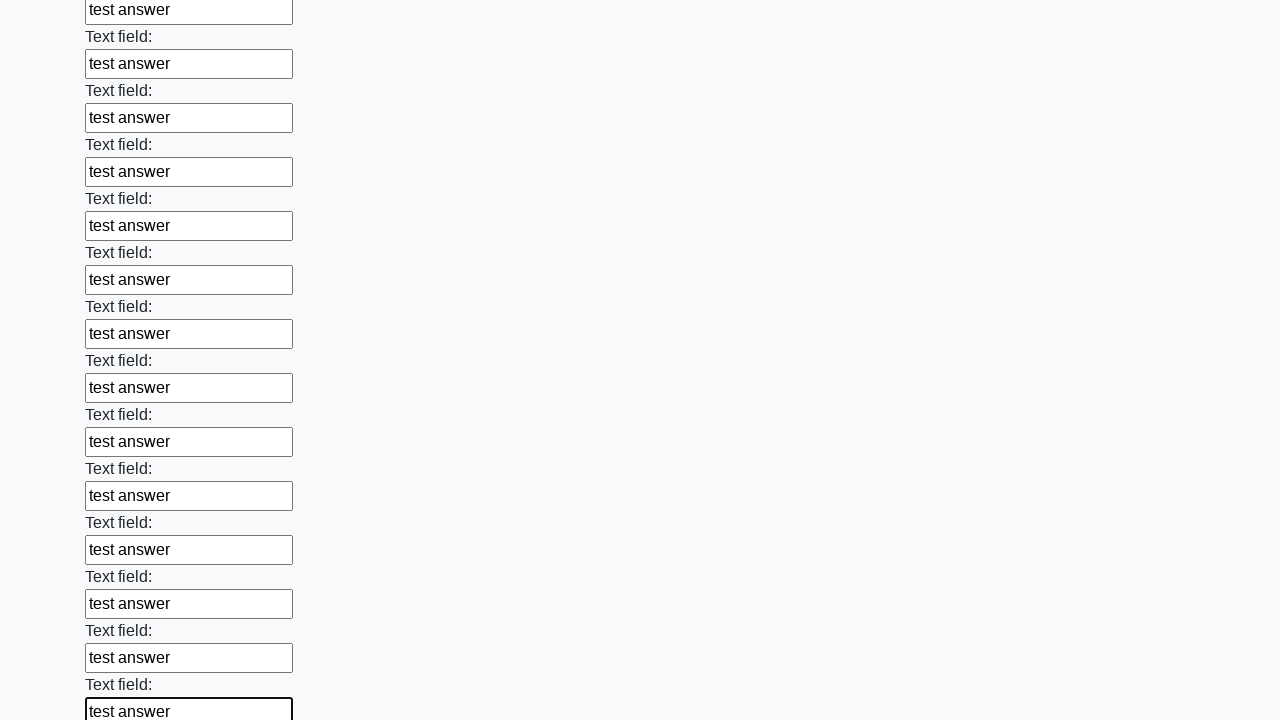

Filled an input field with 'test answer' on input >> nth=77
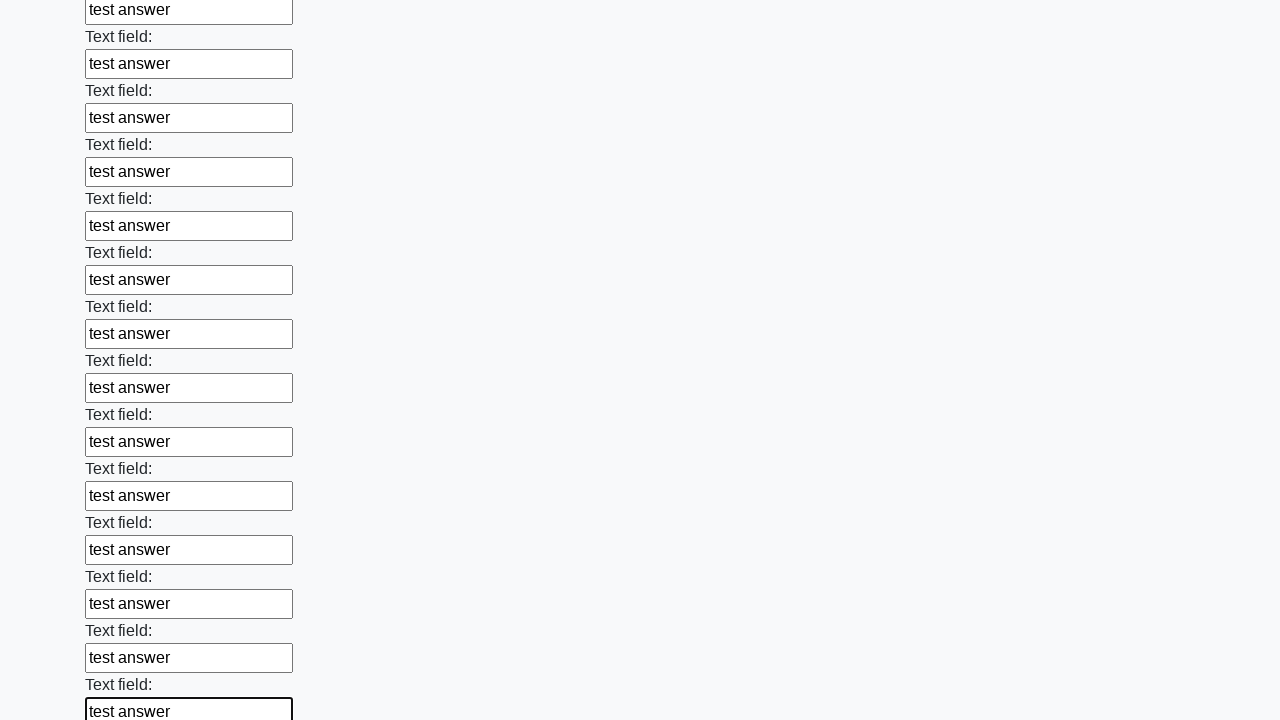

Filled an input field with 'test answer' on input >> nth=78
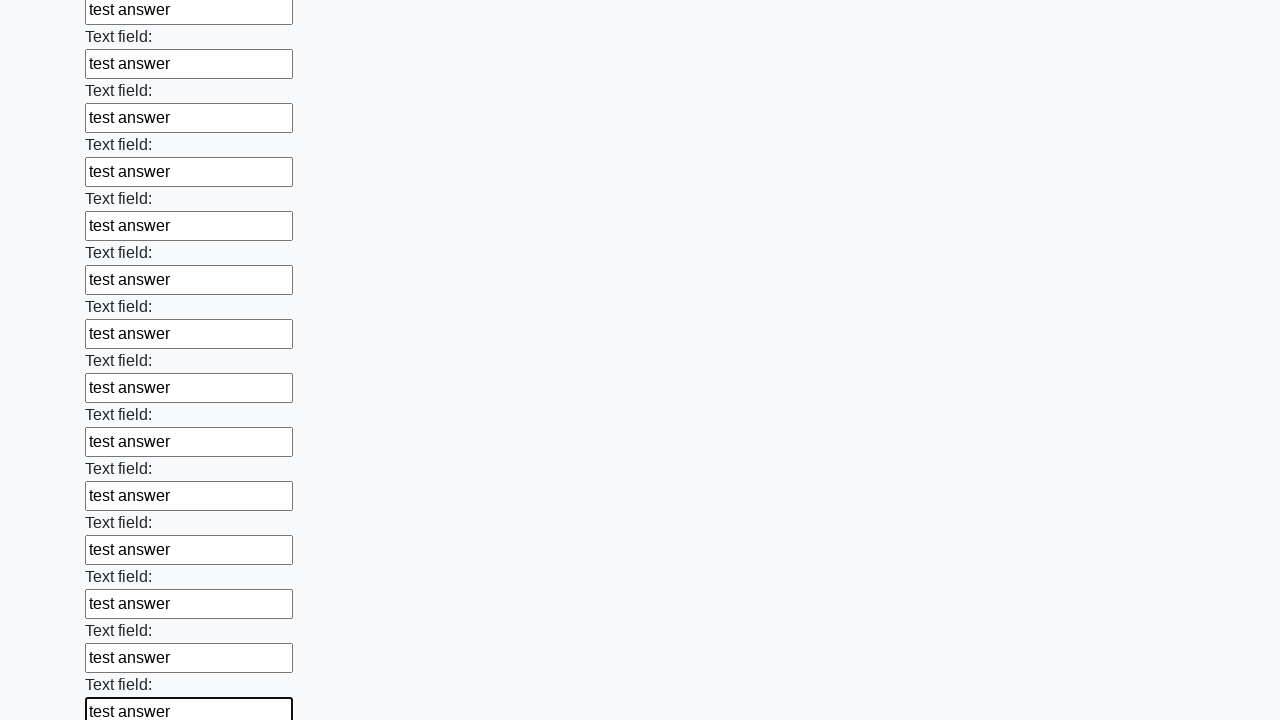

Filled an input field with 'test answer' on input >> nth=79
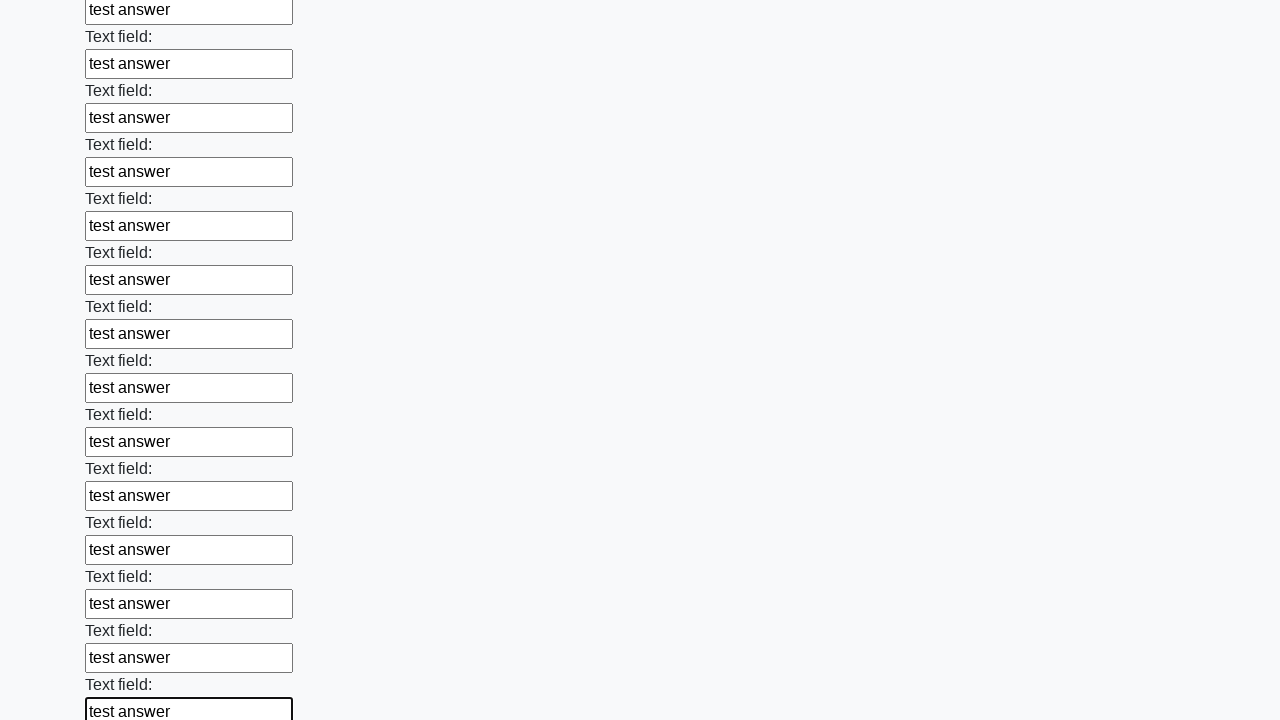

Filled an input field with 'test answer' on input >> nth=80
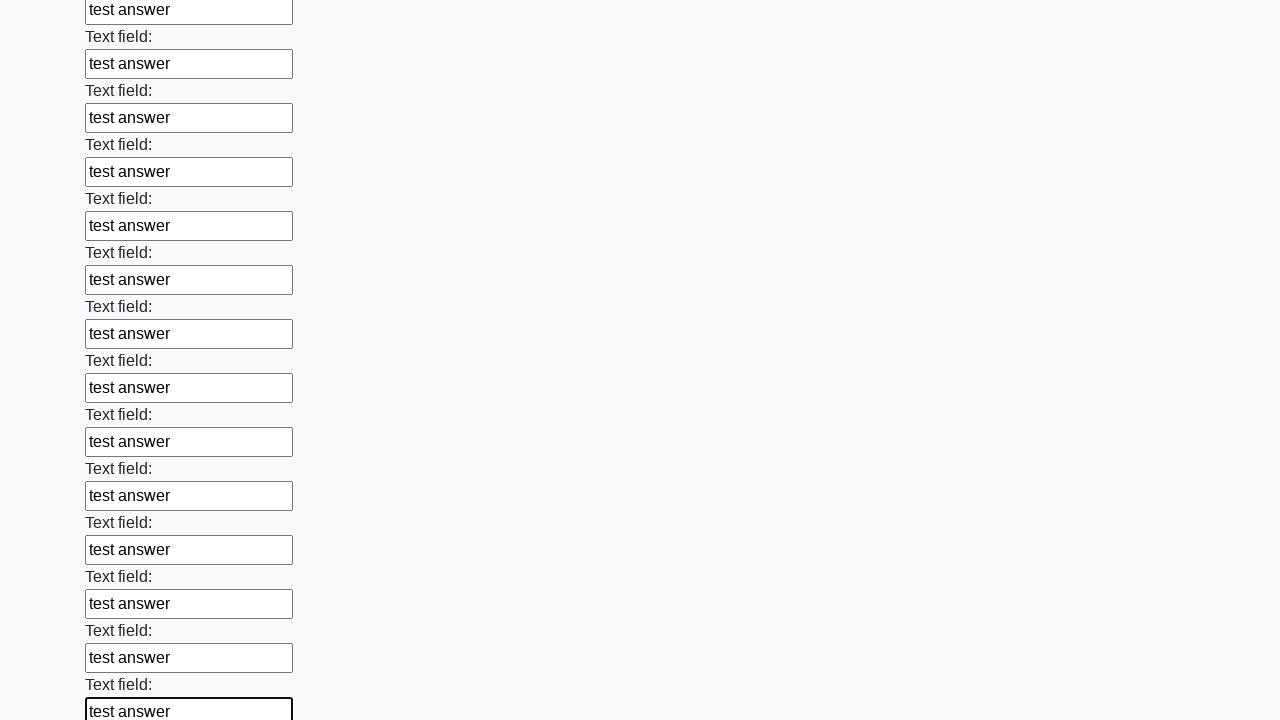

Filled an input field with 'test answer' on input >> nth=81
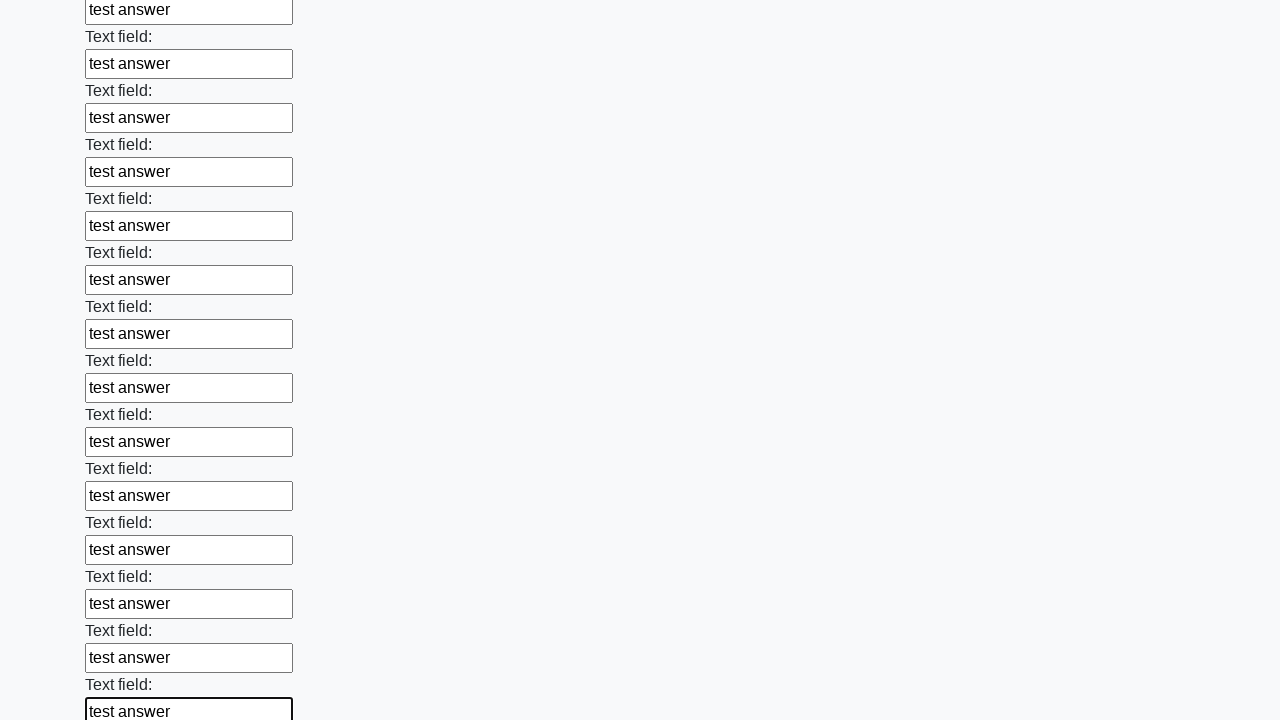

Filled an input field with 'test answer' on input >> nth=82
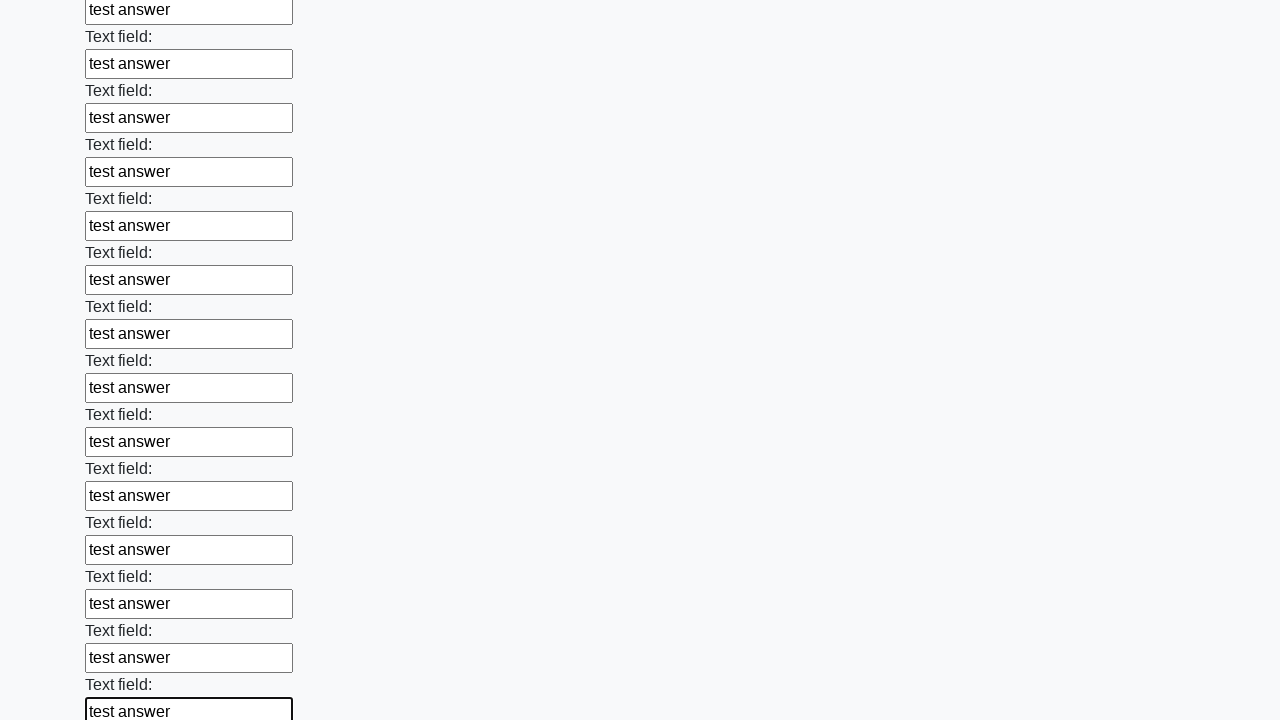

Filled an input field with 'test answer' on input >> nth=83
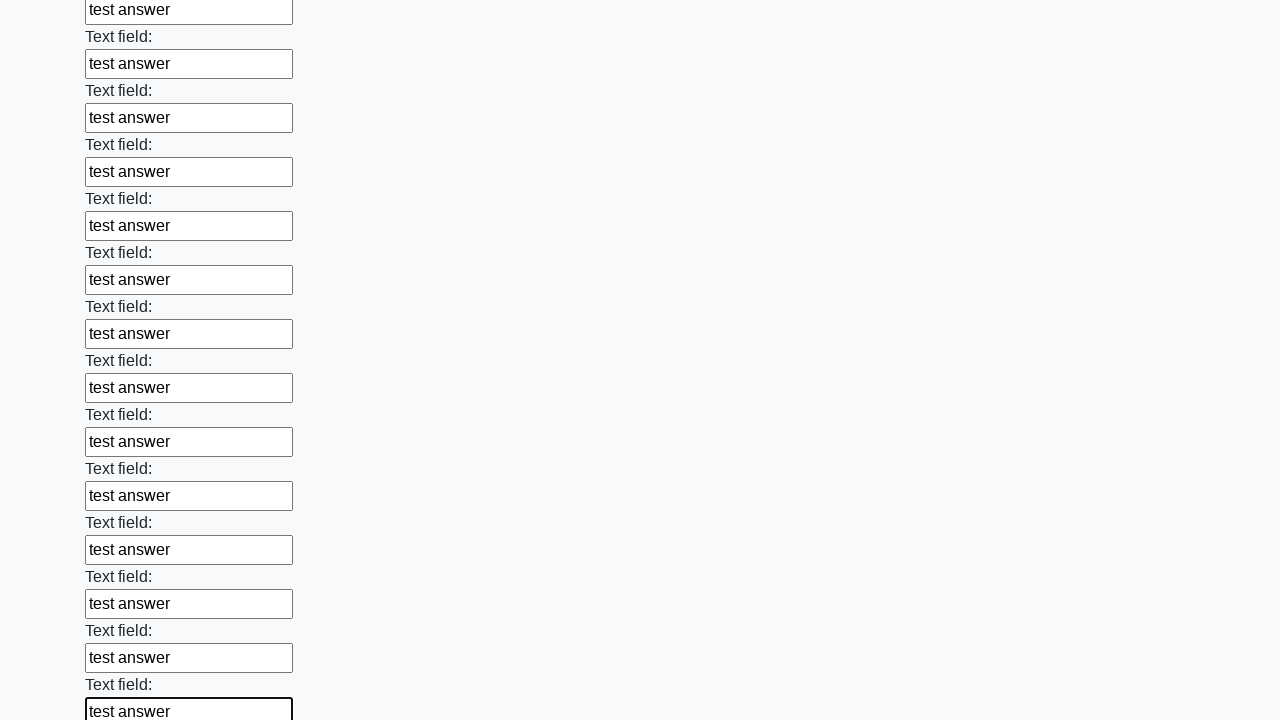

Filled an input field with 'test answer' on input >> nth=84
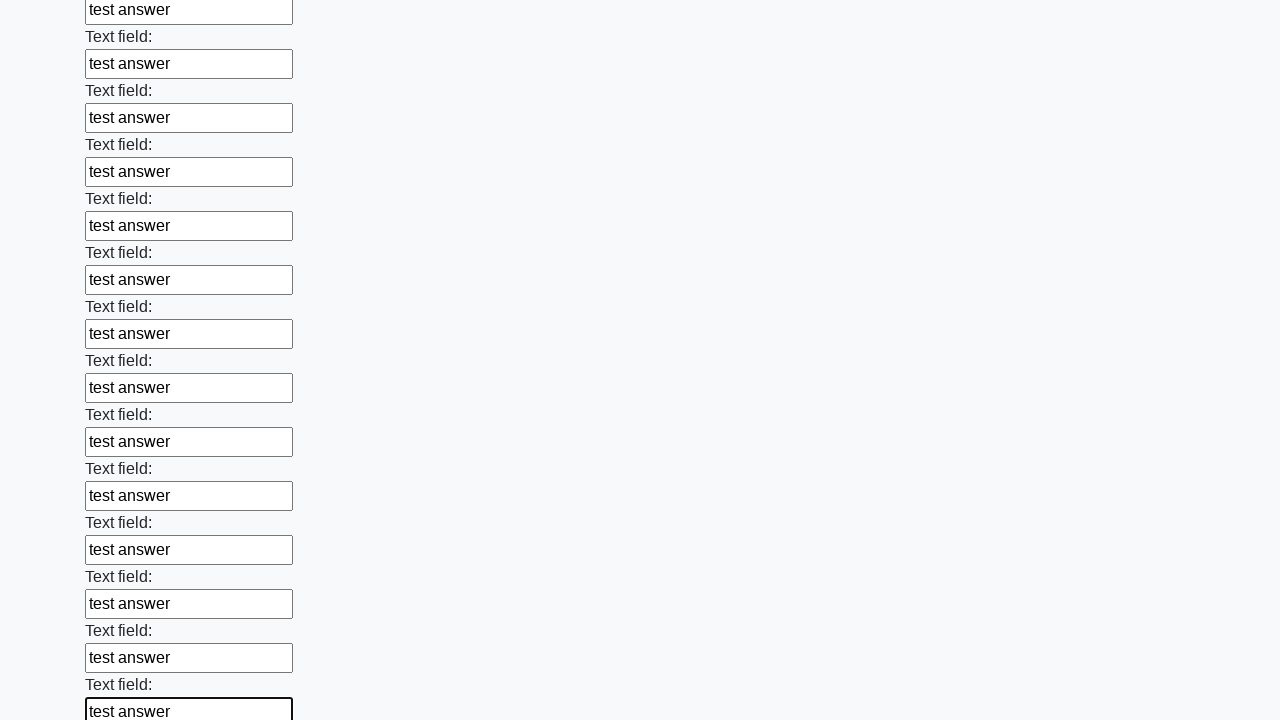

Filled an input field with 'test answer' on input >> nth=85
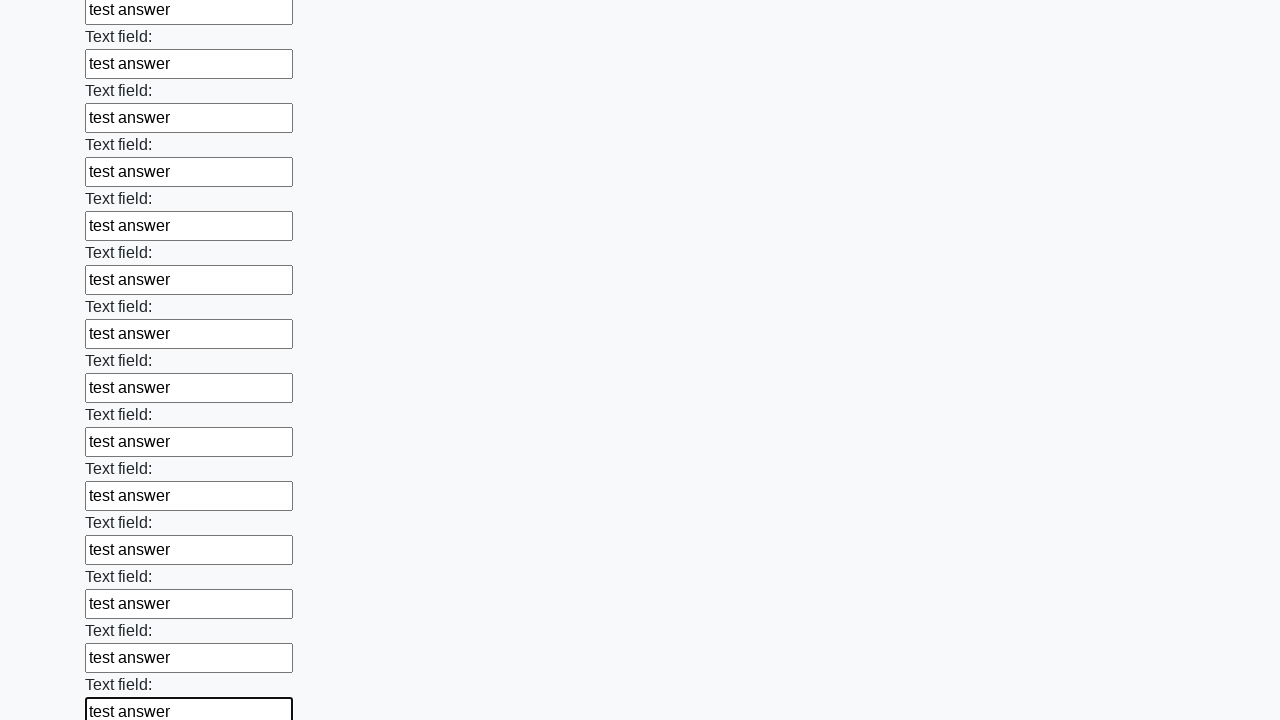

Filled an input field with 'test answer' on input >> nth=86
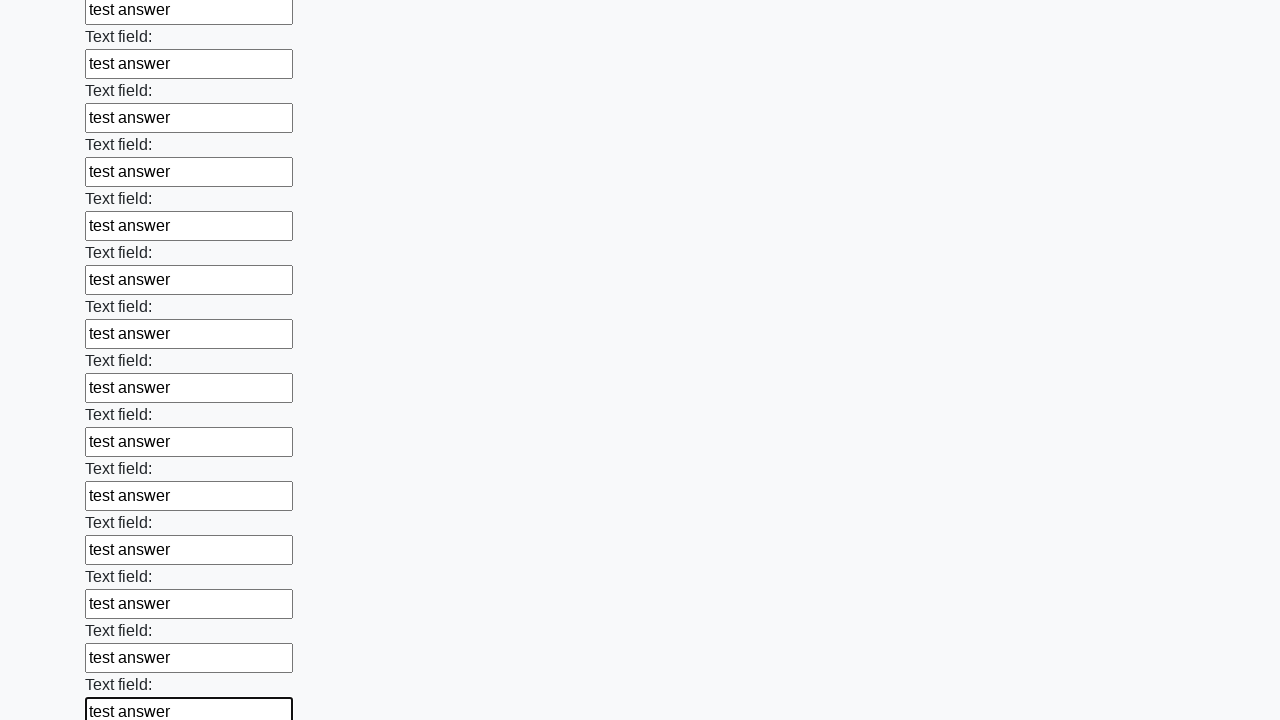

Filled an input field with 'test answer' on input >> nth=87
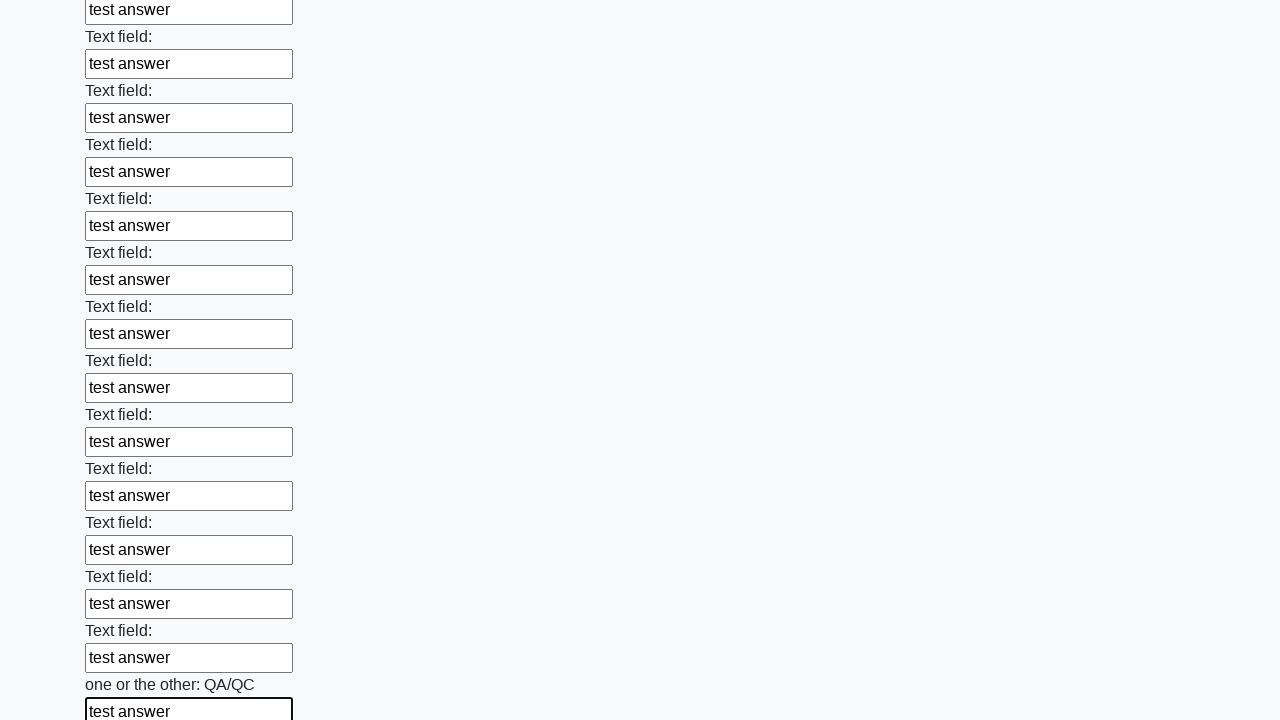

Filled an input field with 'test answer' on input >> nth=88
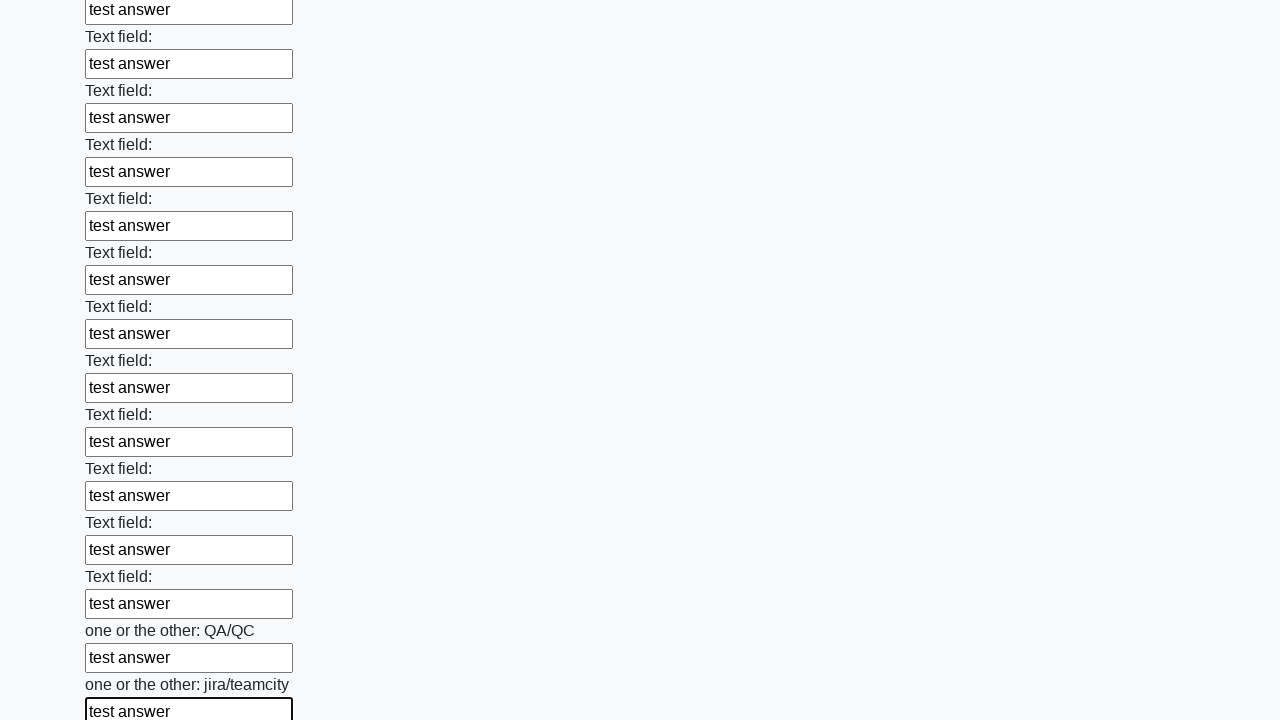

Filled an input field with 'test answer' on input >> nth=89
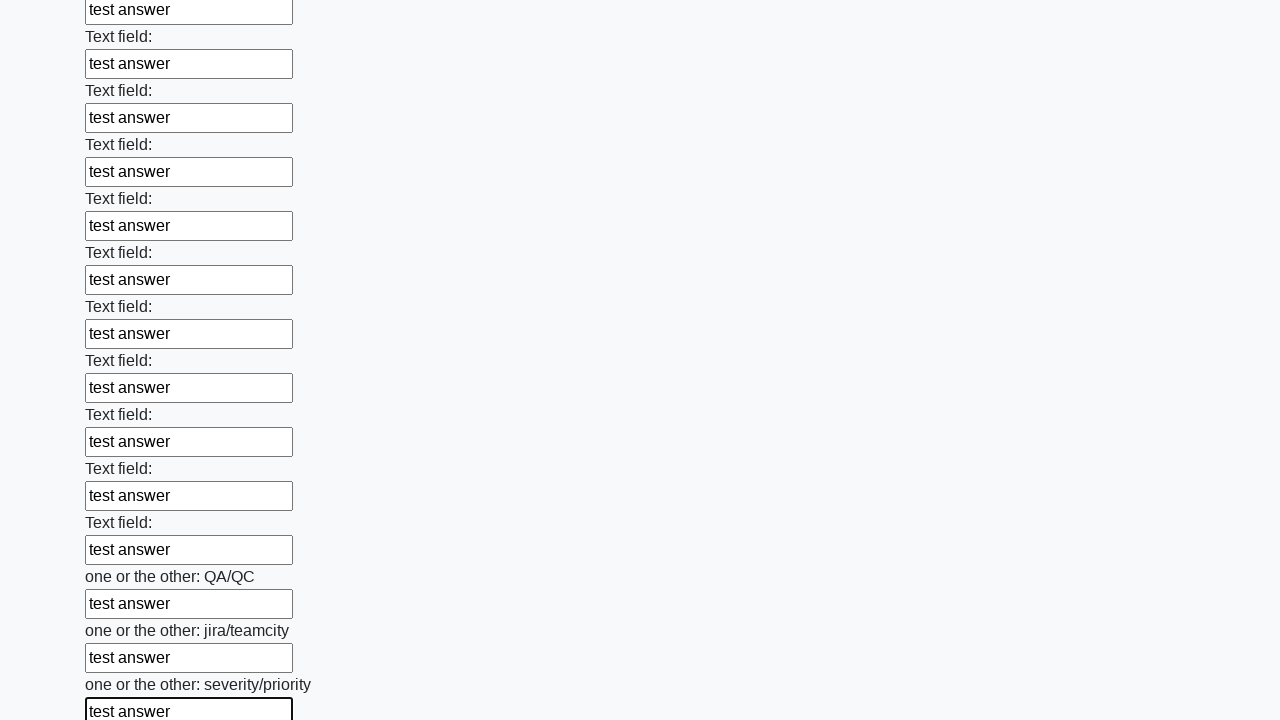

Filled an input field with 'test answer' on input >> nth=90
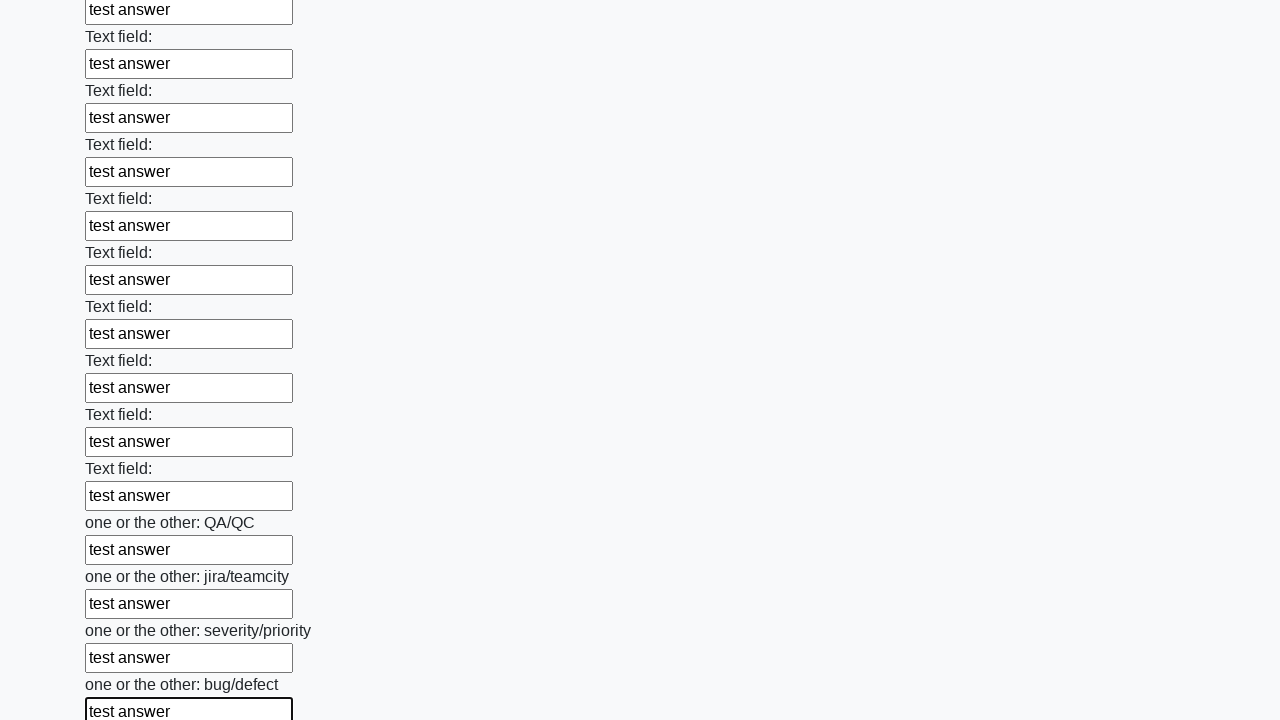

Filled an input field with 'test answer' on input >> nth=91
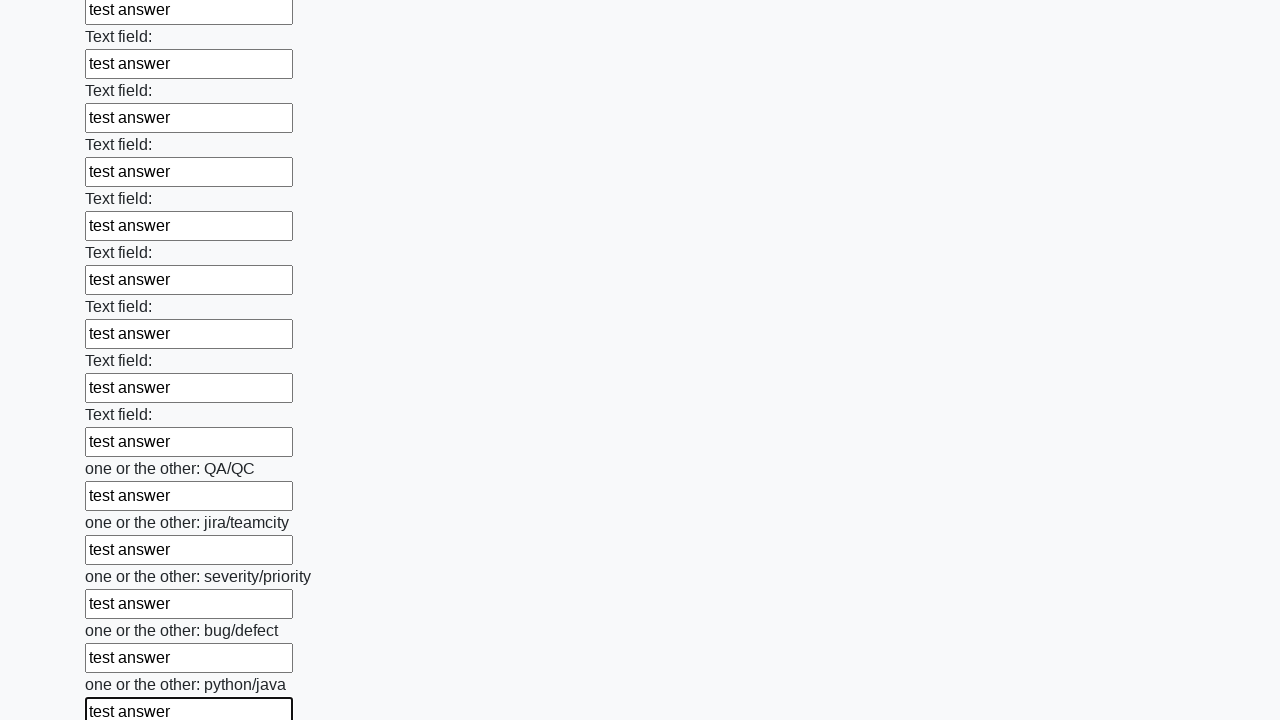

Filled an input field with 'test answer' on input >> nth=92
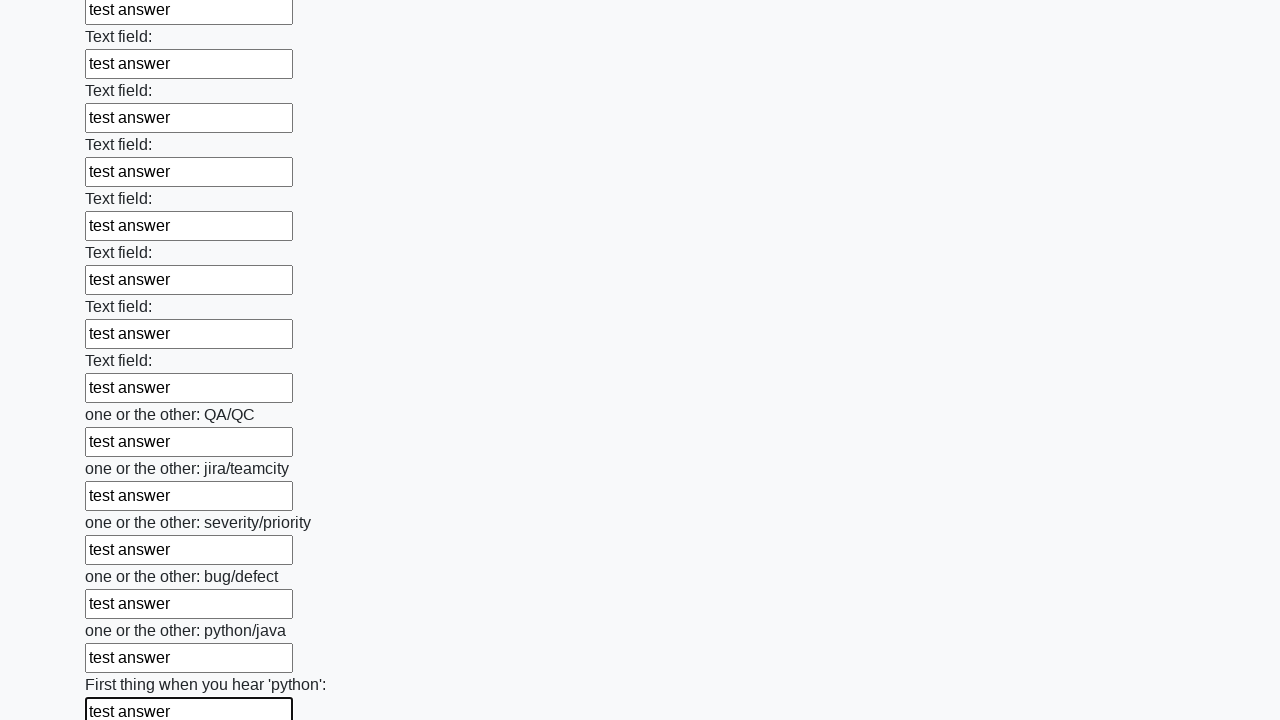

Filled an input field with 'test answer' on input >> nth=93
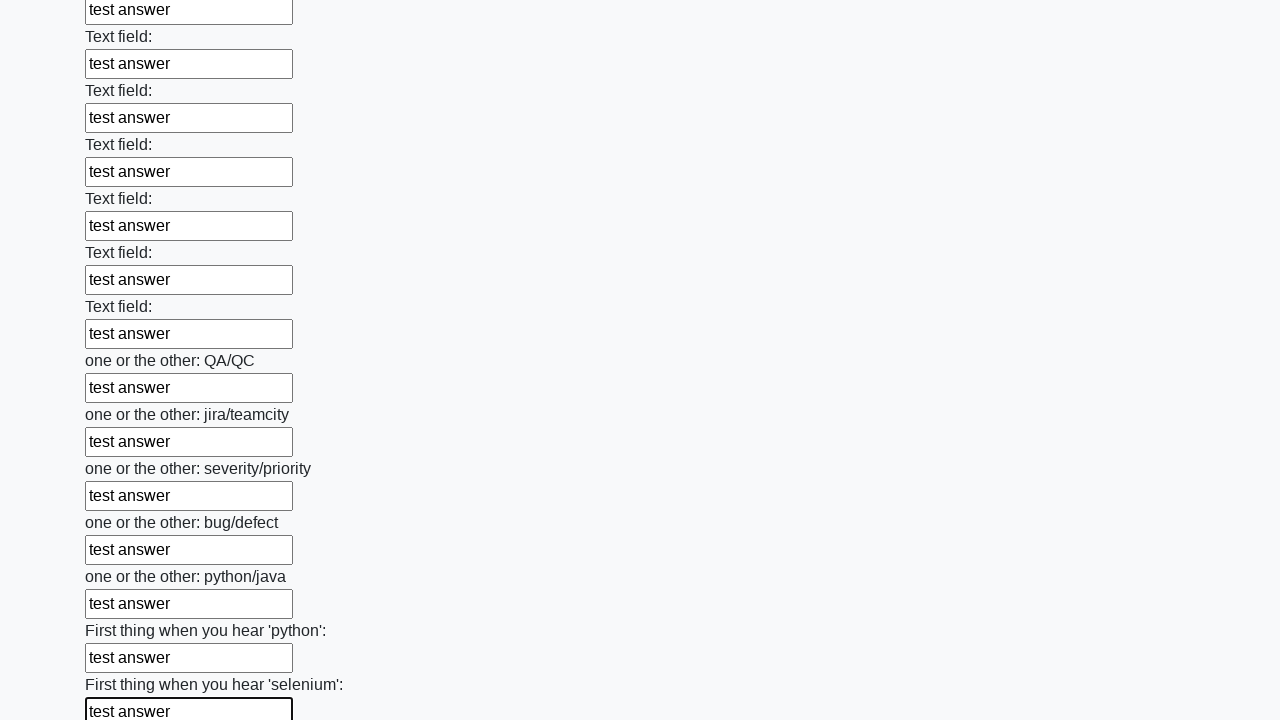

Filled an input field with 'test answer' on input >> nth=94
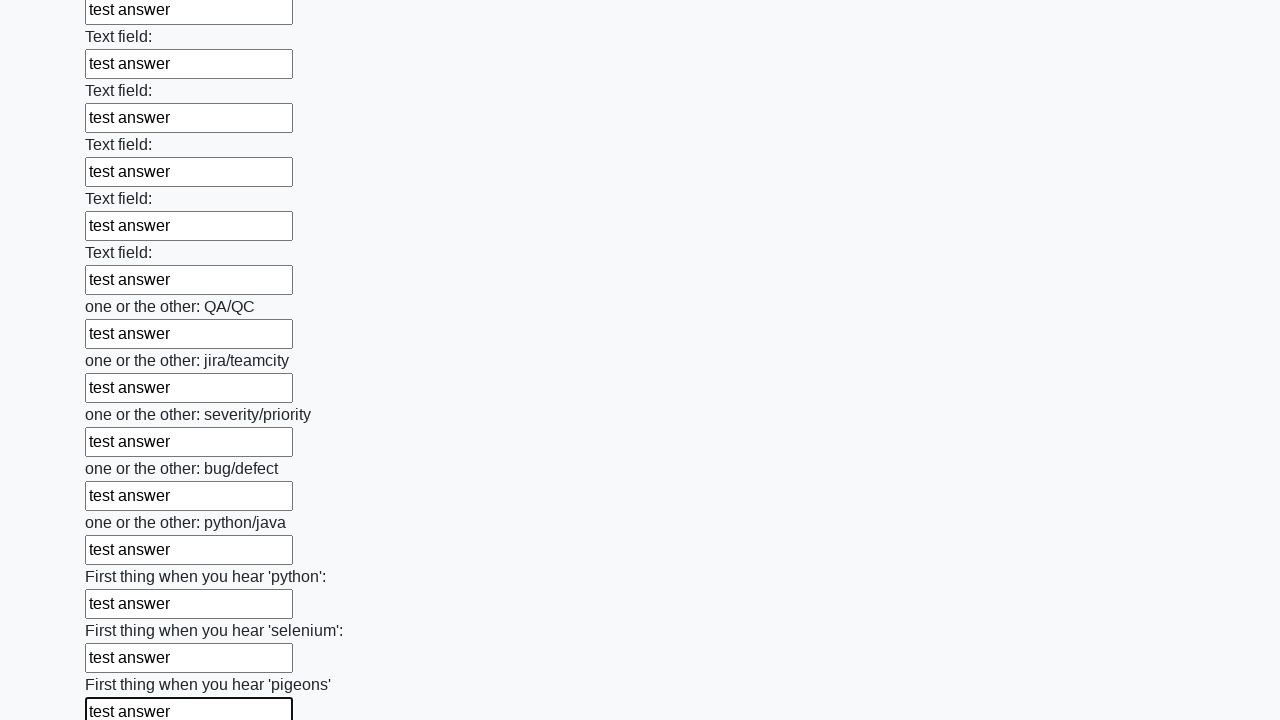

Filled an input field with 'test answer' on input >> nth=95
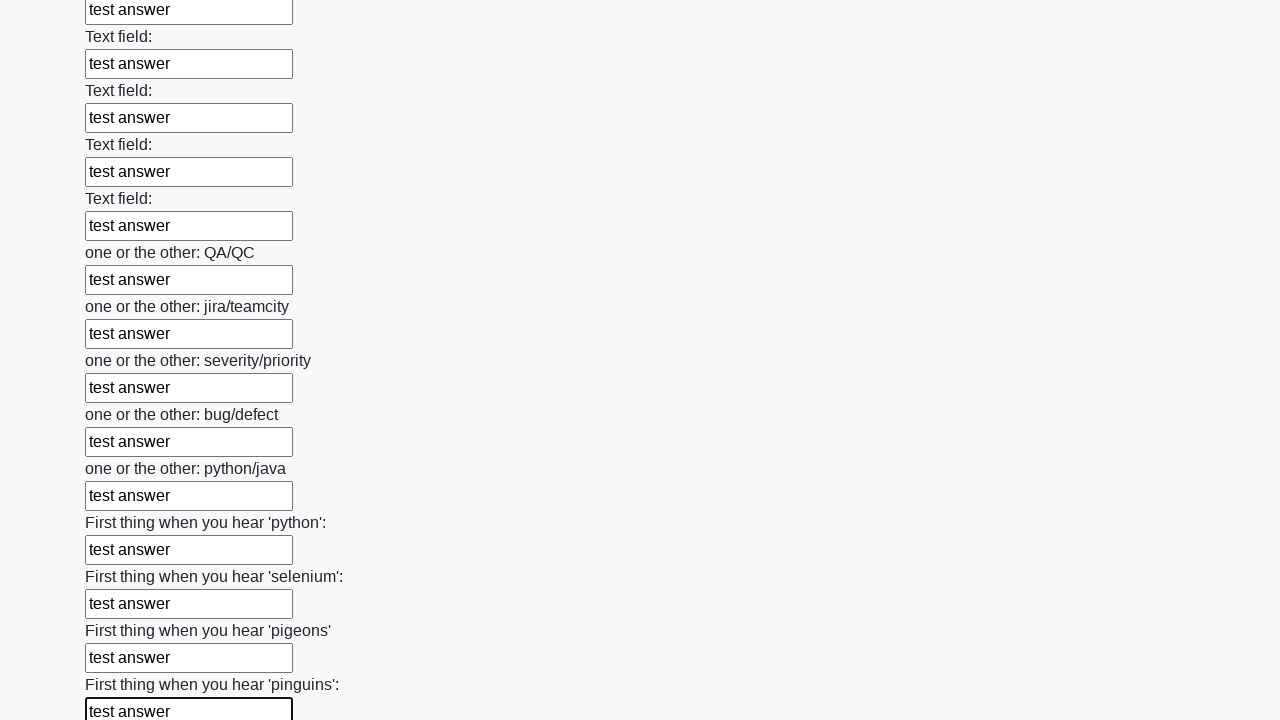

Filled an input field with 'test answer' on input >> nth=96
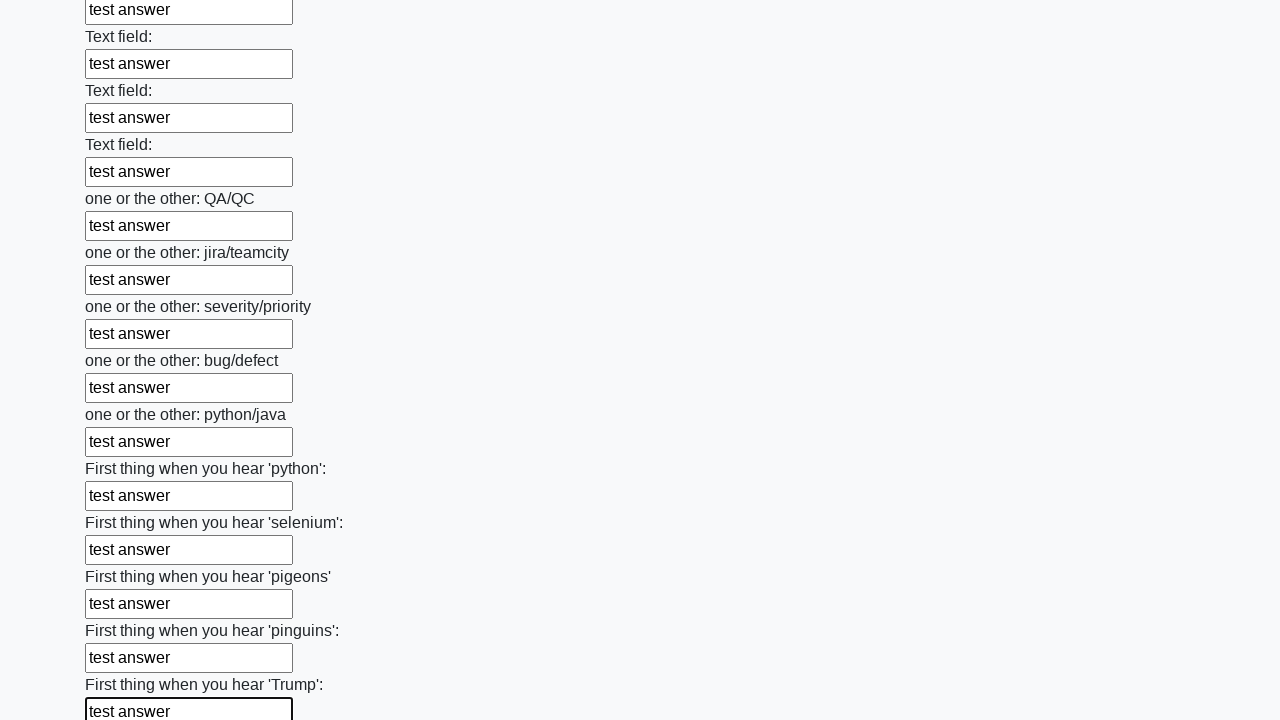

Filled an input field with 'test answer' on input >> nth=97
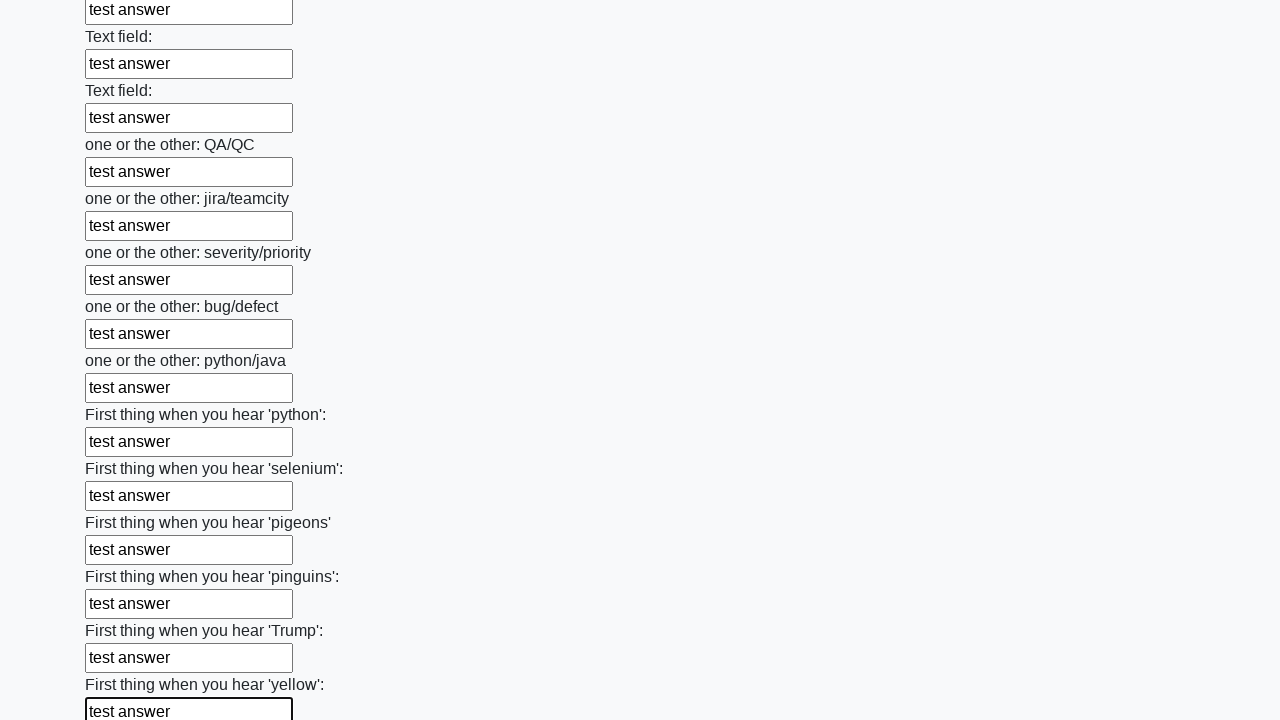

Filled an input field with 'test answer' on input >> nth=98
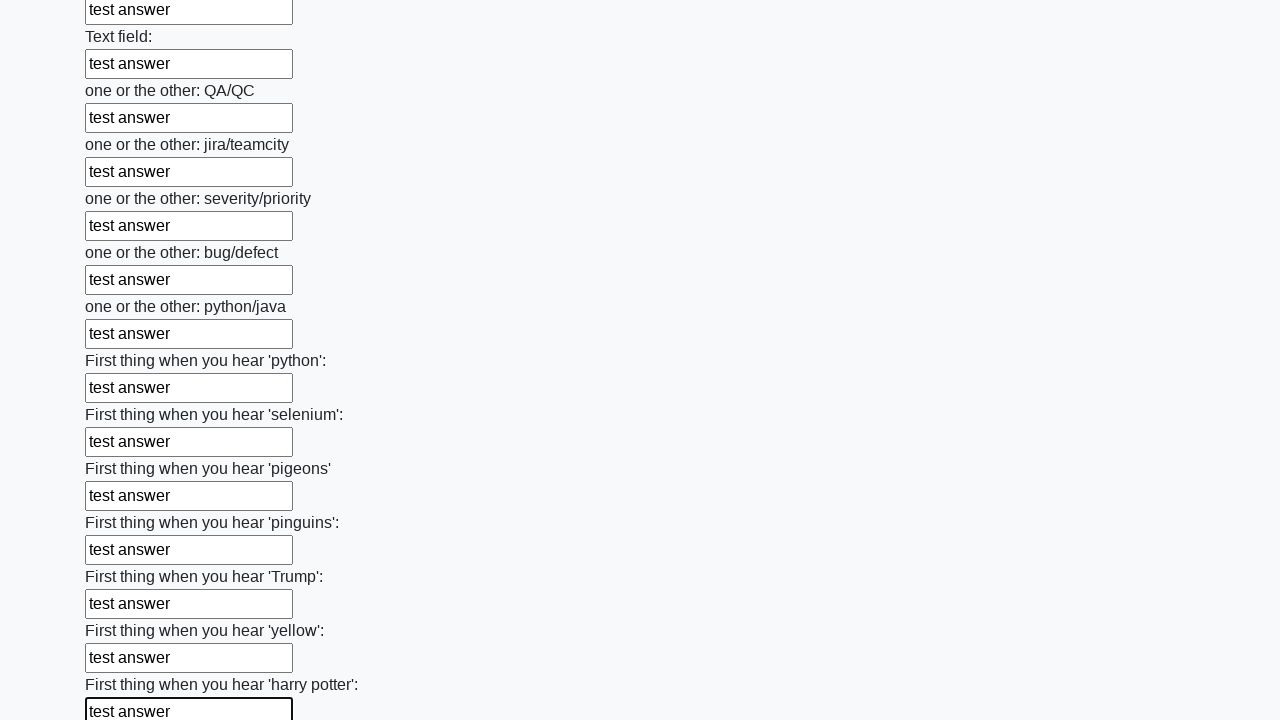

Filled an input field with 'test answer' on input >> nth=99
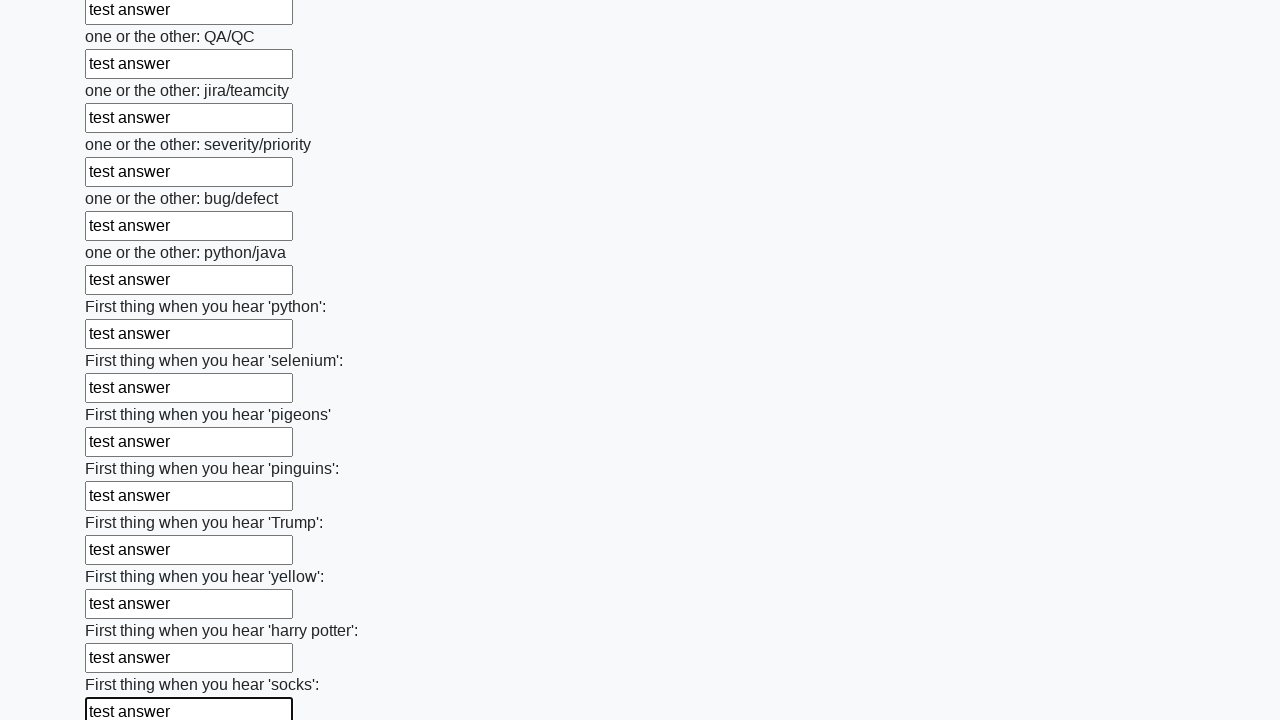

Clicked the submit button at (123, 611) on button.btn
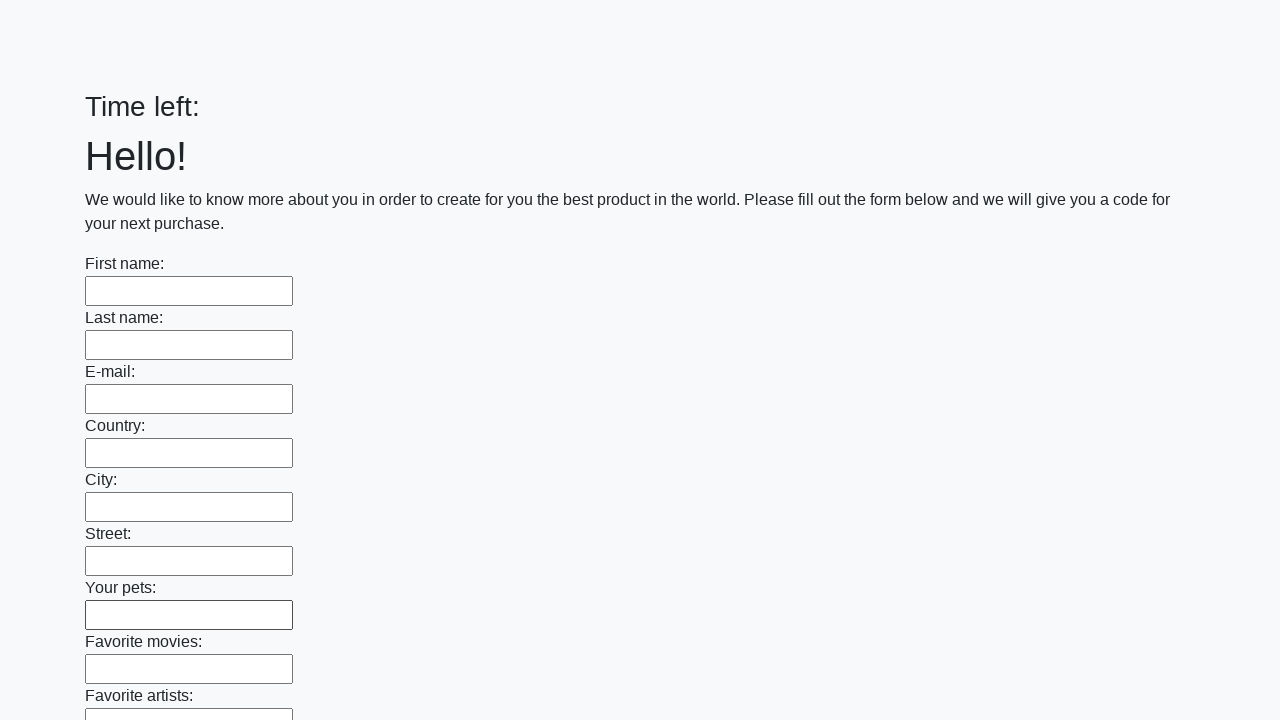

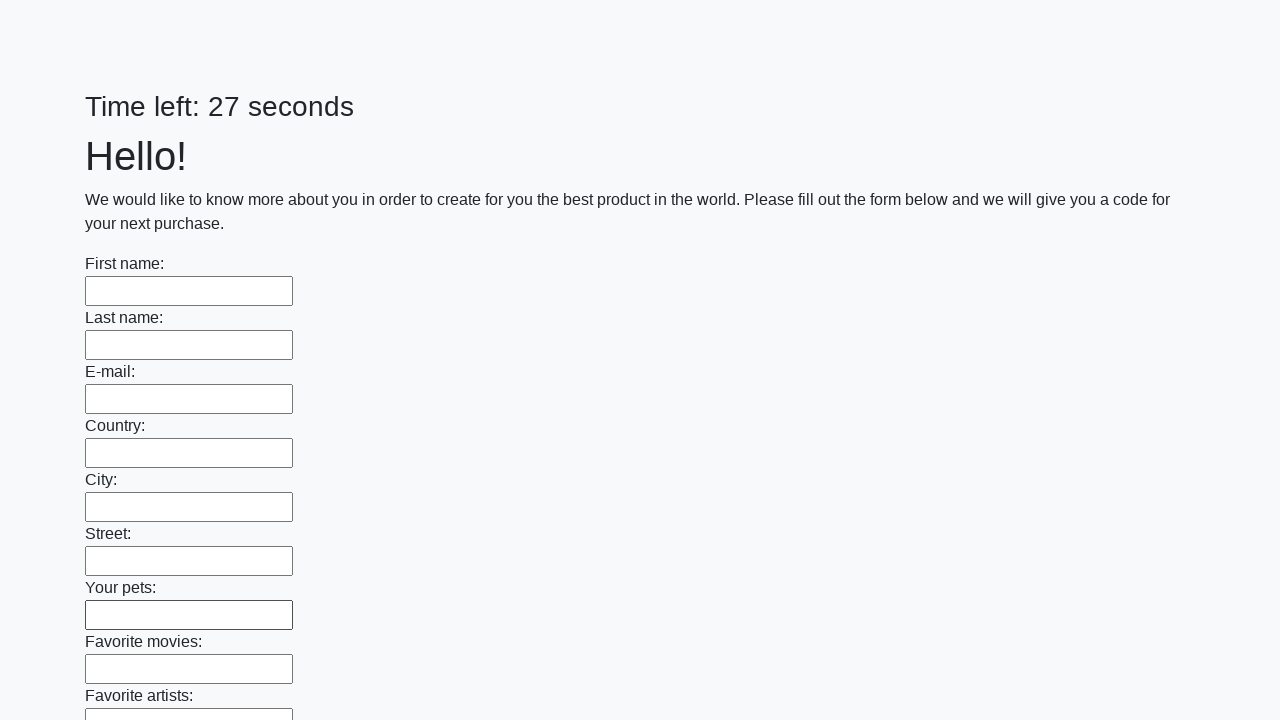